Tests scrolling functionality on a webpage by scrolling down and then back up using mouse wheel simulation

Starting URL: https://www.actimind.com/

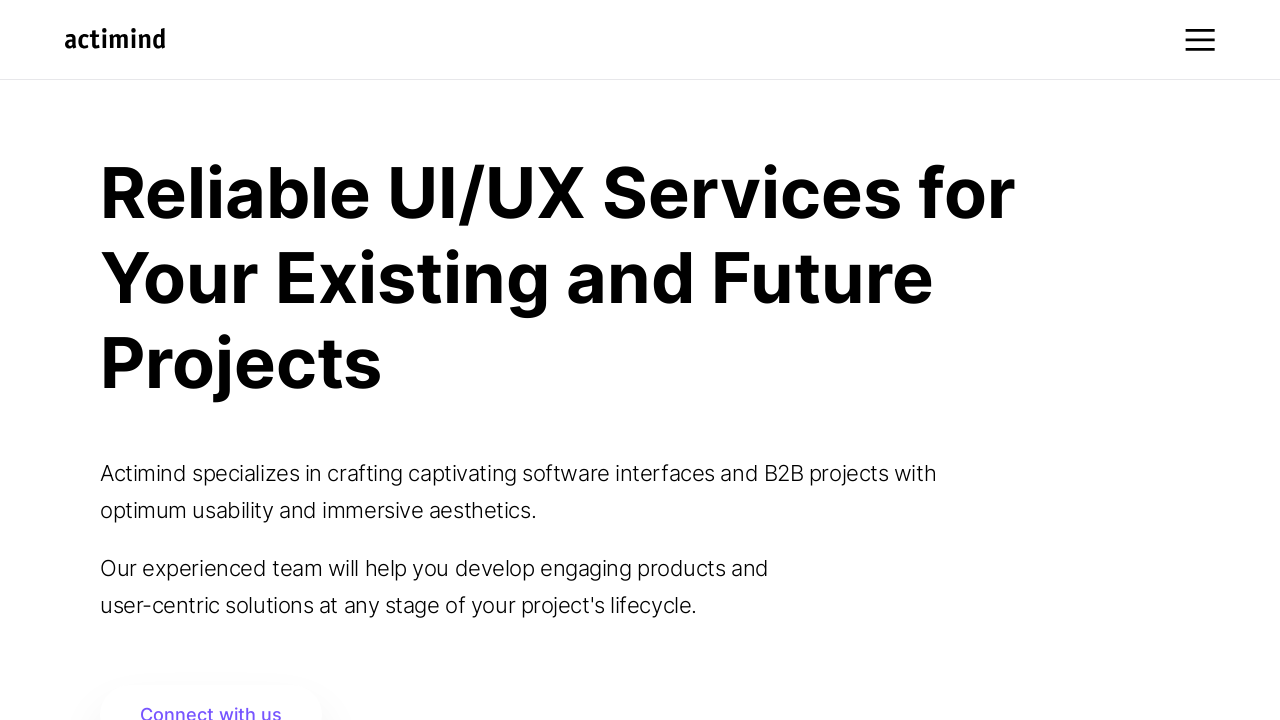

Scrolled down by 100 pixels (iteration 1/21)
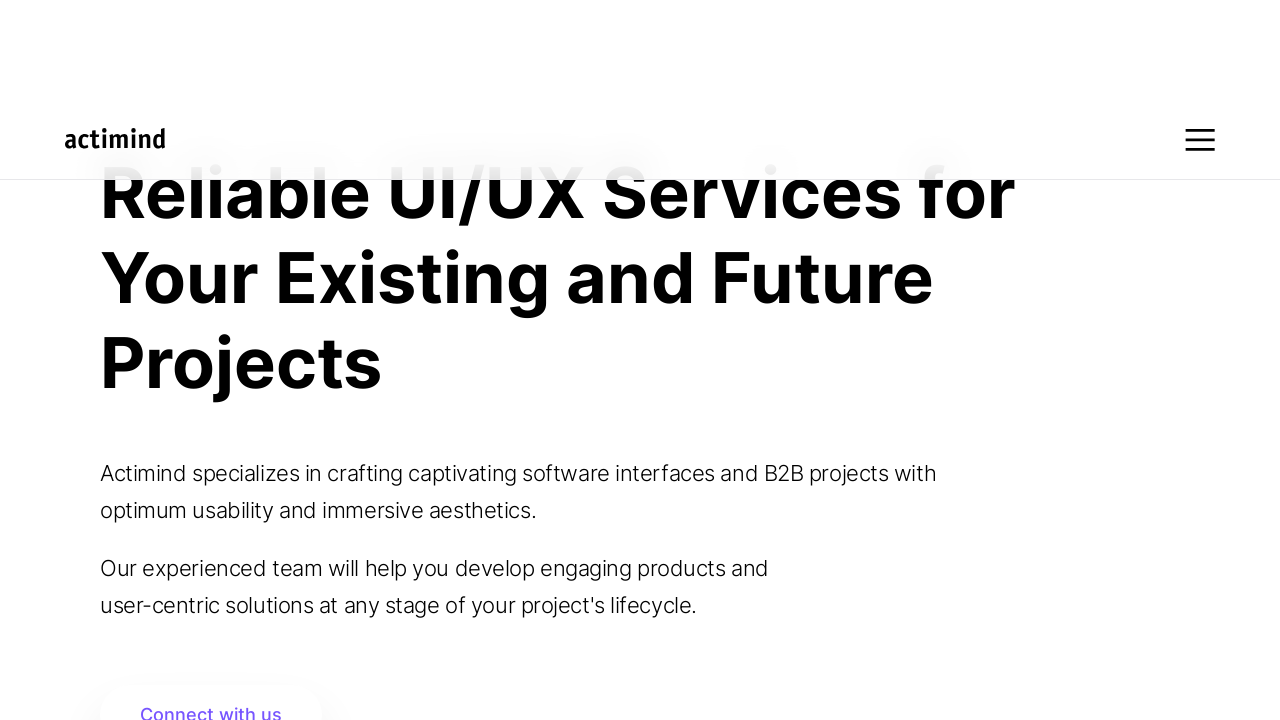

Waited 500ms after scrolling down (iteration 1/21)
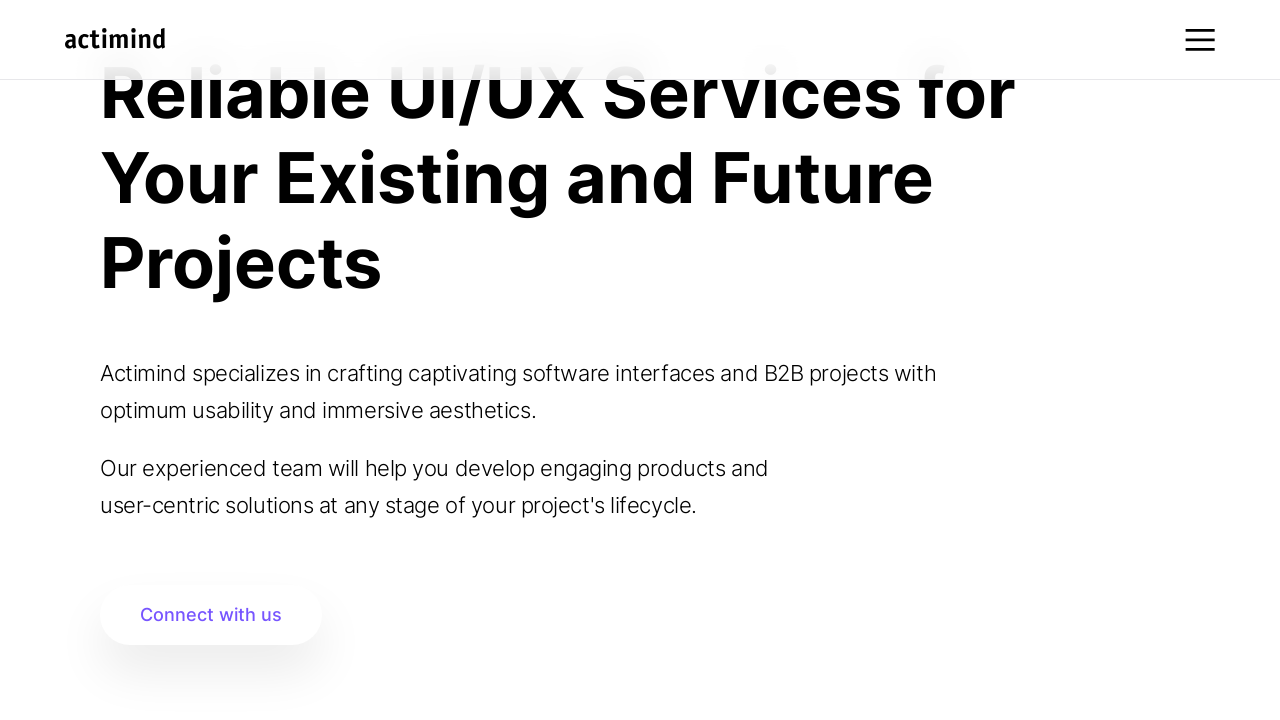

Scrolled down by 100 pixels (iteration 2/21)
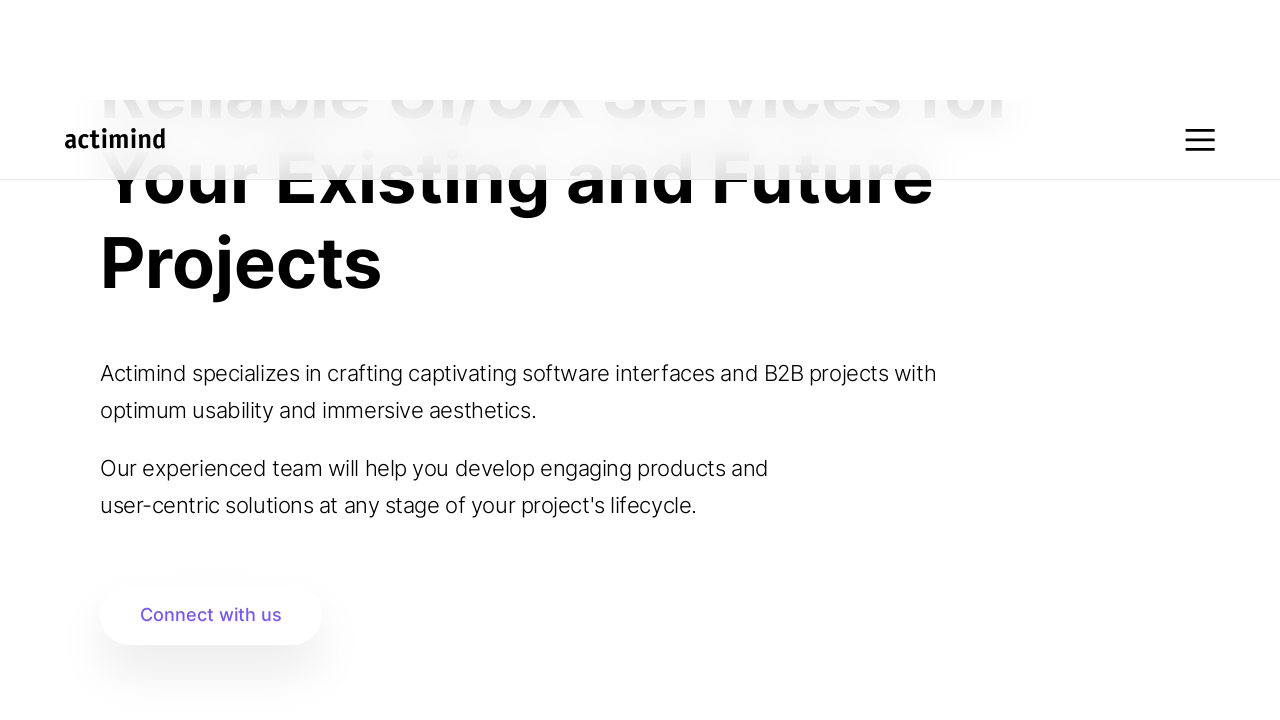

Waited 500ms after scrolling down (iteration 2/21)
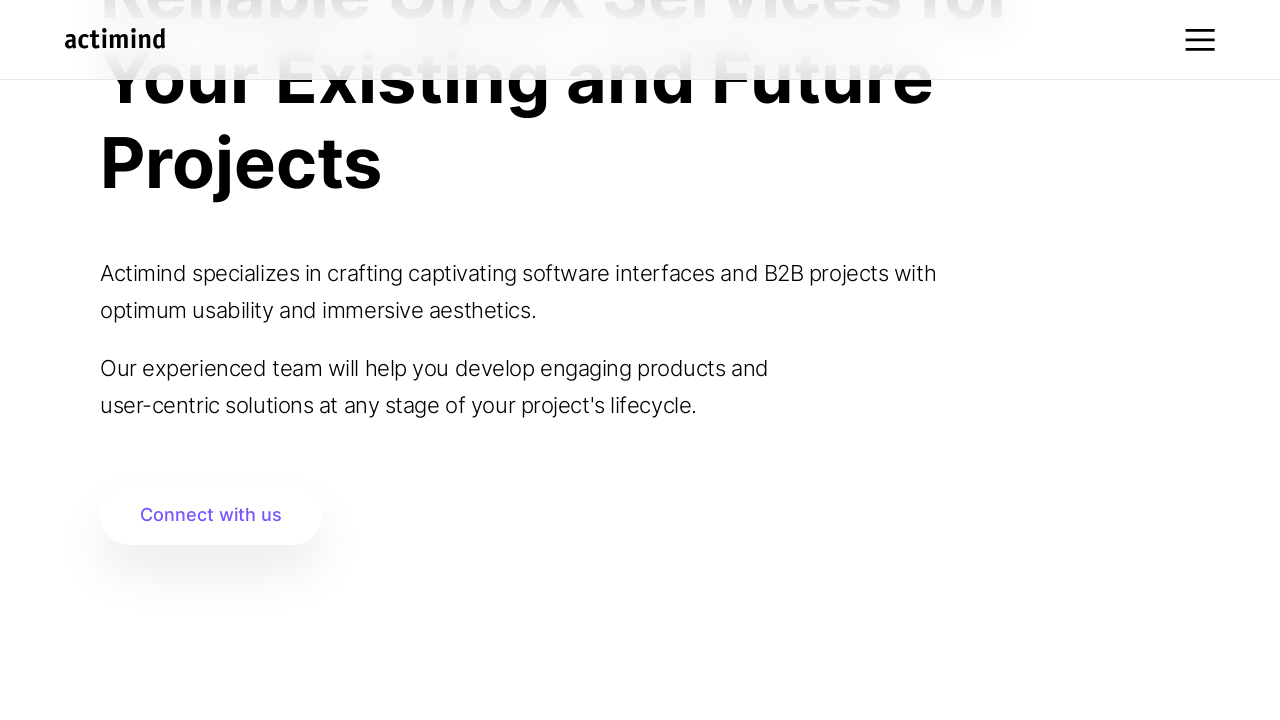

Scrolled down by 100 pixels (iteration 3/21)
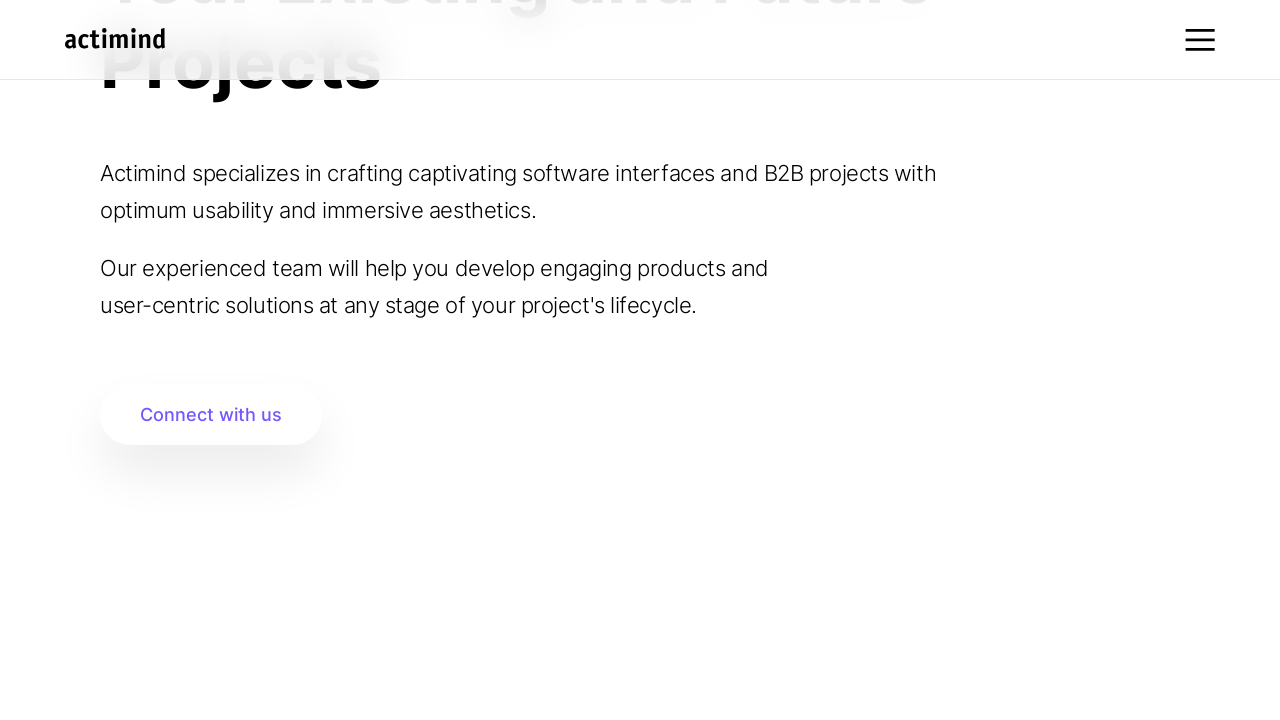

Waited 500ms after scrolling down (iteration 3/21)
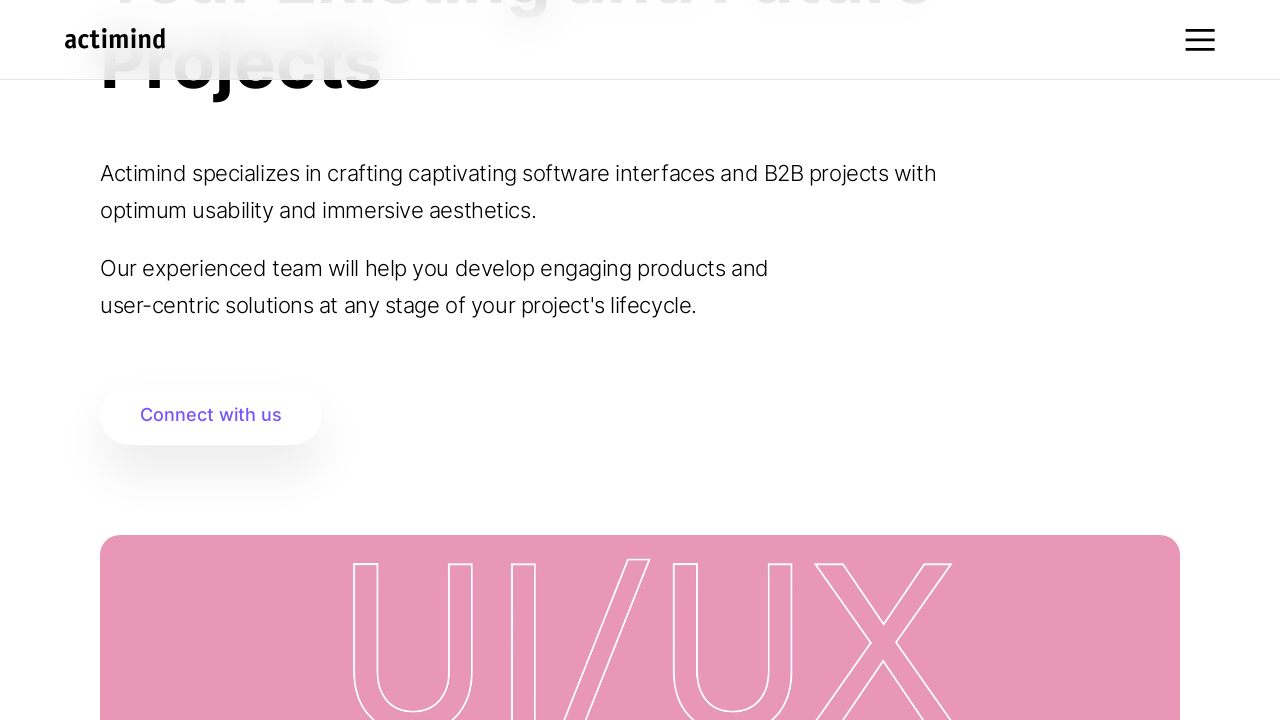

Scrolled down by 100 pixels (iteration 4/21)
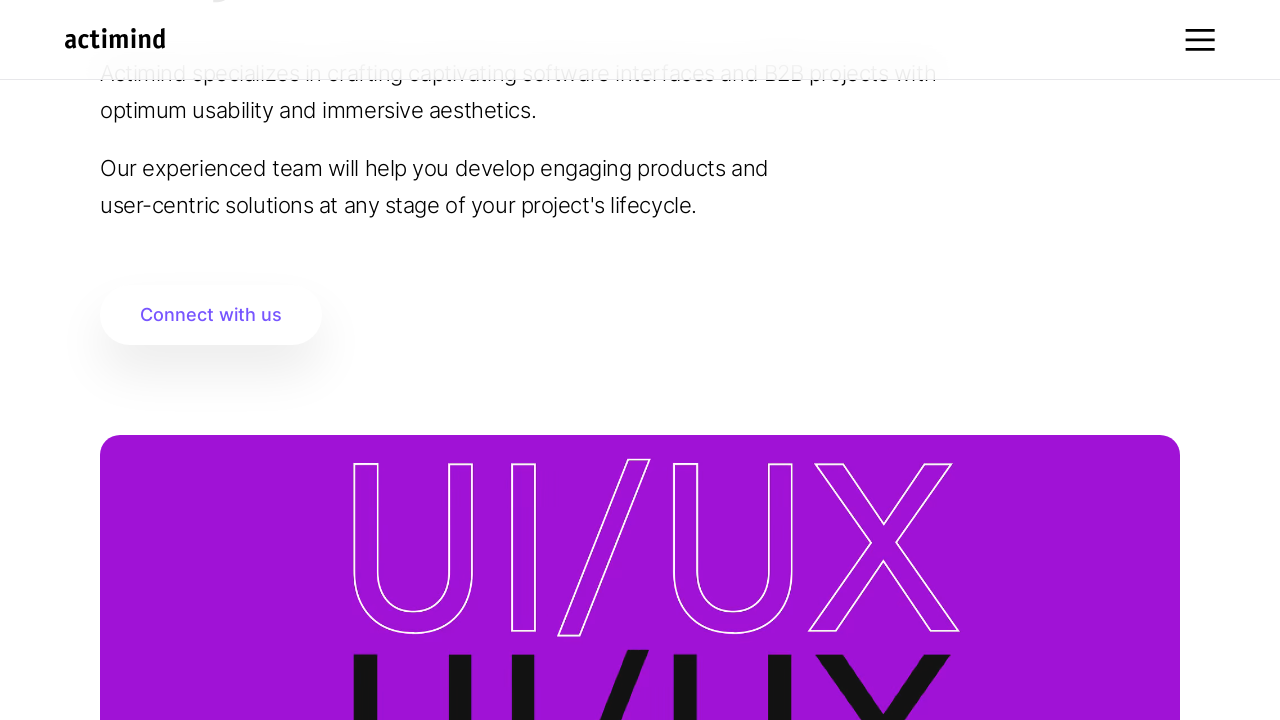

Waited 500ms after scrolling down (iteration 4/21)
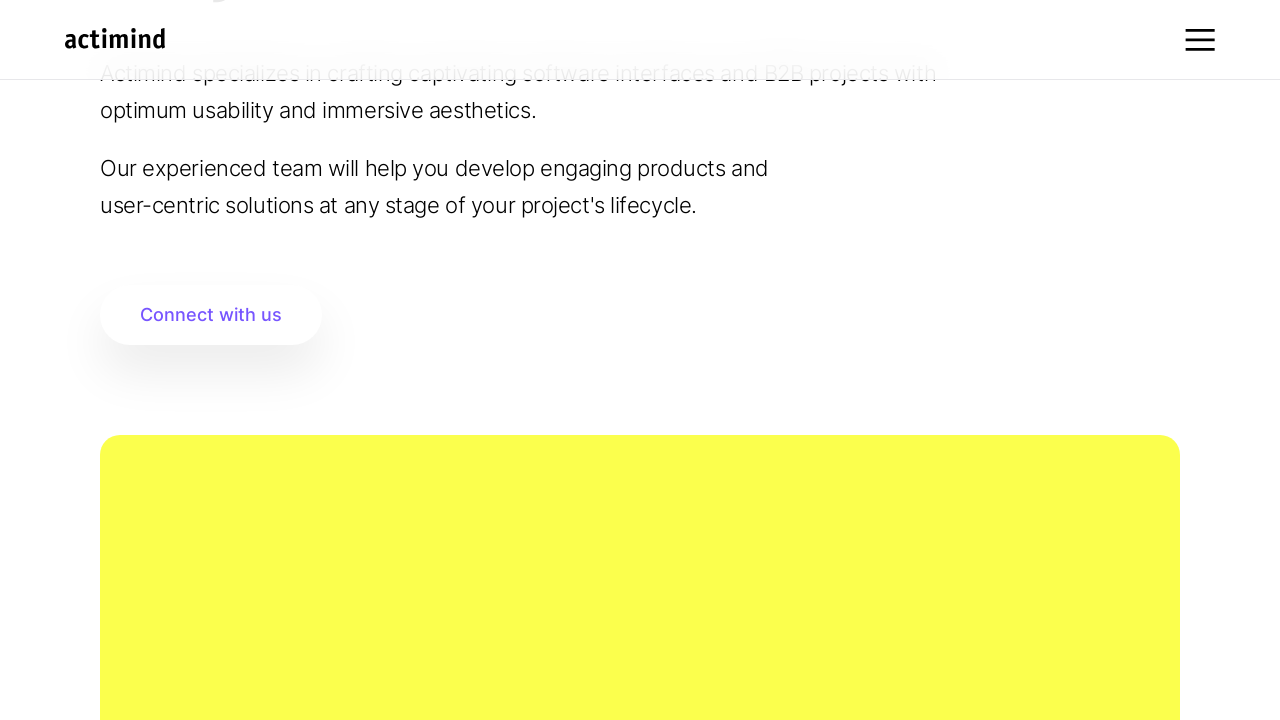

Scrolled down by 100 pixels (iteration 5/21)
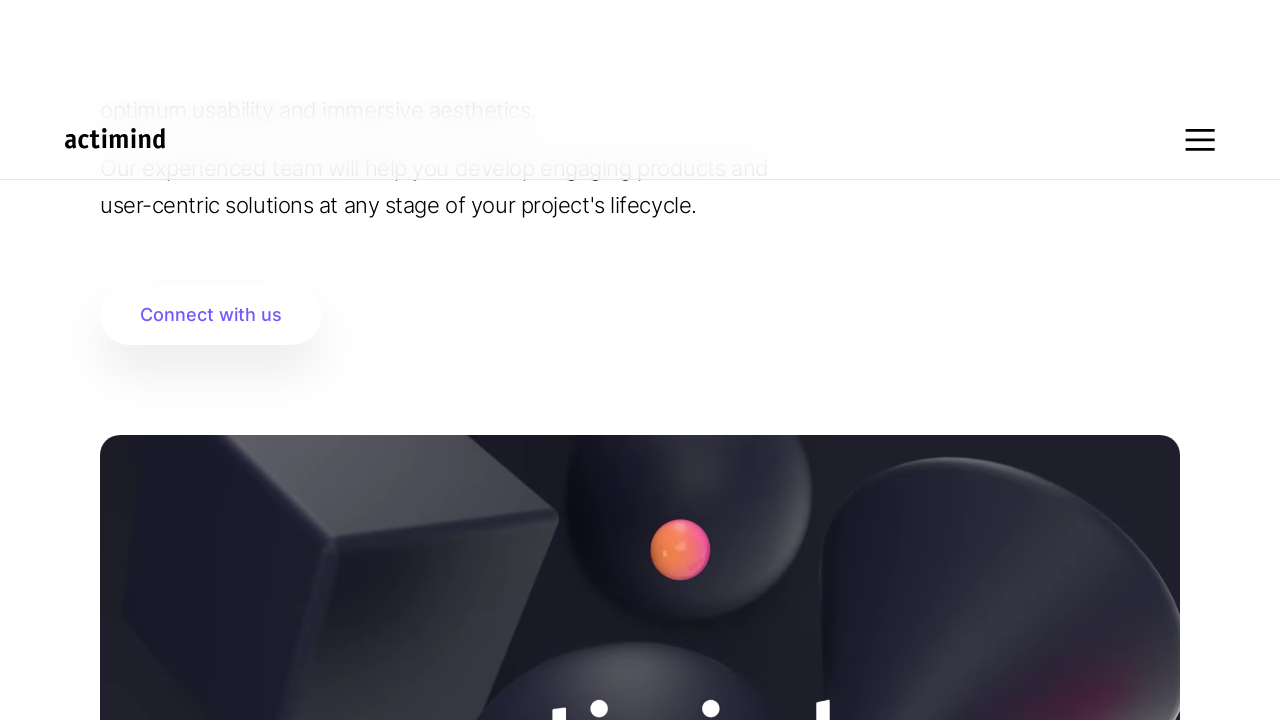

Waited 500ms after scrolling down (iteration 5/21)
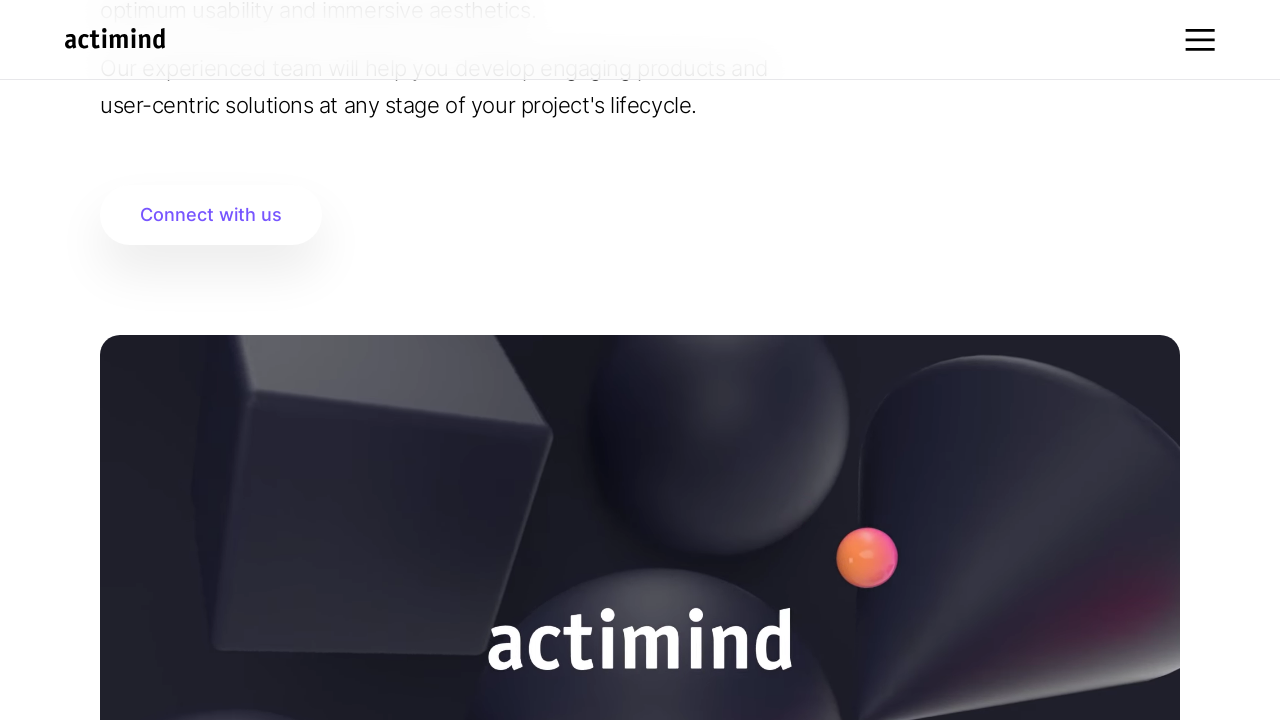

Scrolled down by 100 pixels (iteration 6/21)
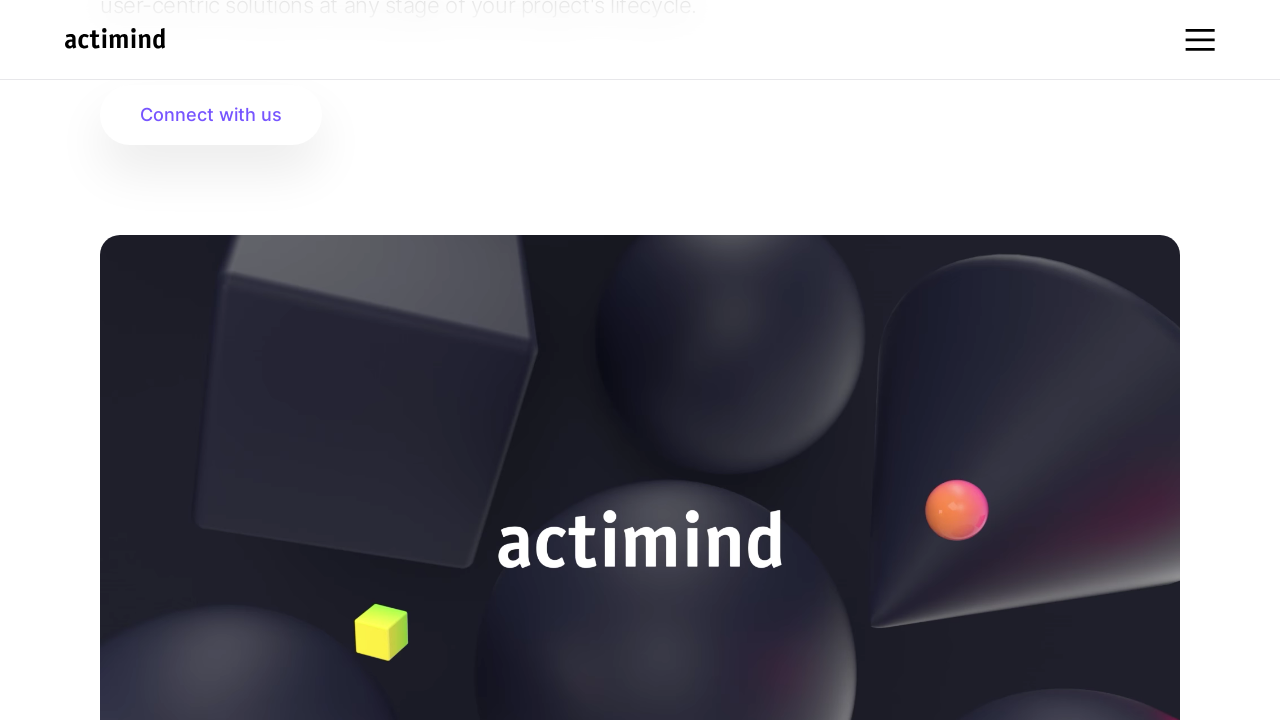

Waited 500ms after scrolling down (iteration 6/21)
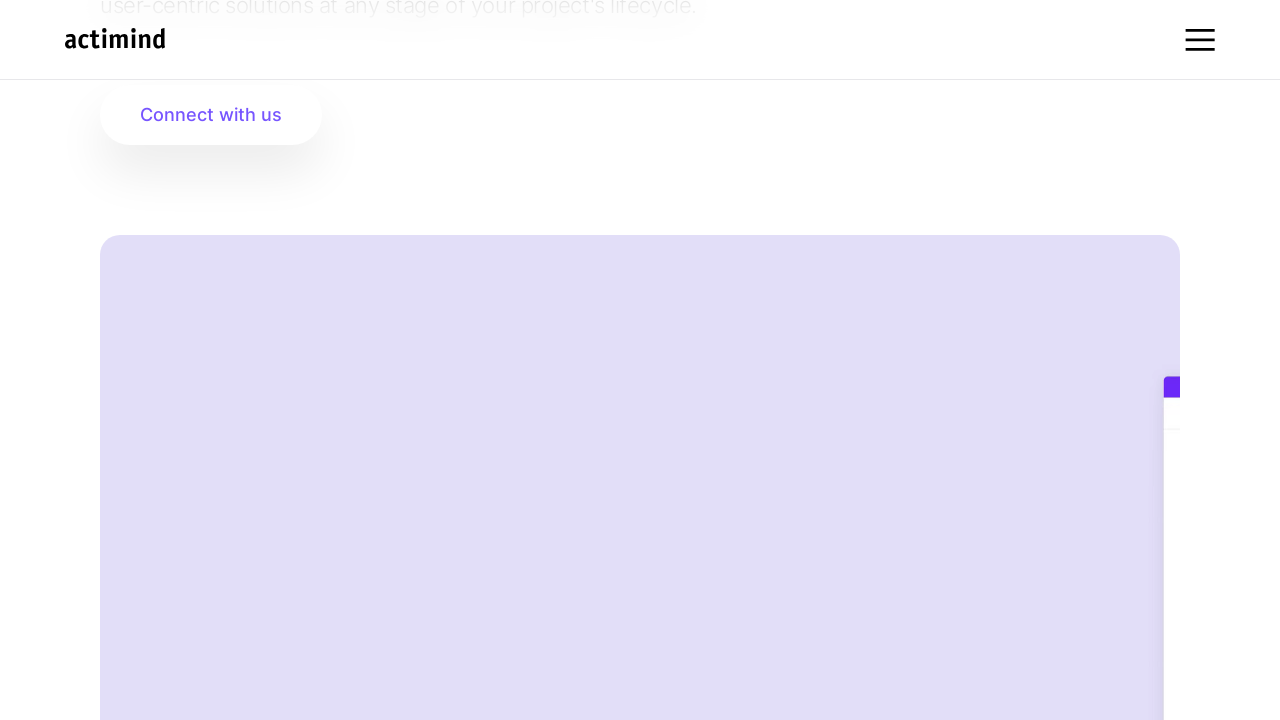

Scrolled down by 100 pixels (iteration 7/21)
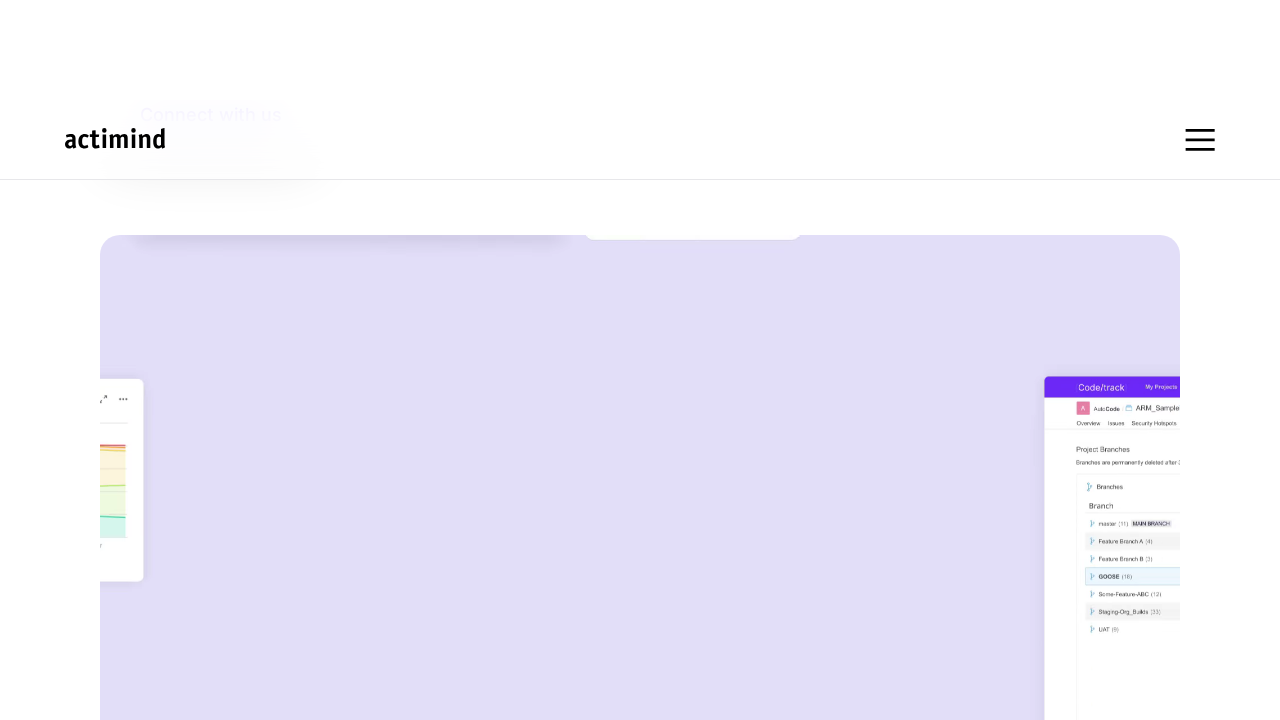

Waited 500ms after scrolling down (iteration 7/21)
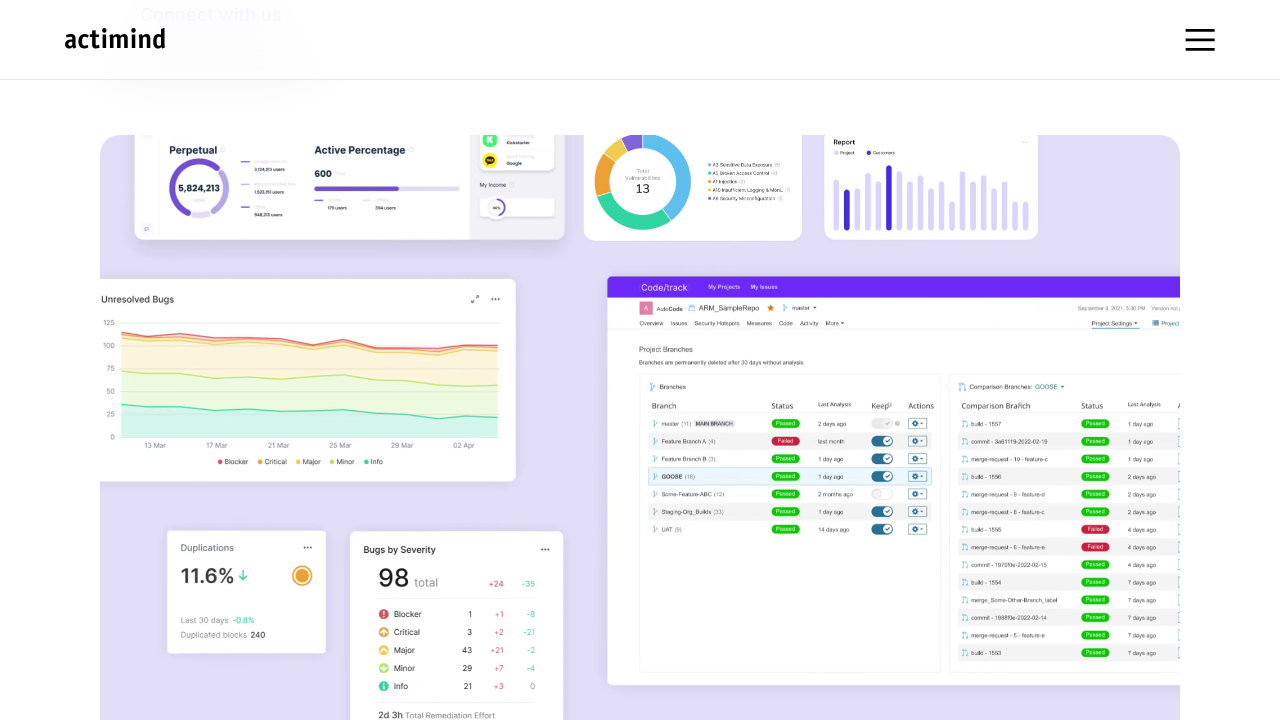

Scrolled down by 100 pixels (iteration 8/21)
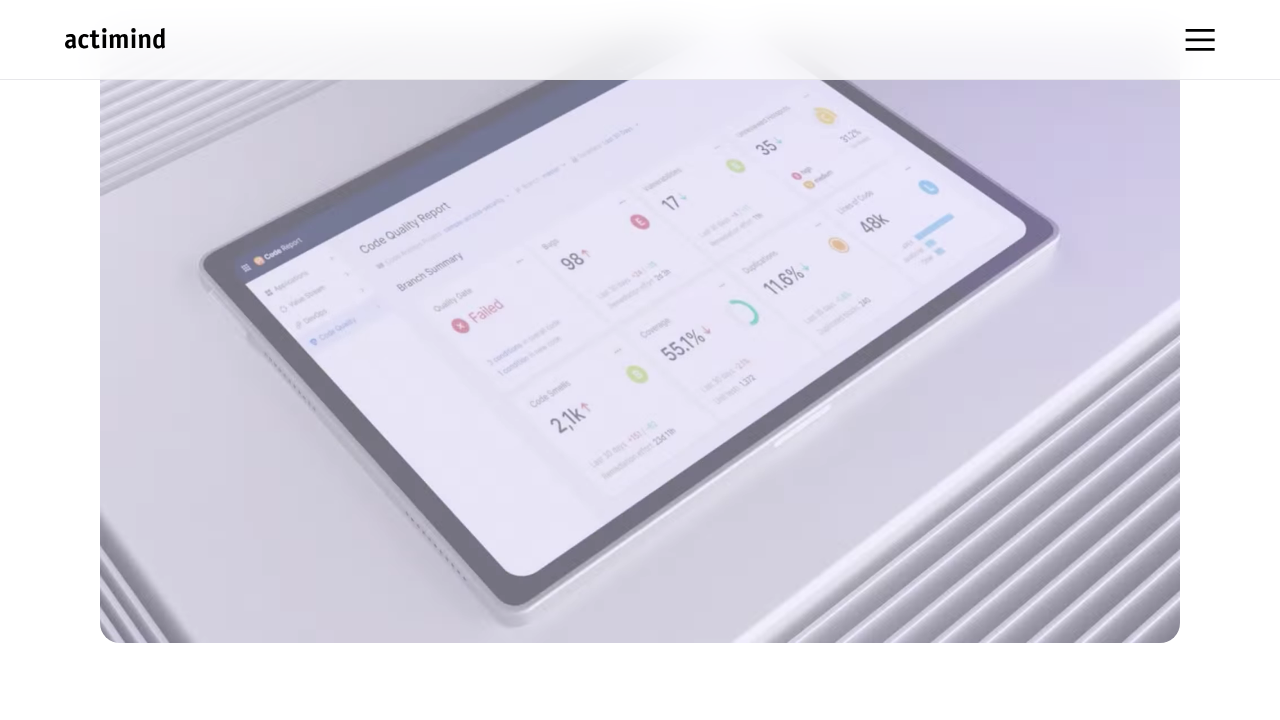

Waited 500ms after scrolling down (iteration 8/21)
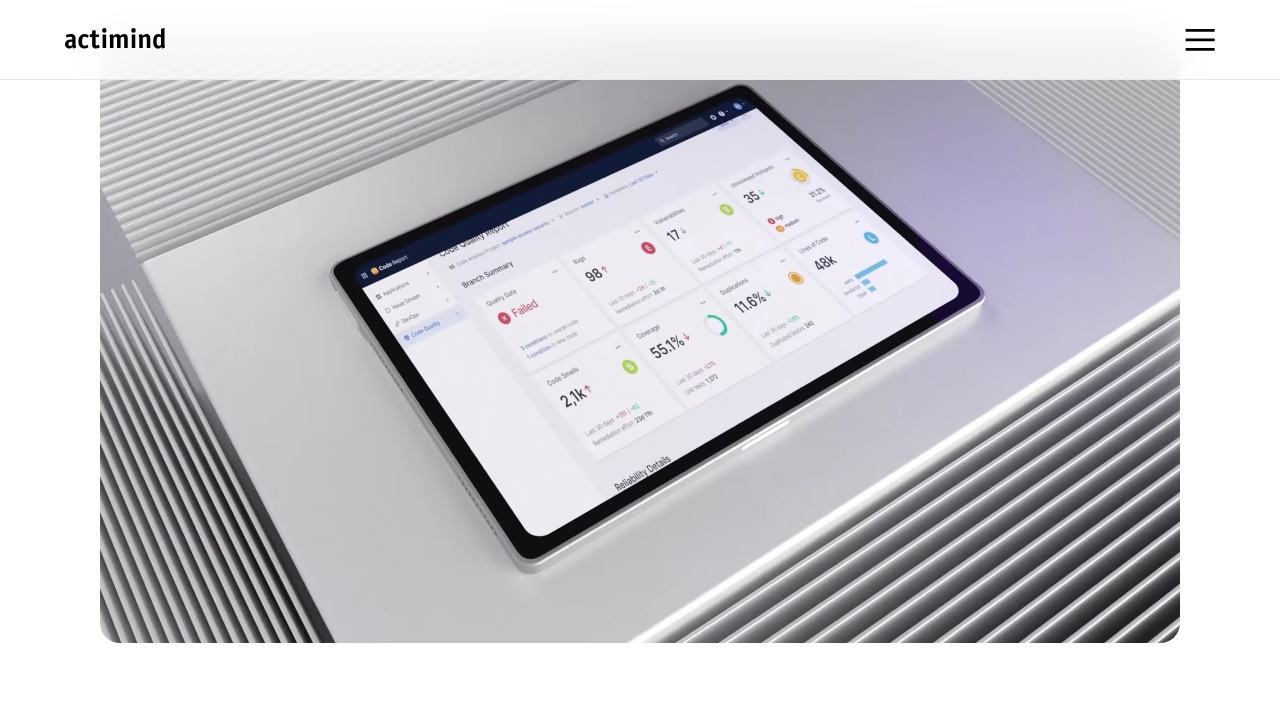

Scrolled down by 100 pixels (iteration 9/21)
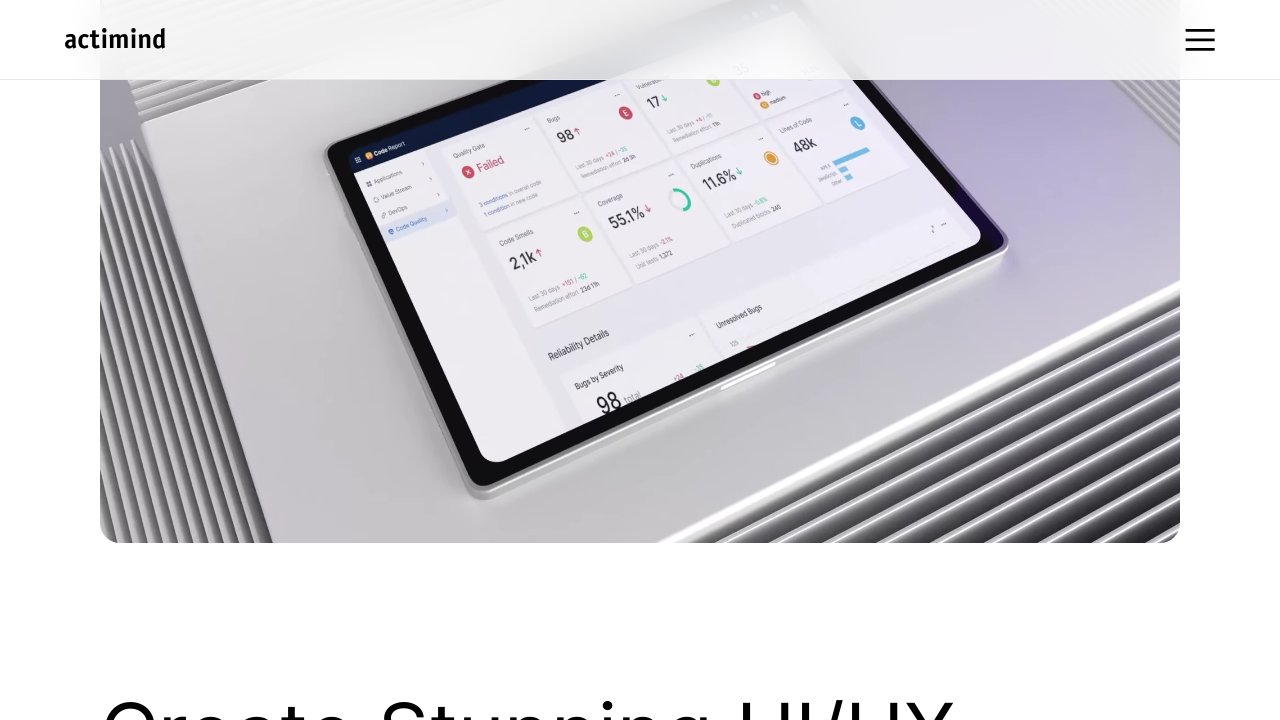

Waited 500ms after scrolling down (iteration 9/21)
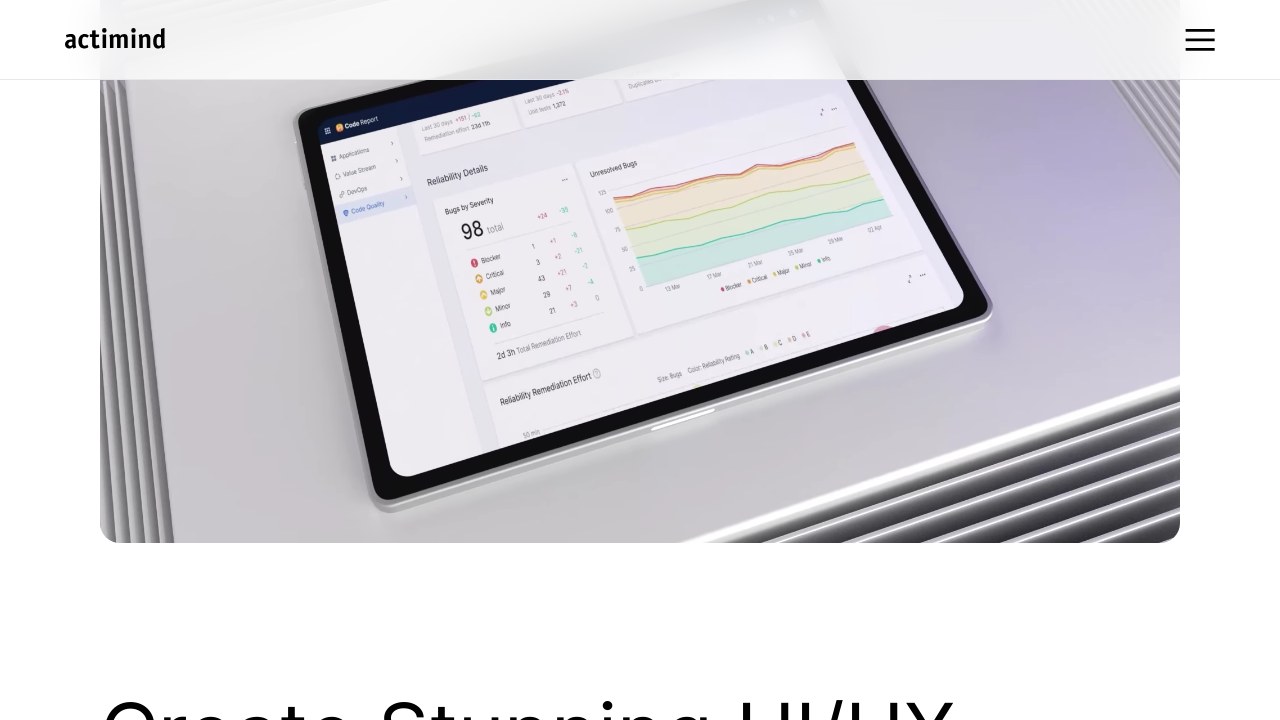

Scrolled down by 100 pixels (iteration 10/21)
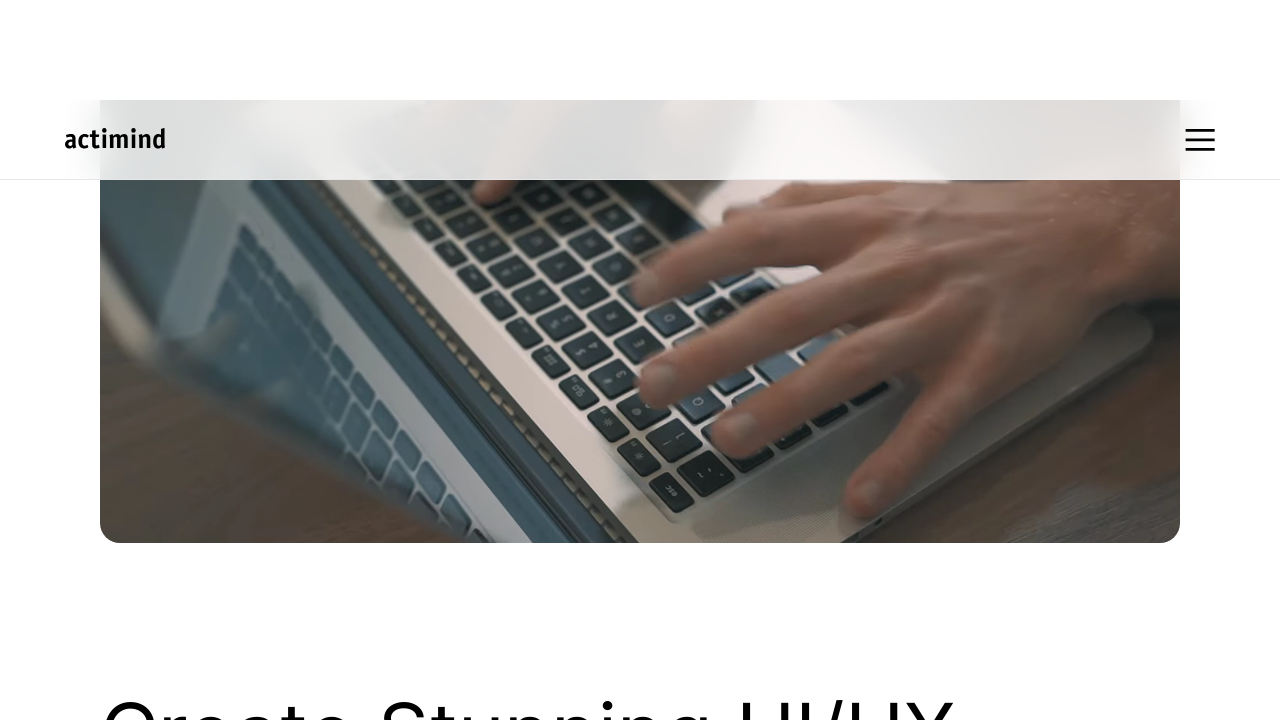

Waited 500ms after scrolling down (iteration 10/21)
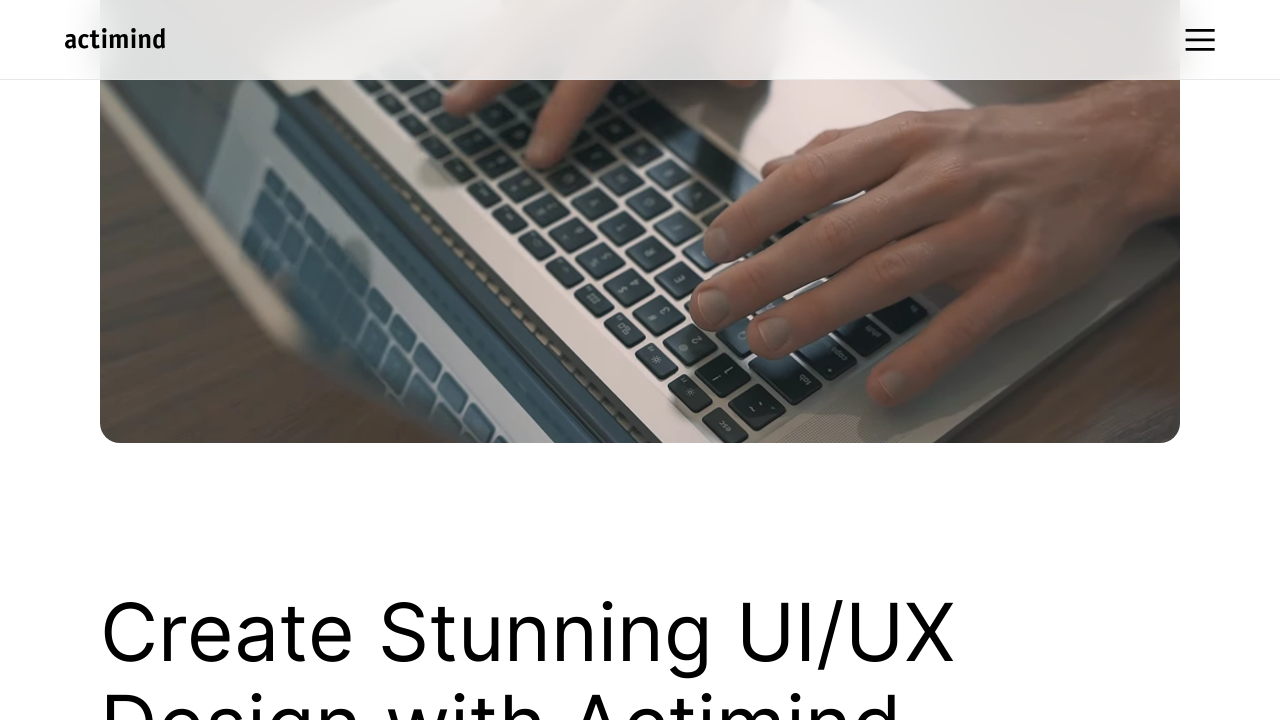

Scrolled down by 100 pixels (iteration 11/21)
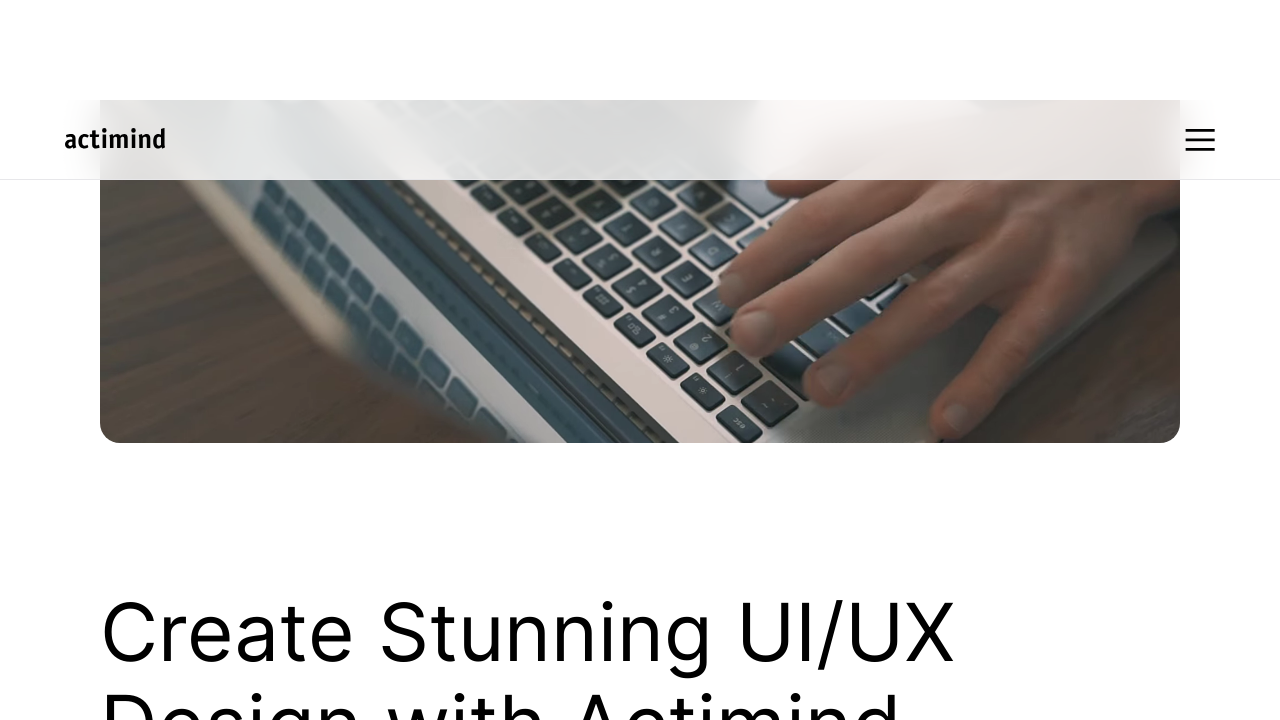

Waited 500ms after scrolling down (iteration 11/21)
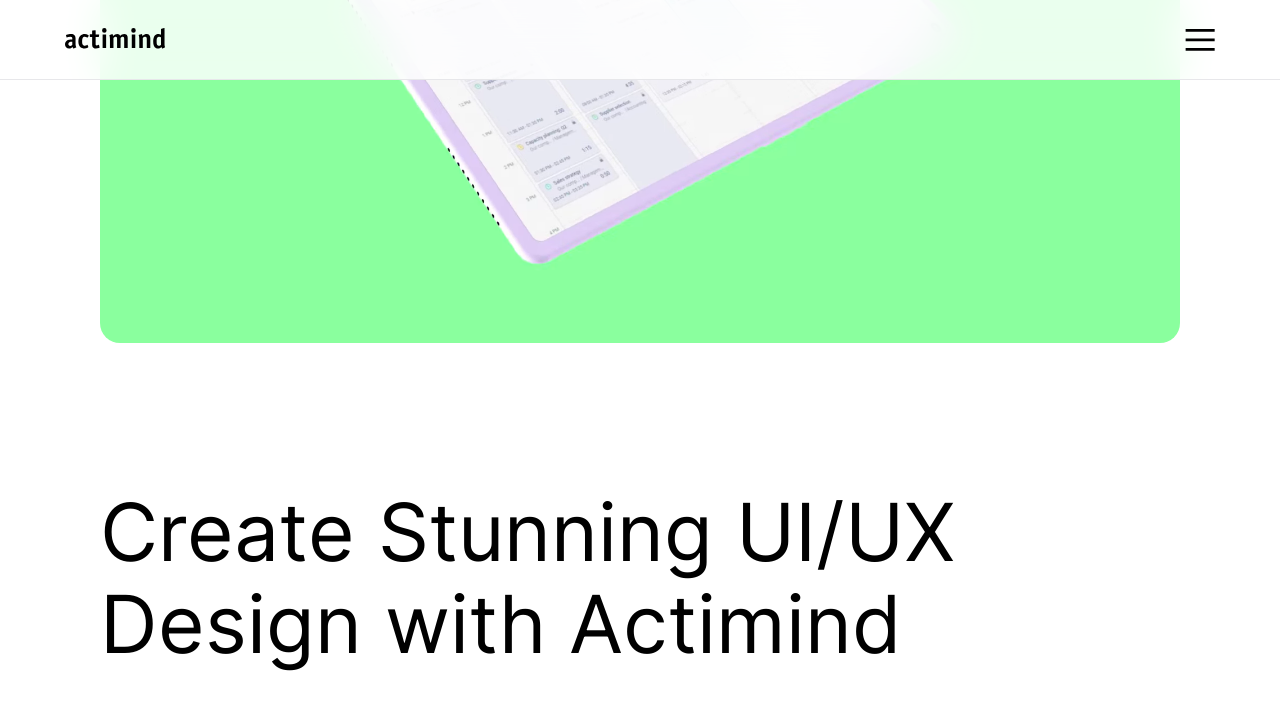

Scrolled down by 100 pixels (iteration 12/21)
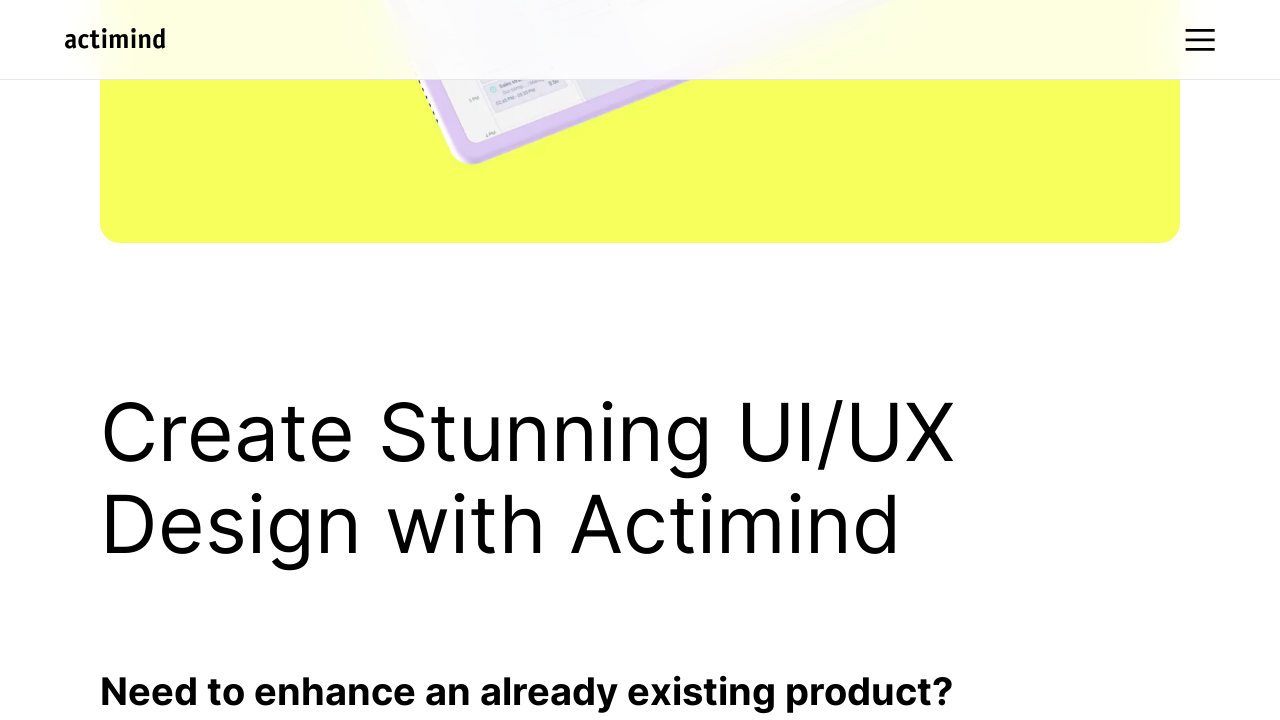

Waited 500ms after scrolling down (iteration 12/21)
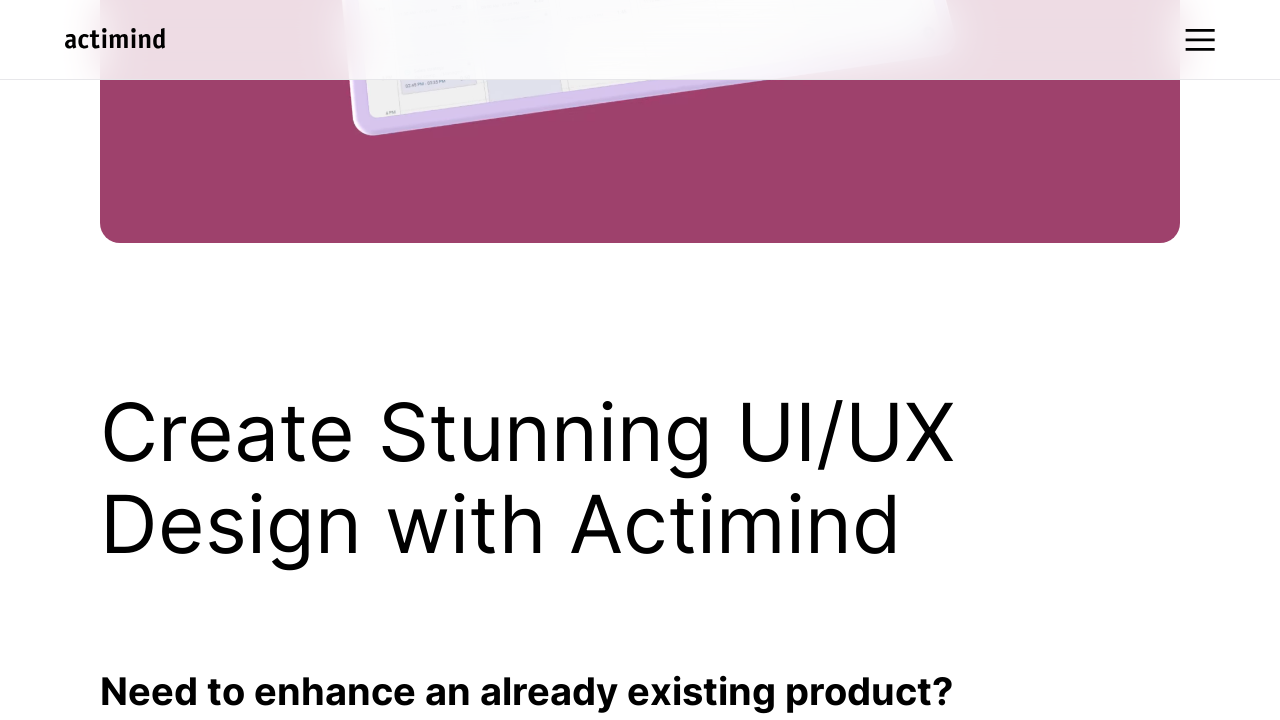

Scrolled down by 100 pixels (iteration 13/21)
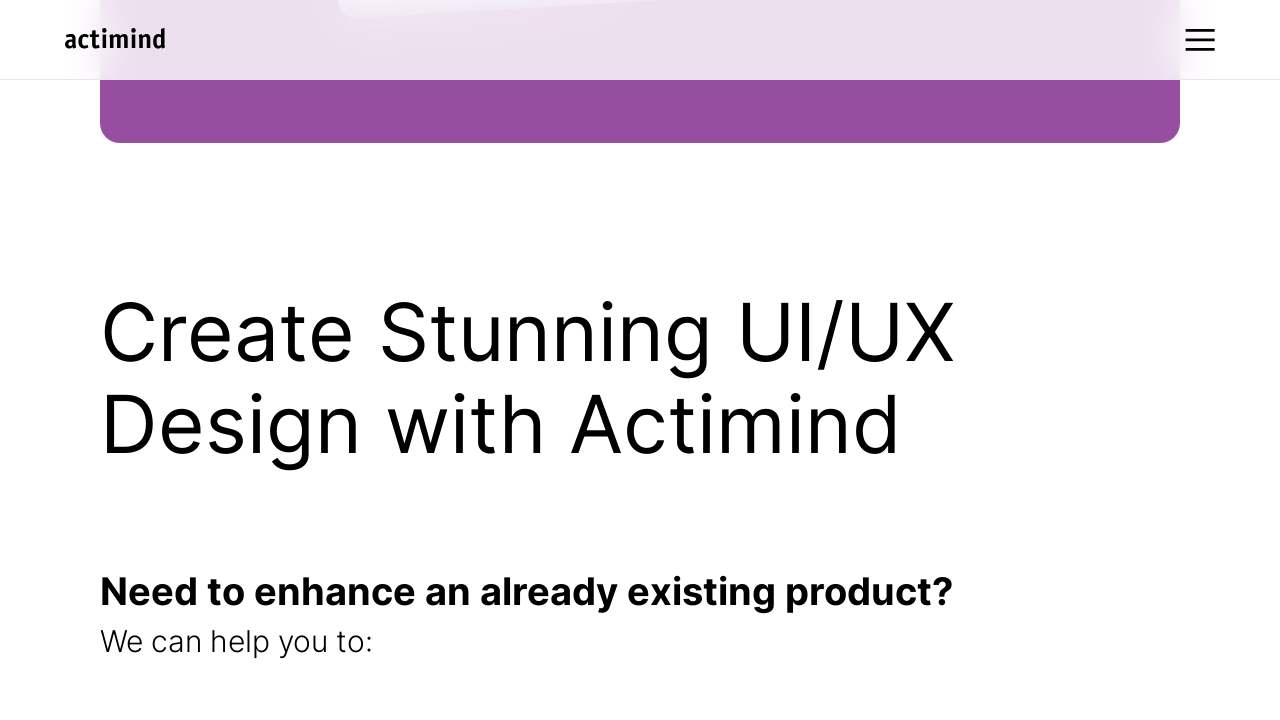

Waited 500ms after scrolling down (iteration 13/21)
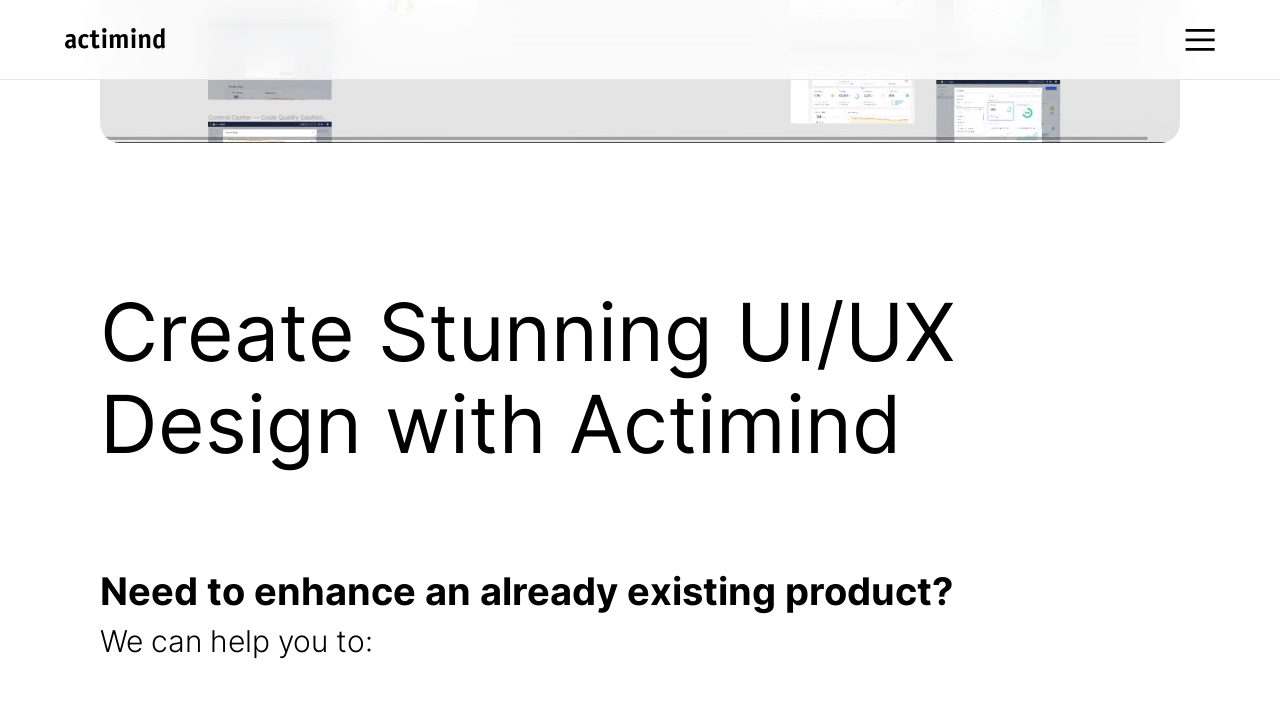

Scrolled down by 100 pixels (iteration 14/21)
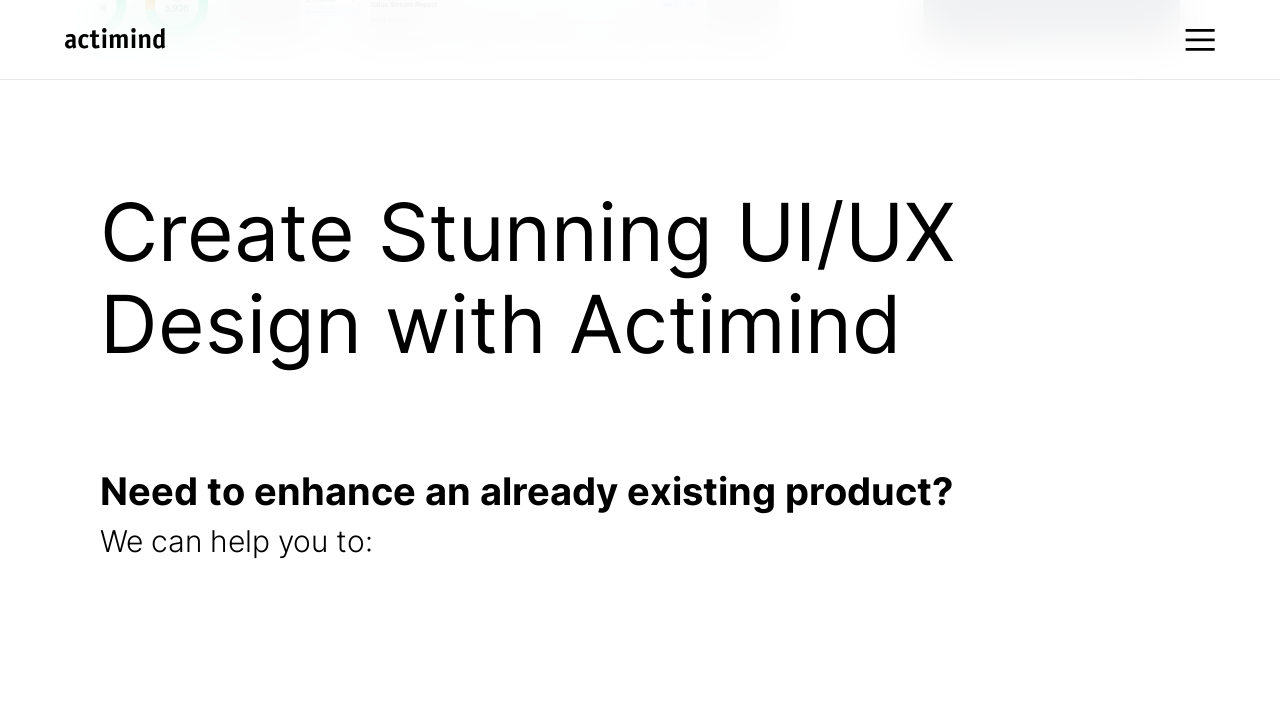

Waited 500ms after scrolling down (iteration 14/21)
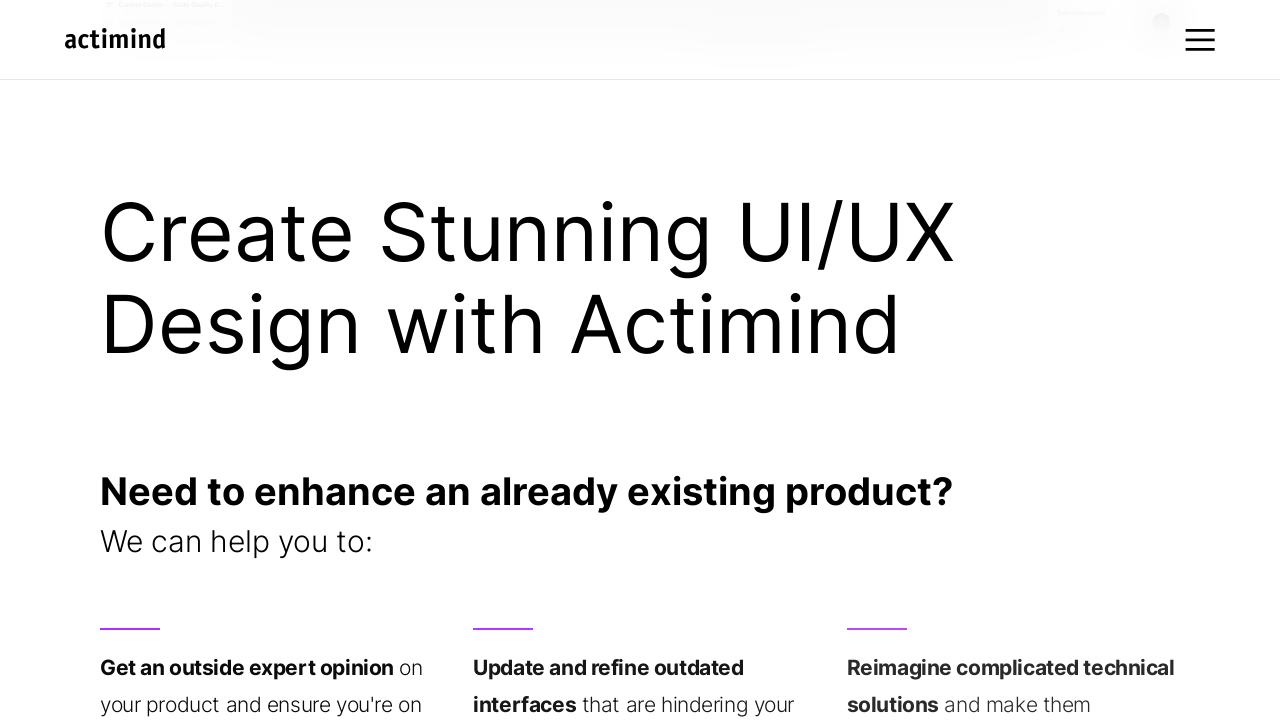

Scrolled down by 100 pixels (iteration 15/21)
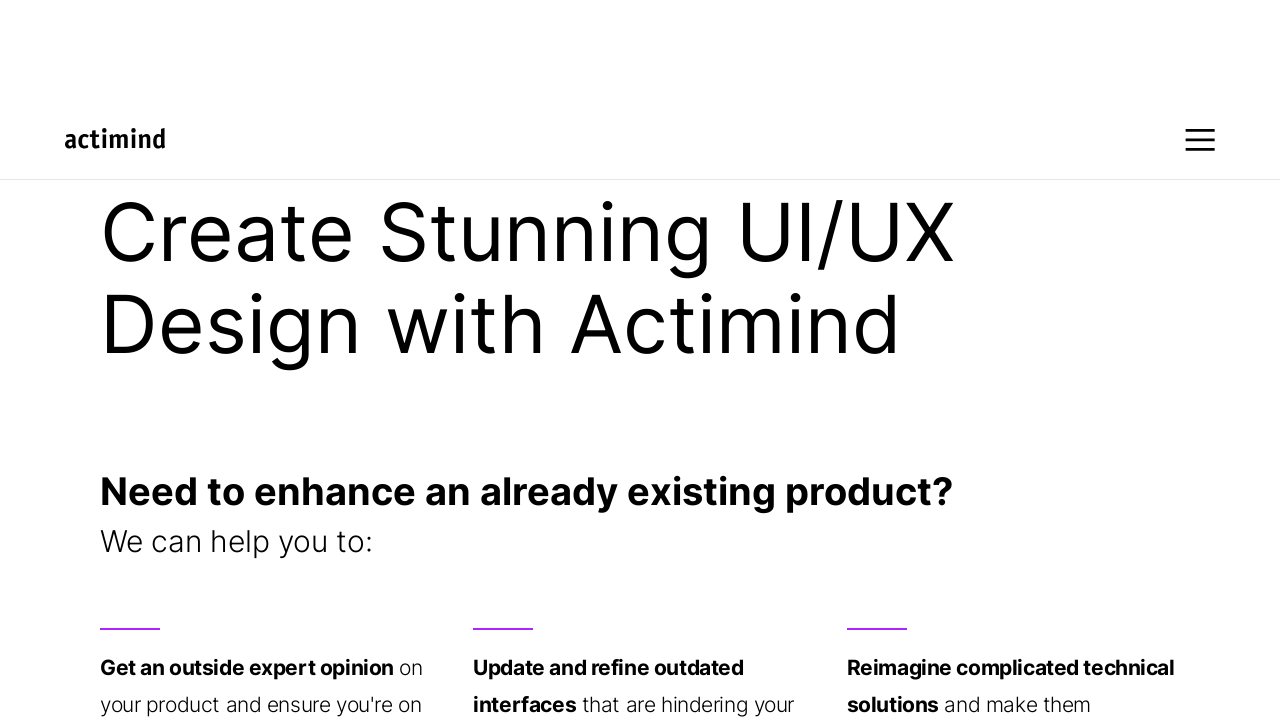

Waited 500ms after scrolling down (iteration 15/21)
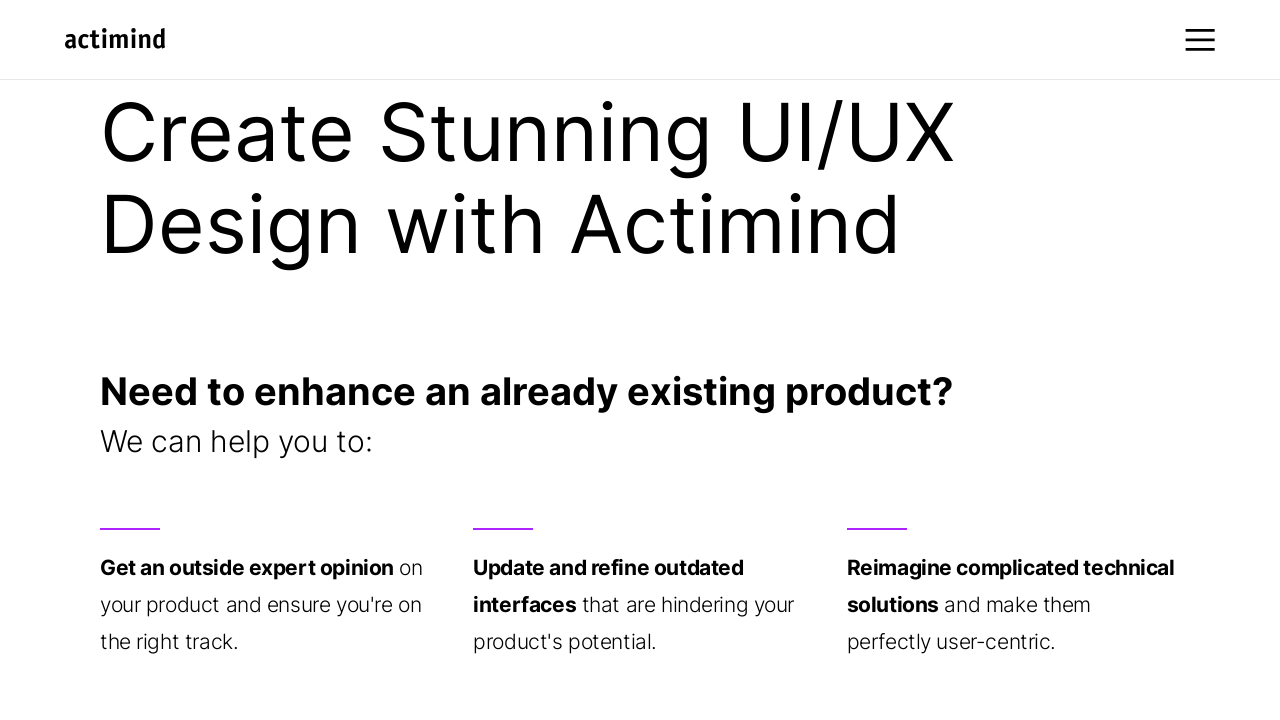

Scrolled down by 100 pixels (iteration 16/21)
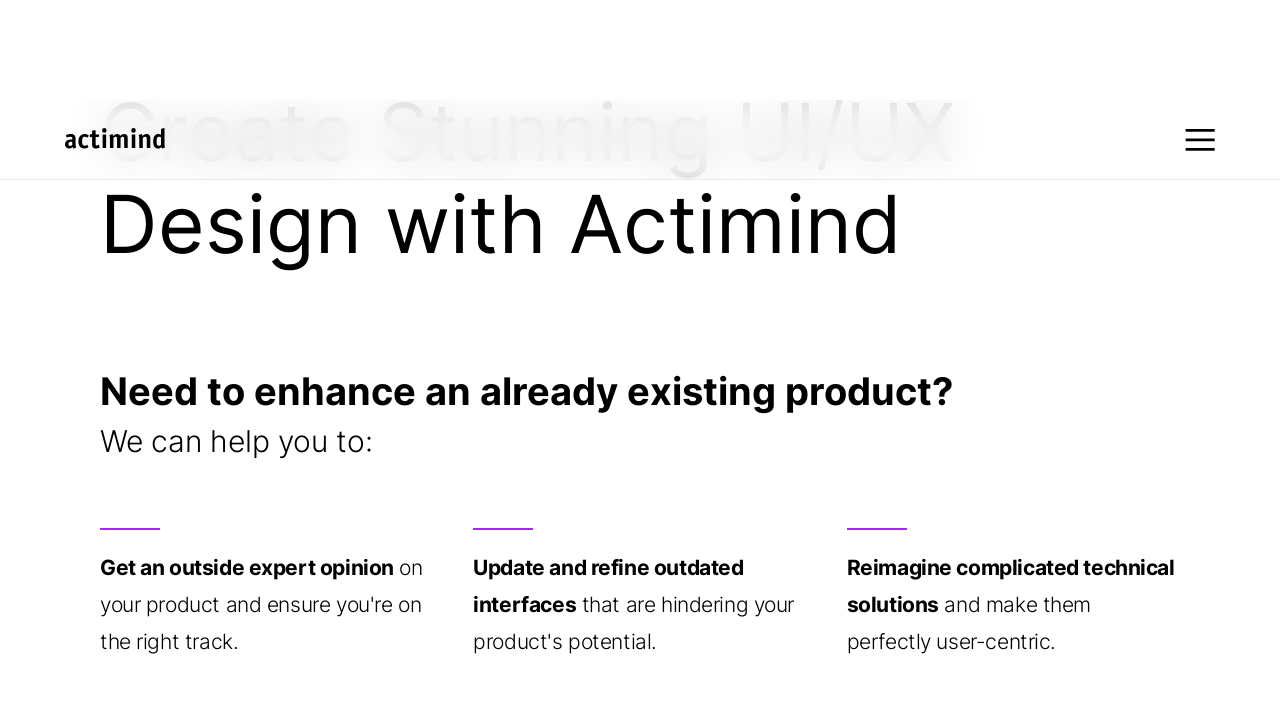

Waited 500ms after scrolling down (iteration 16/21)
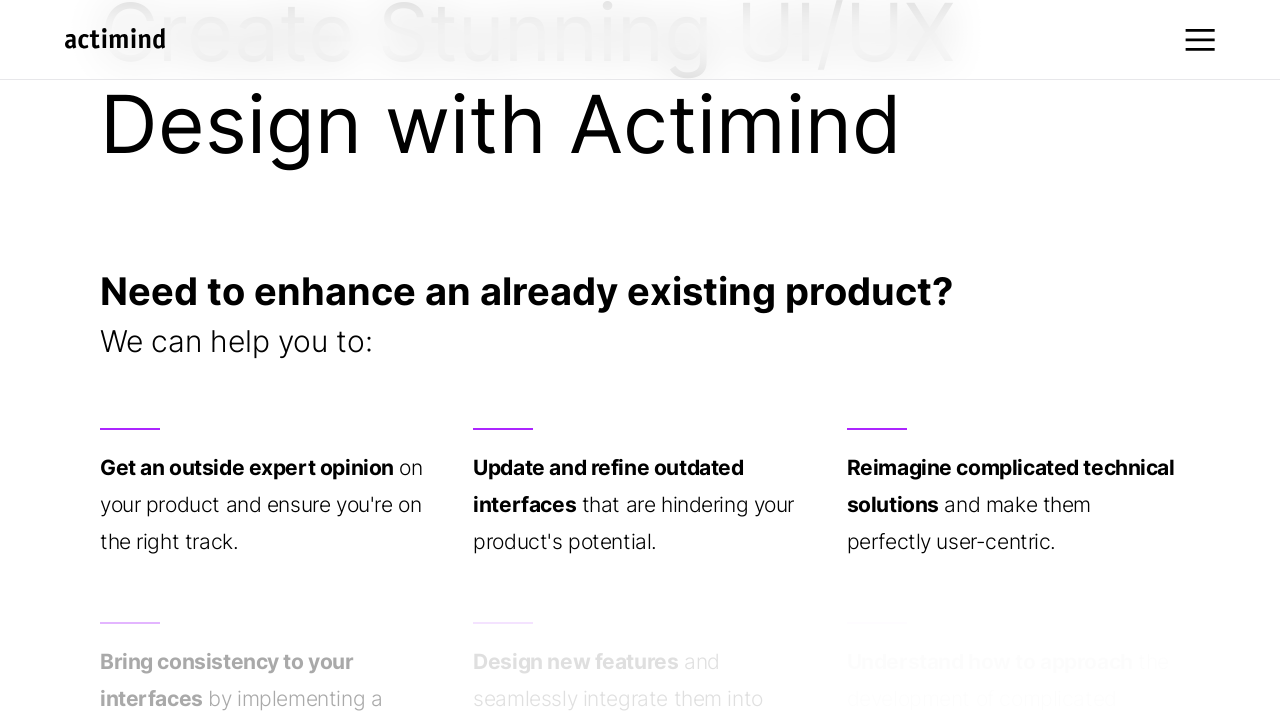

Scrolled down by 100 pixels (iteration 17/21)
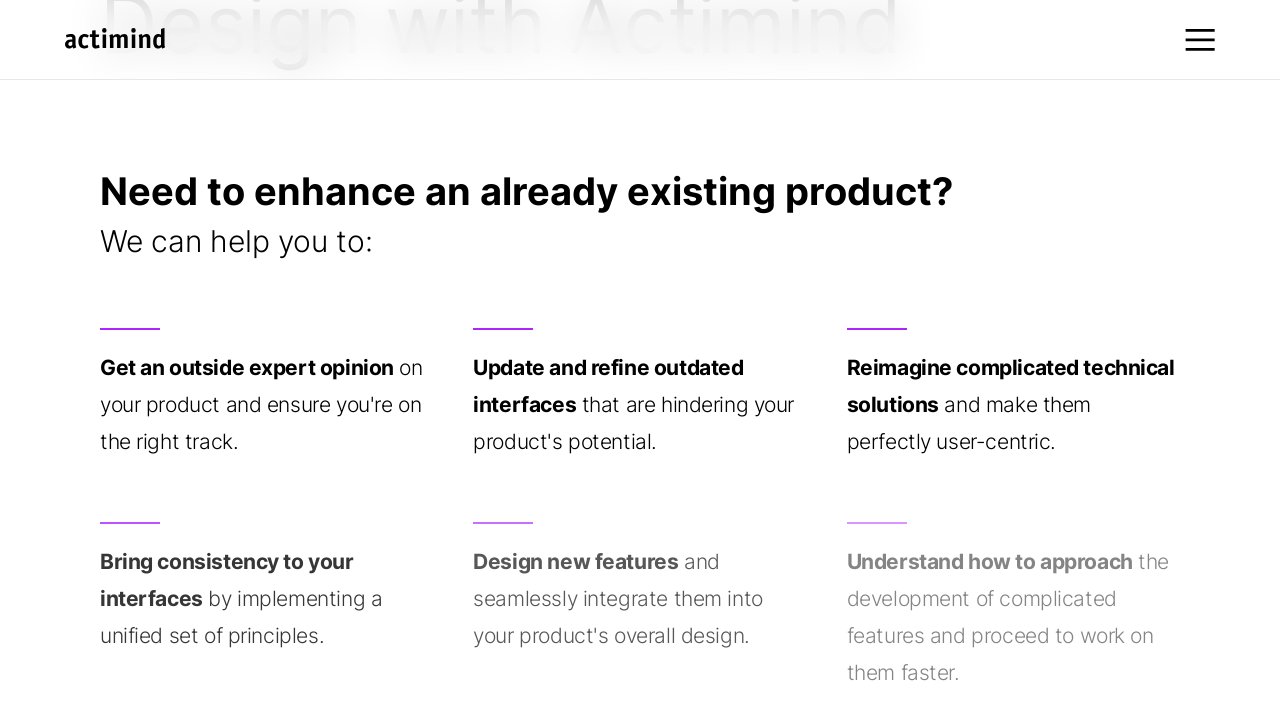

Waited 500ms after scrolling down (iteration 17/21)
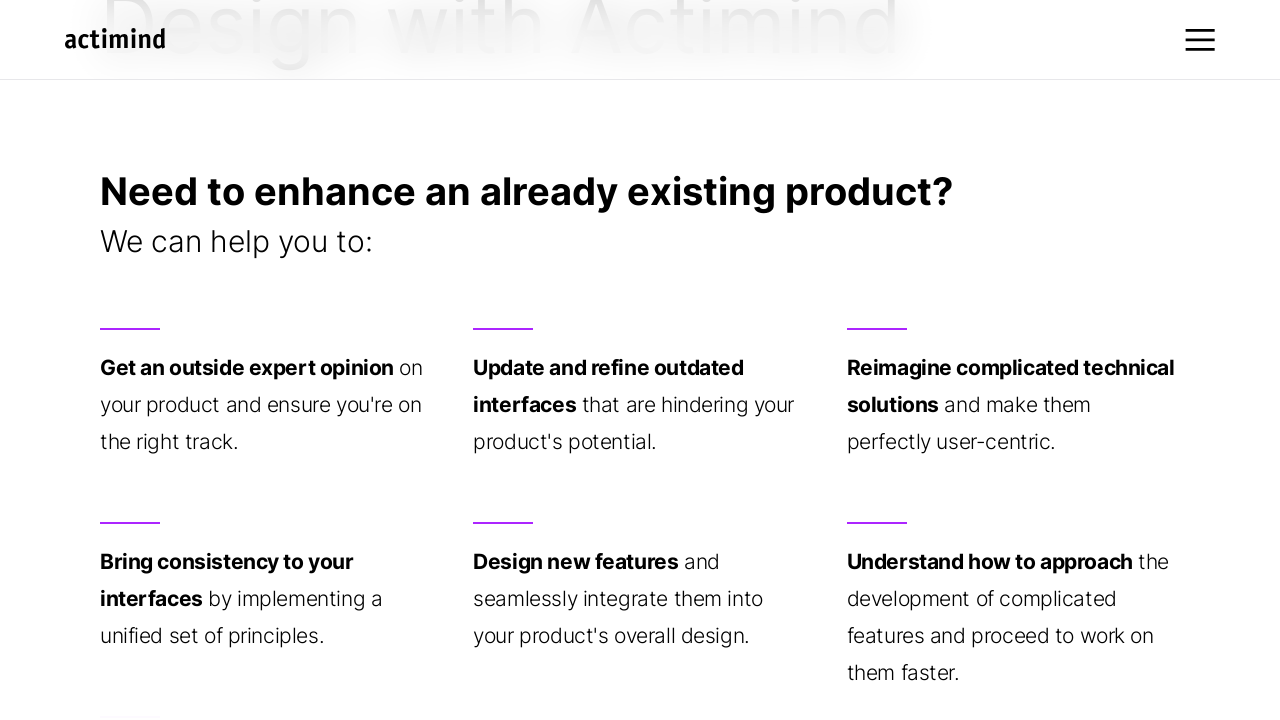

Scrolled down by 100 pixels (iteration 18/21)
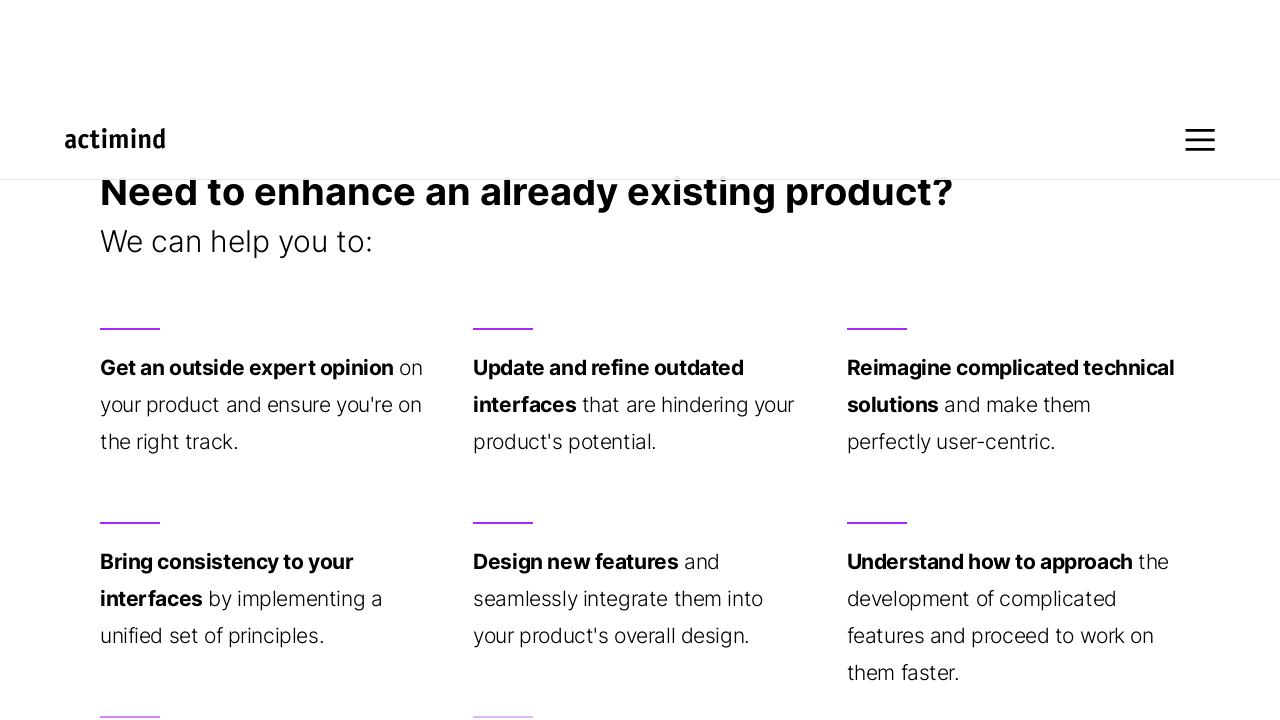

Waited 500ms after scrolling down (iteration 18/21)
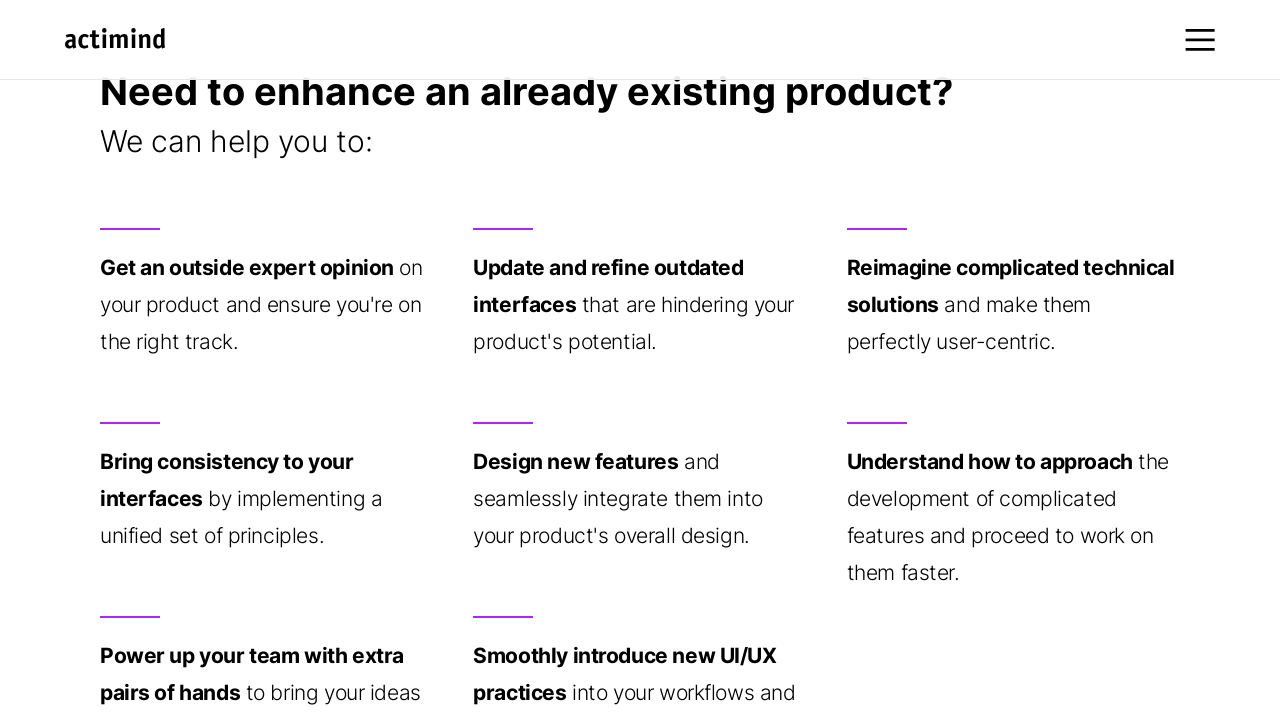

Scrolled down by 100 pixels (iteration 19/21)
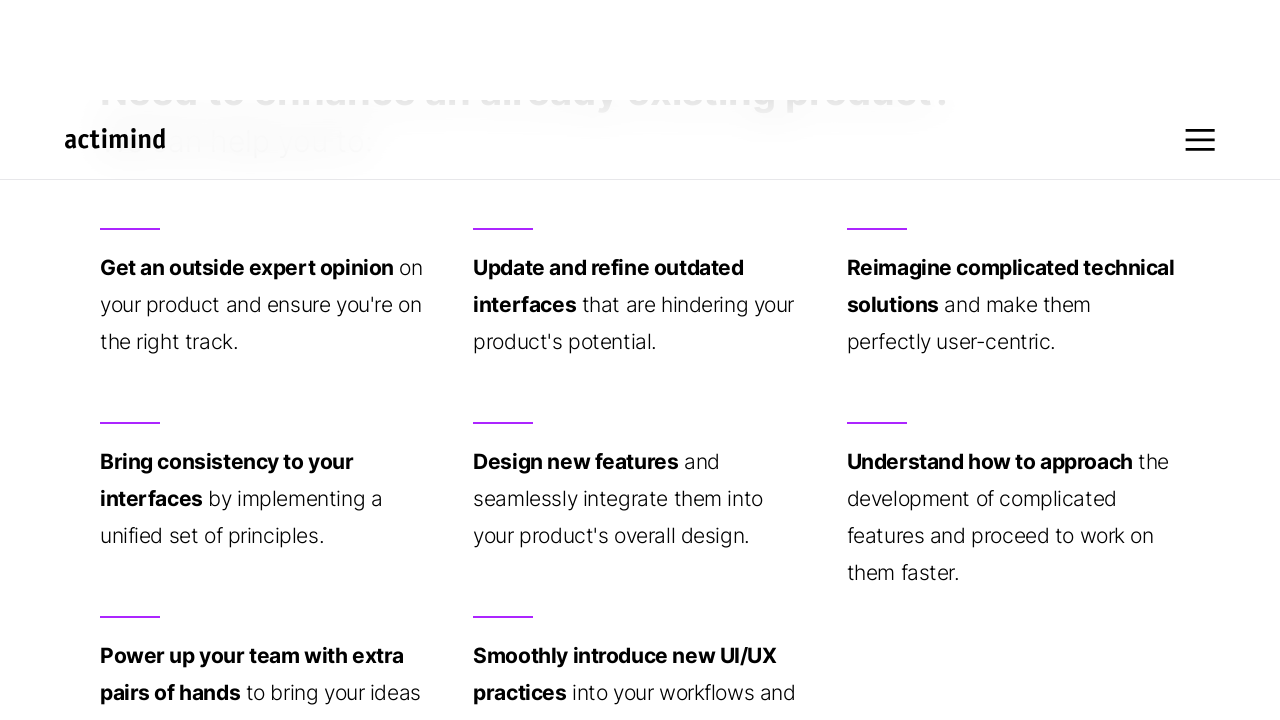

Waited 500ms after scrolling down (iteration 19/21)
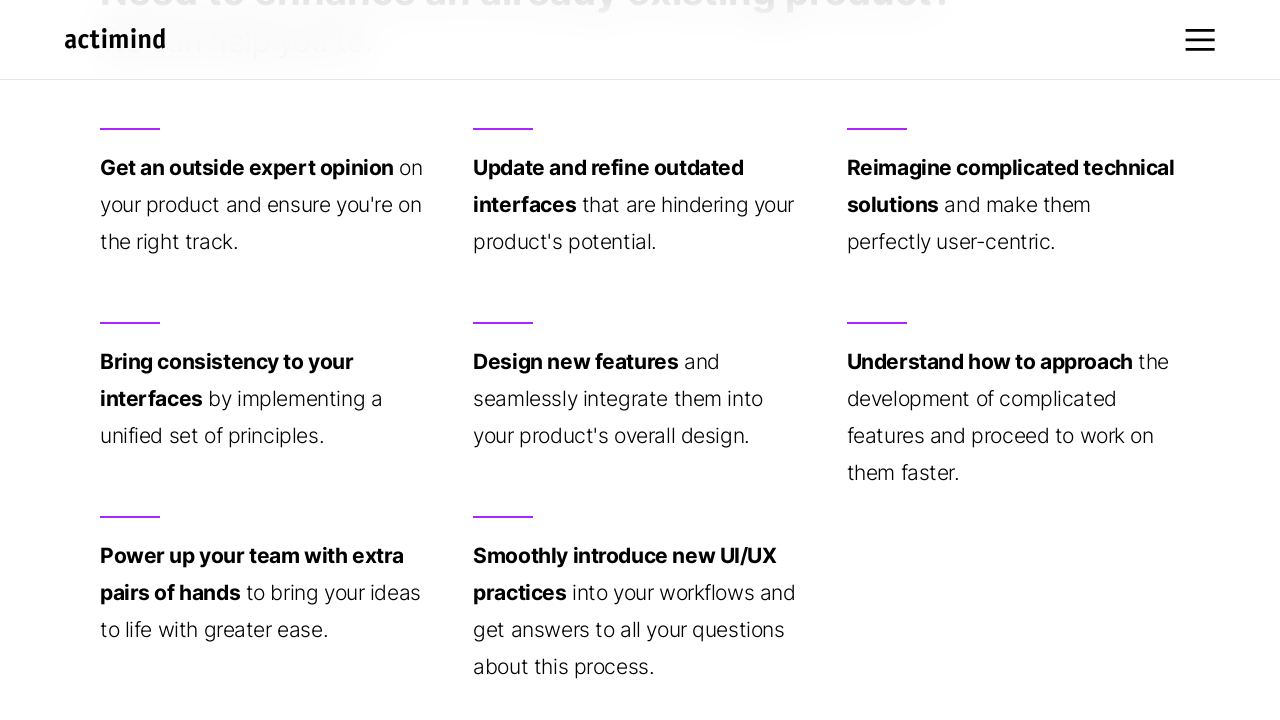

Scrolled down by 100 pixels (iteration 20/21)
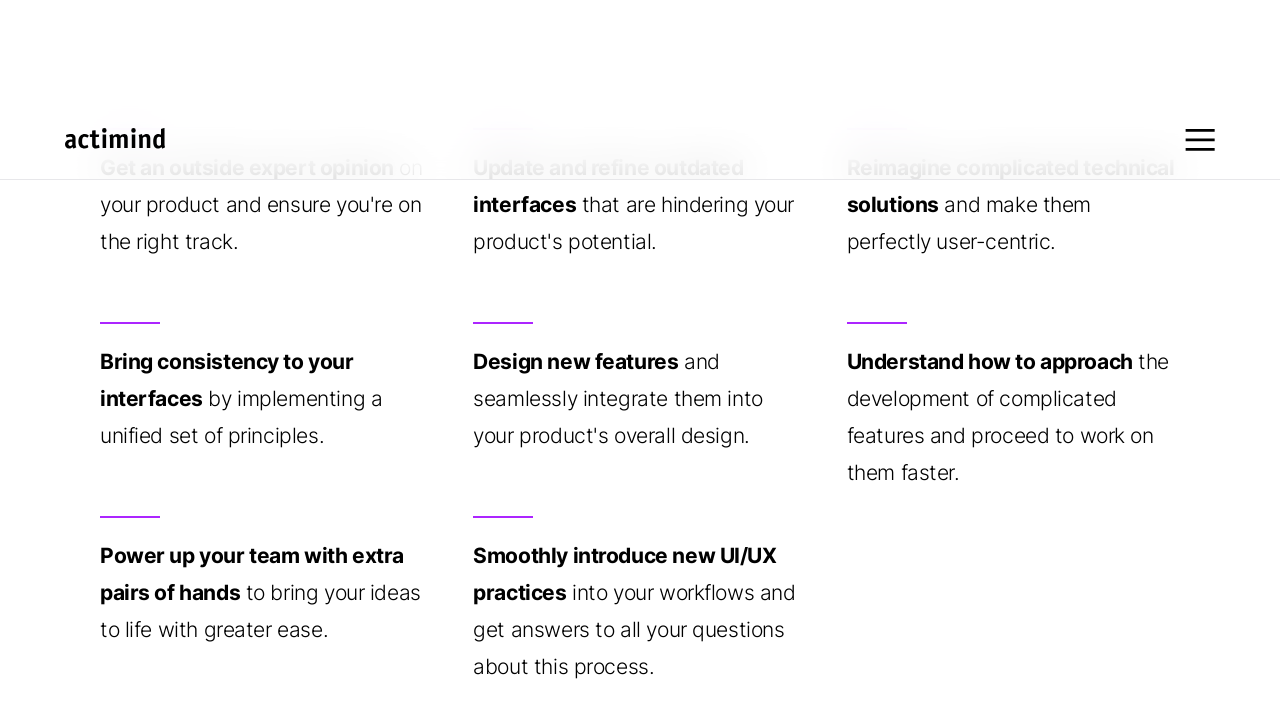

Waited 500ms after scrolling down (iteration 20/21)
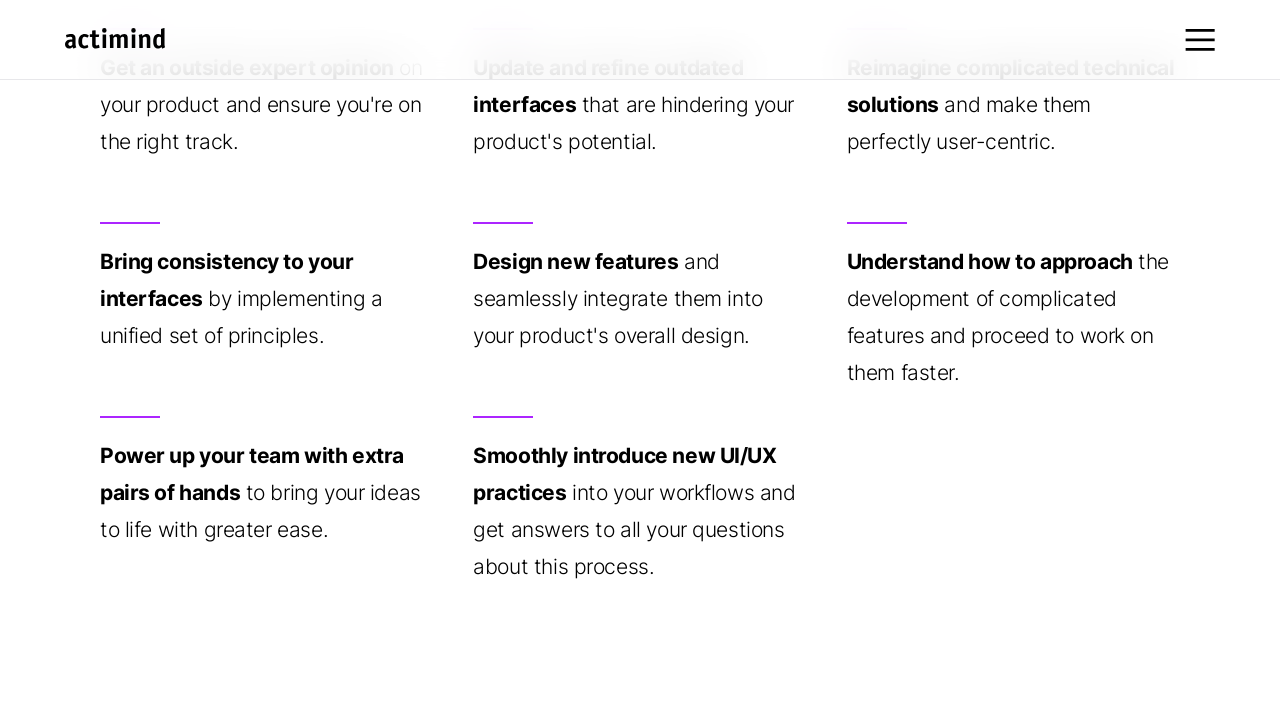

Scrolled down by 100 pixels (iteration 21/21)
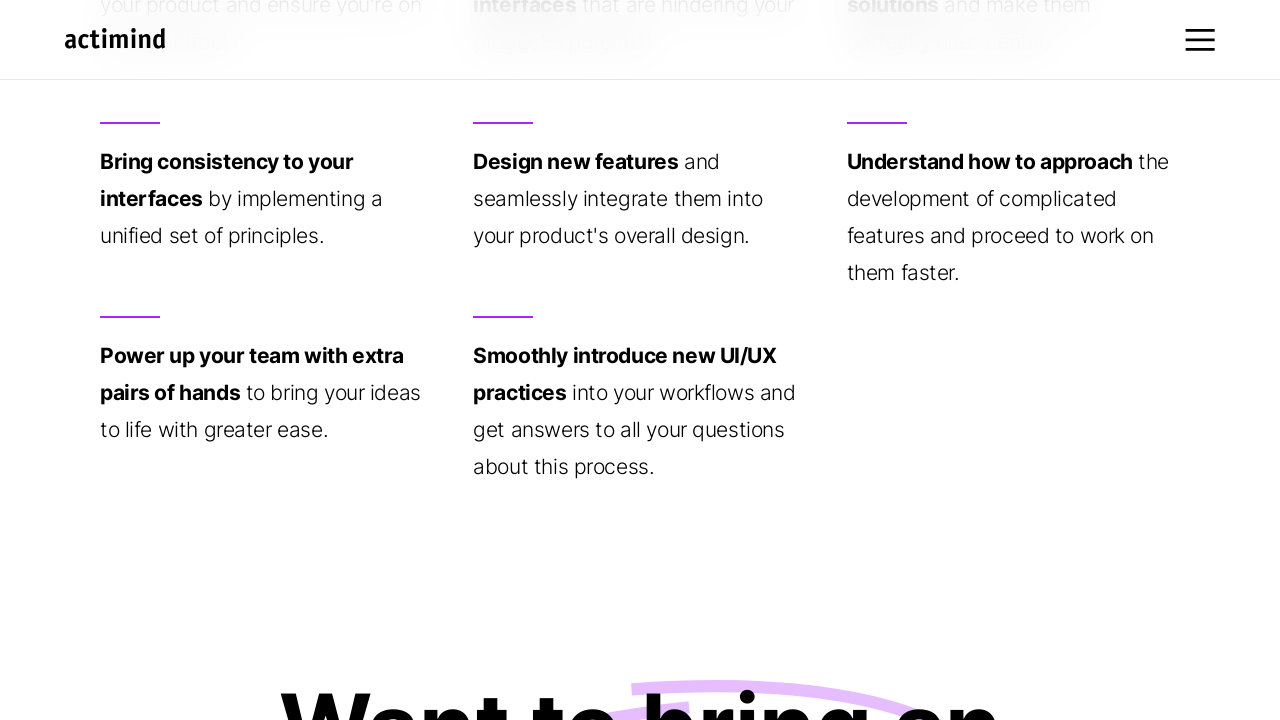

Waited 500ms after scrolling down (iteration 21/21)
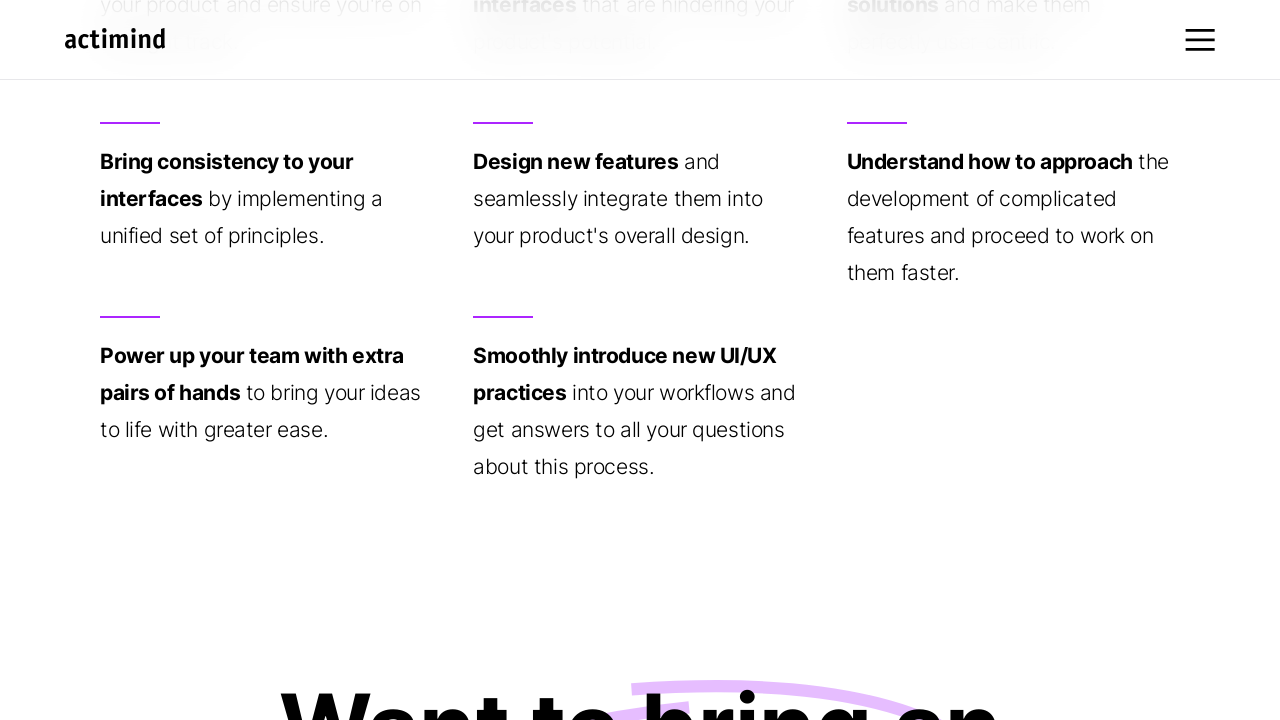

Scrolled up by 100 pixels (iteration 1/21)
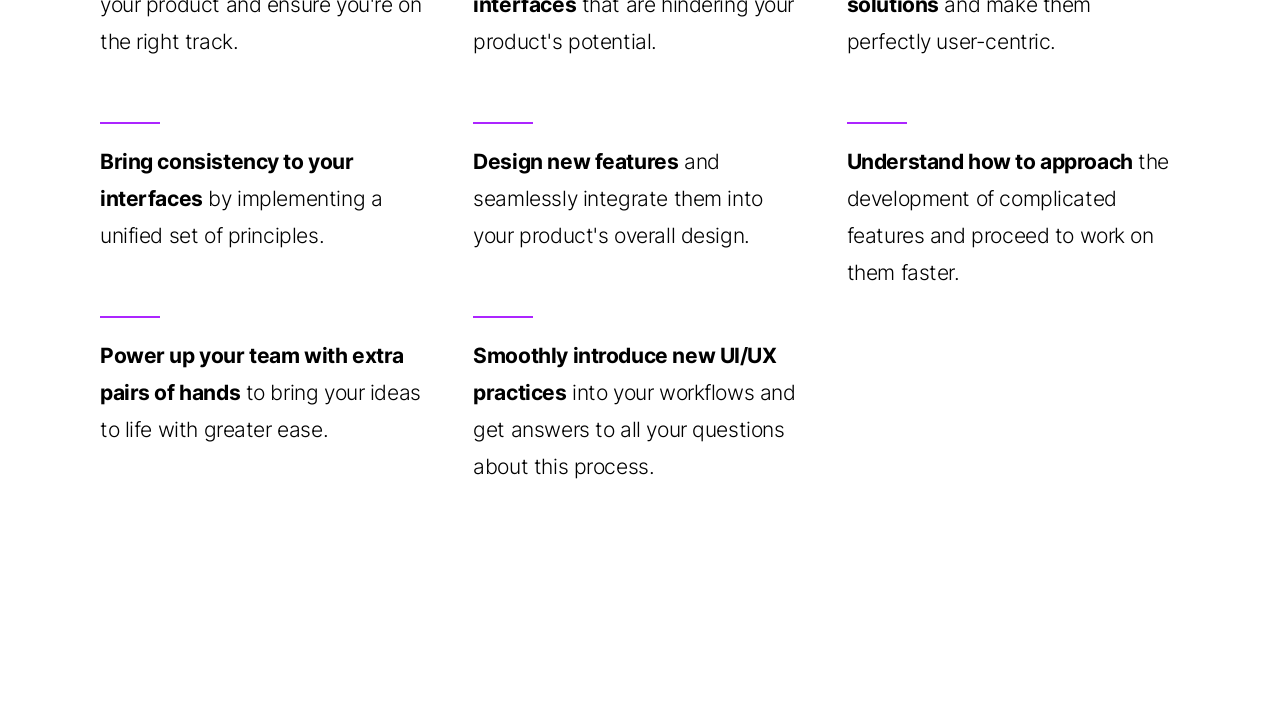

Waited 500ms after scrolling up (iteration 1/21)
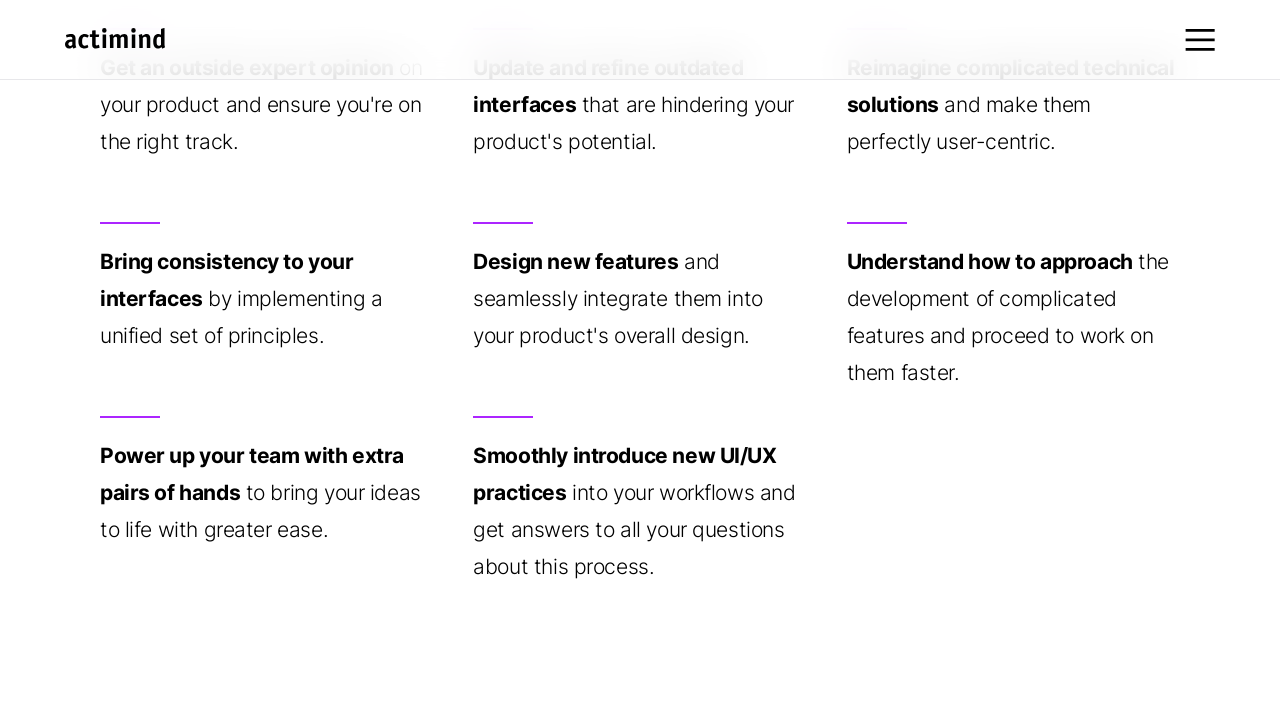

Scrolled up by 100 pixels (iteration 2/21)
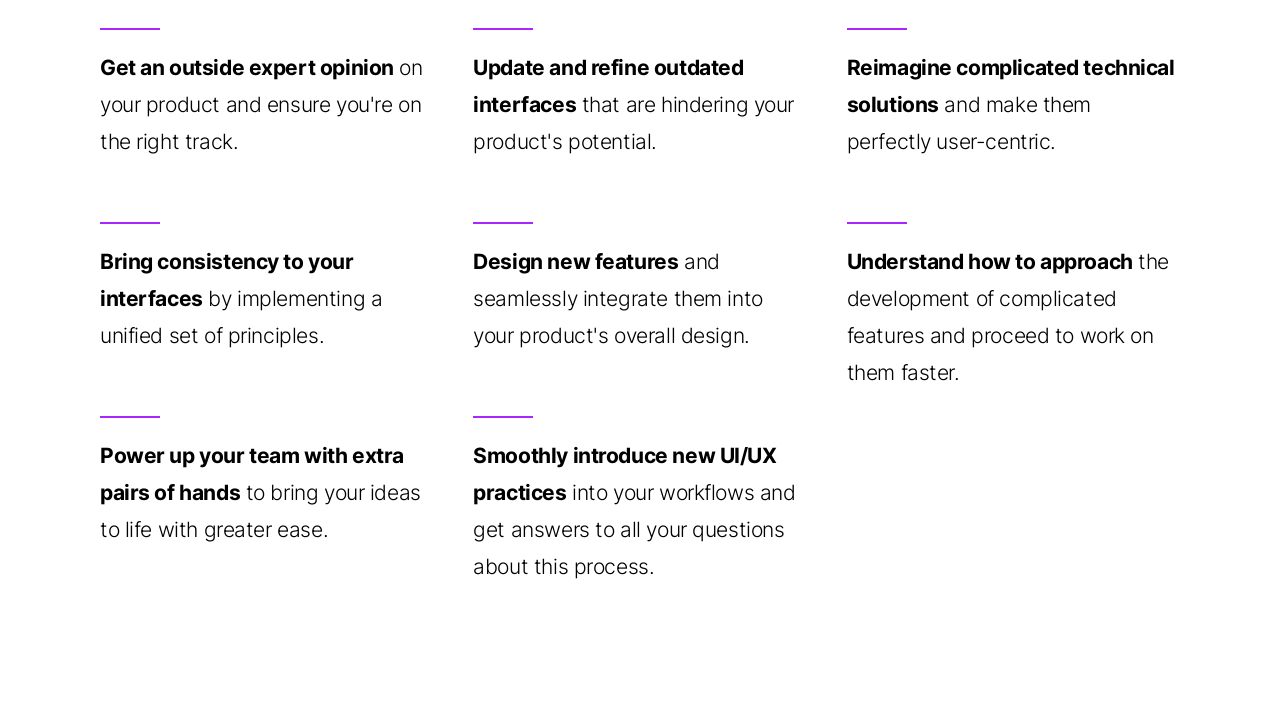

Waited 500ms after scrolling up (iteration 2/21)
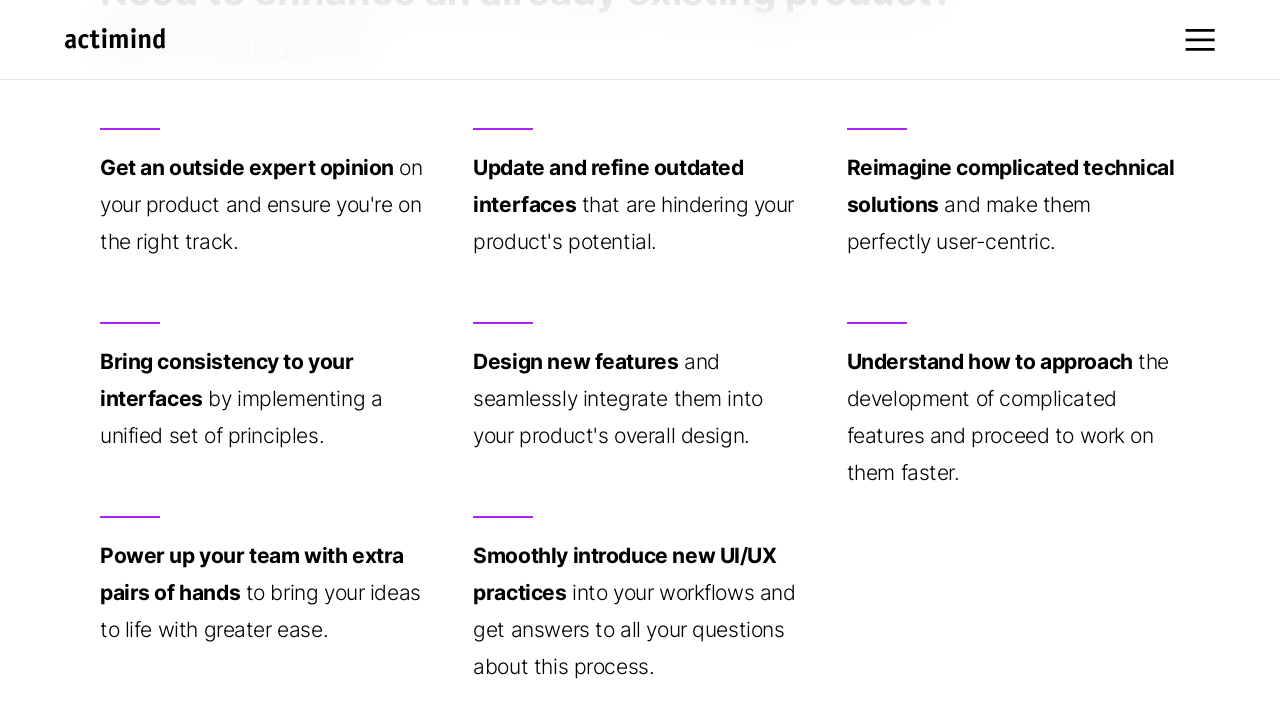

Scrolled up by 100 pixels (iteration 3/21)
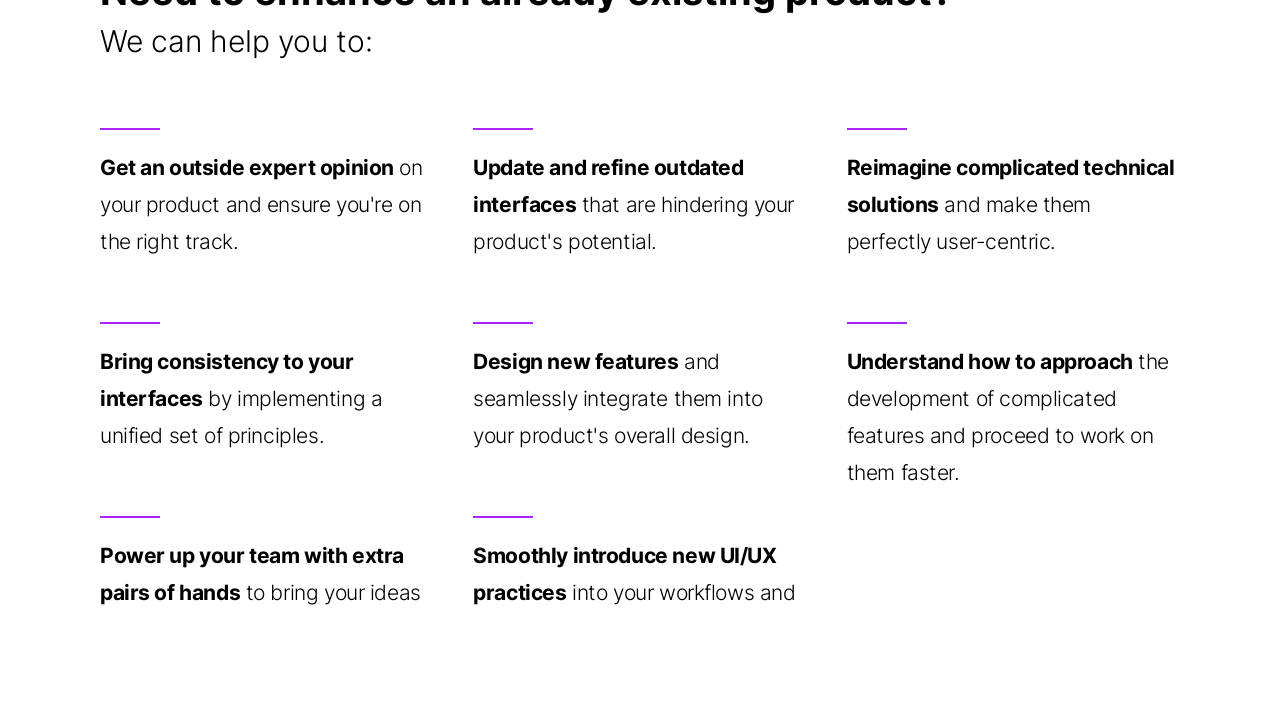

Waited 500ms after scrolling up (iteration 3/21)
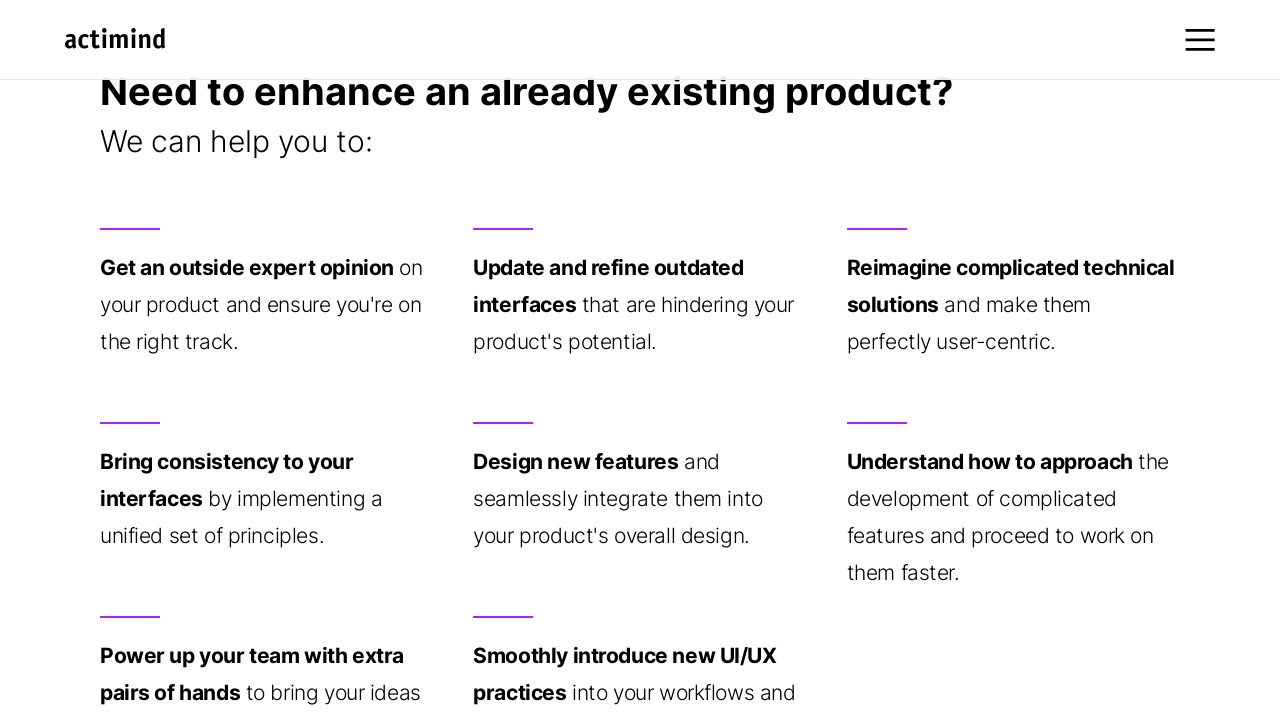

Scrolled up by 100 pixels (iteration 4/21)
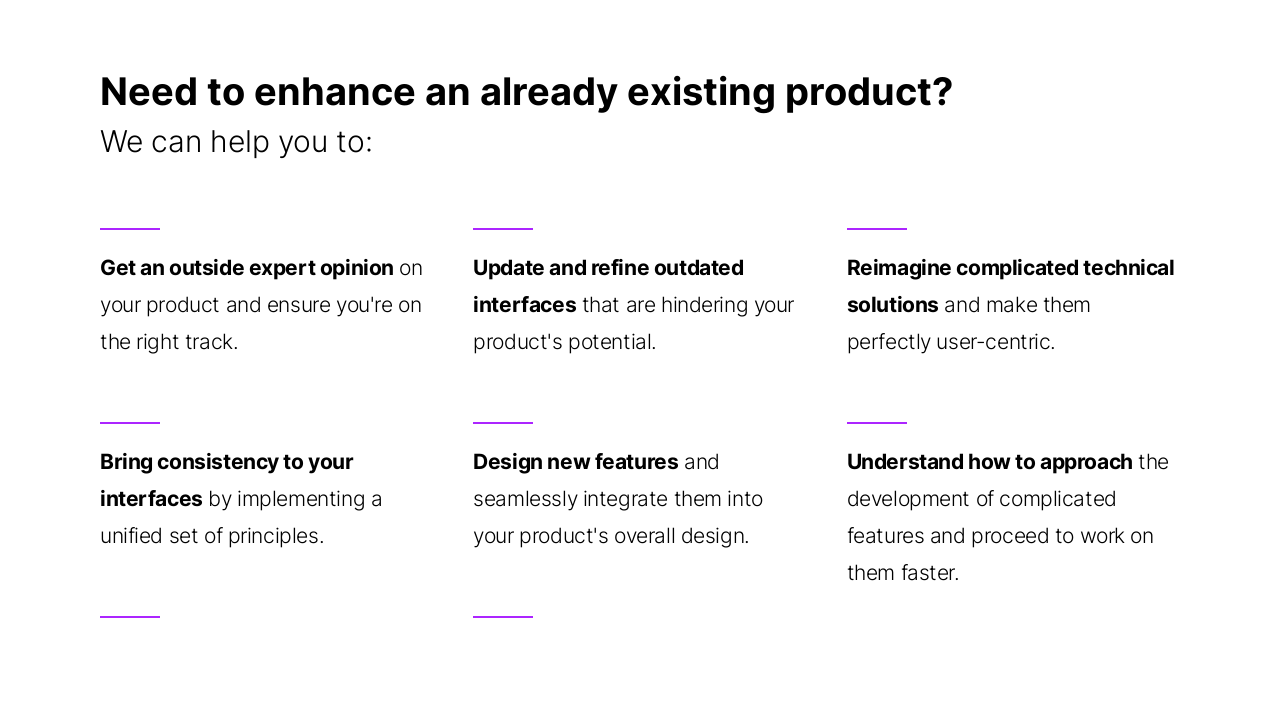

Waited 500ms after scrolling up (iteration 4/21)
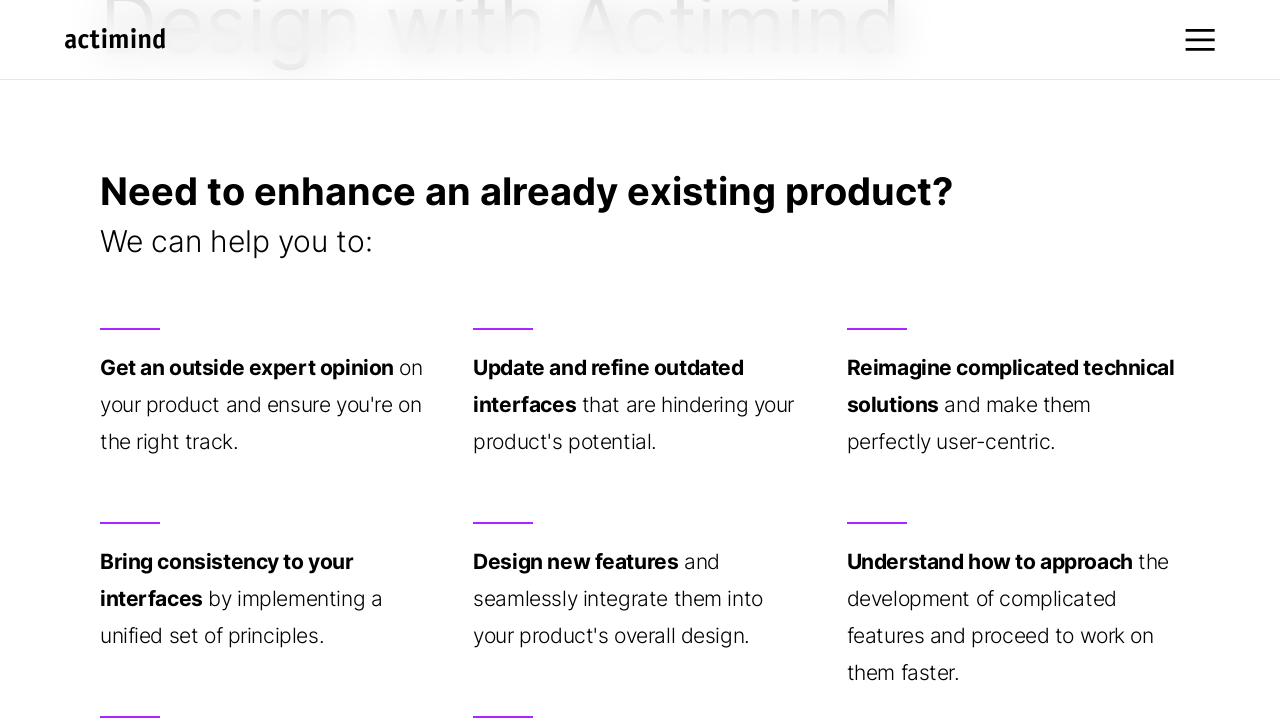

Scrolled up by 100 pixels (iteration 5/21)
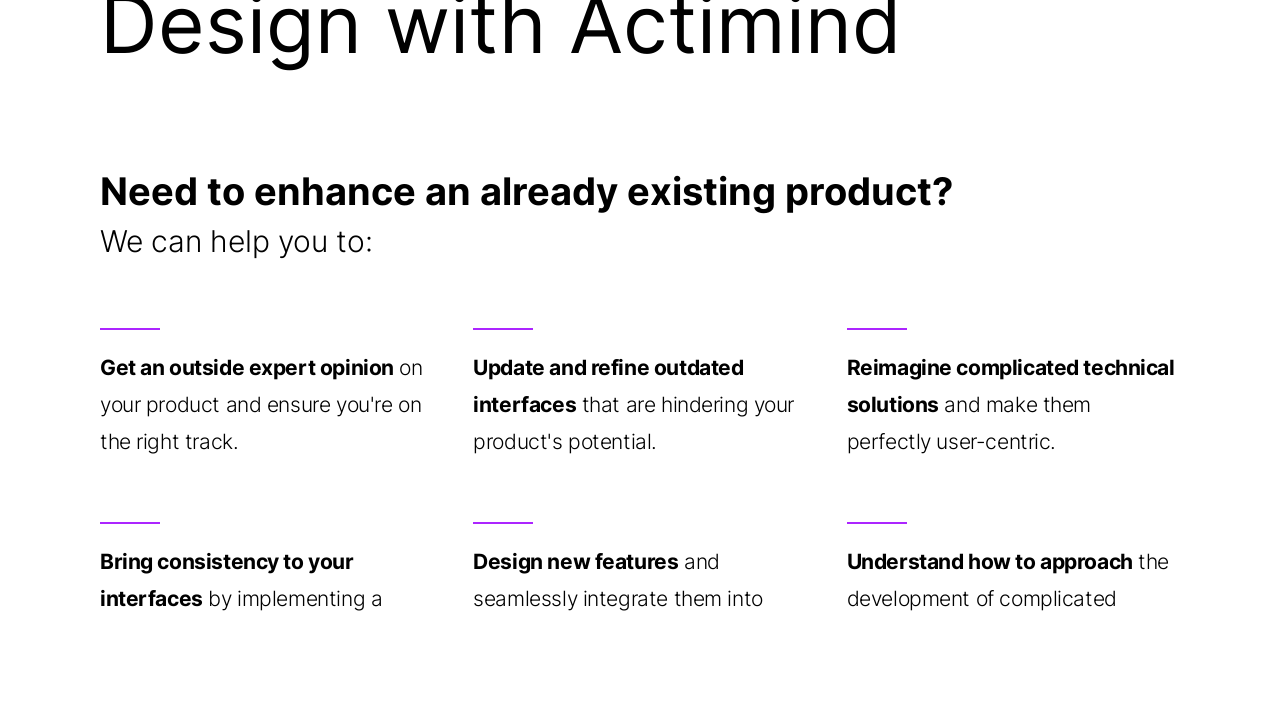

Waited 500ms after scrolling up (iteration 5/21)
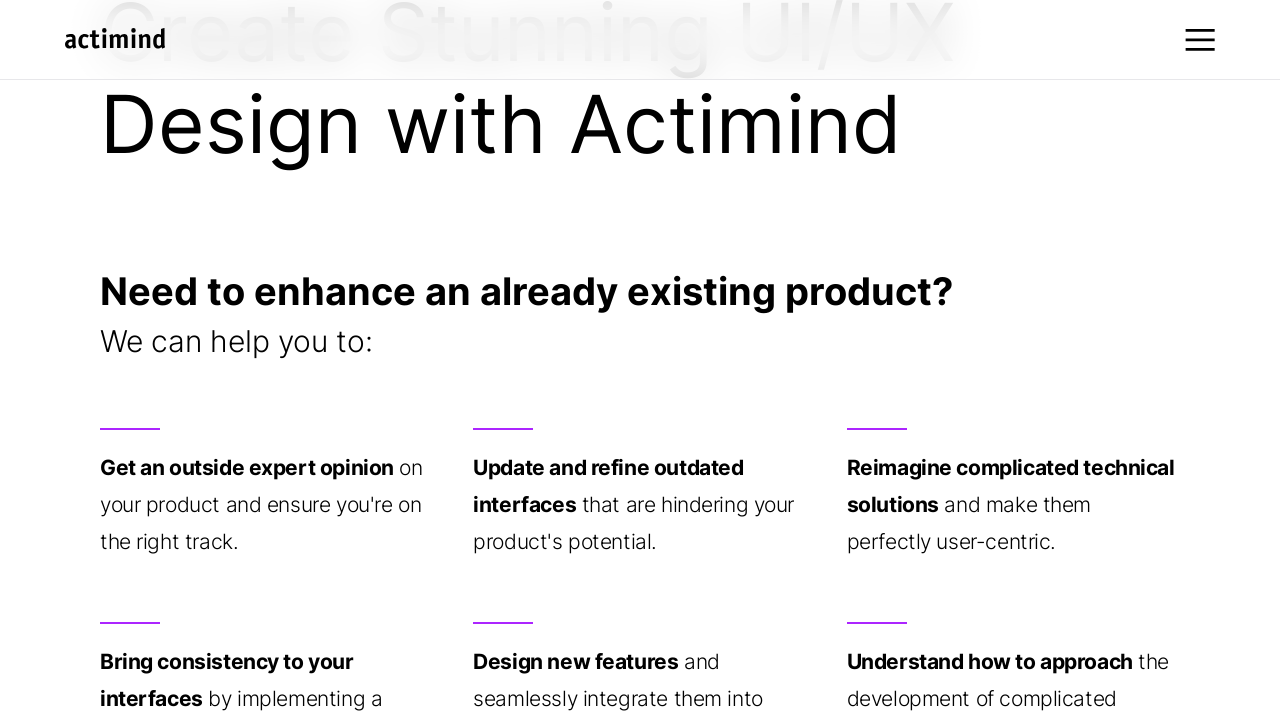

Scrolled up by 100 pixels (iteration 6/21)
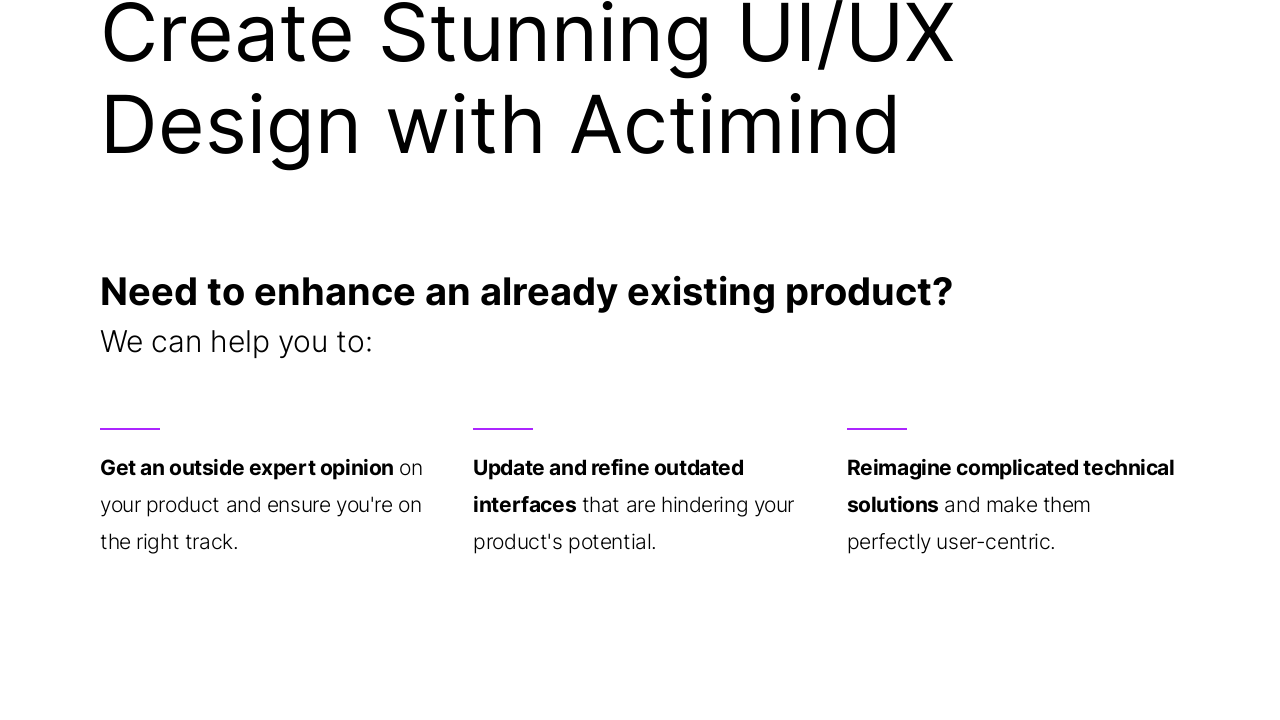

Waited 500ms after scrolling up (iteration 6/21)
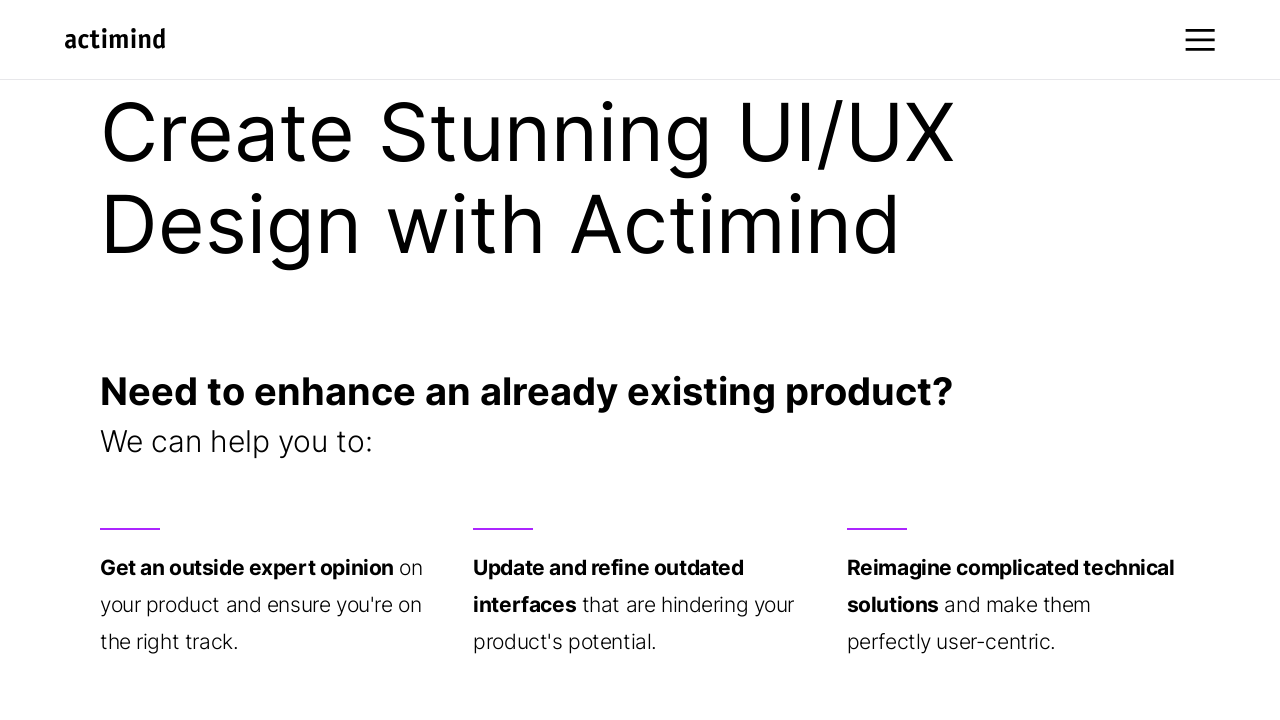

Scrolled up by 100 pixels (iteration 7/21)
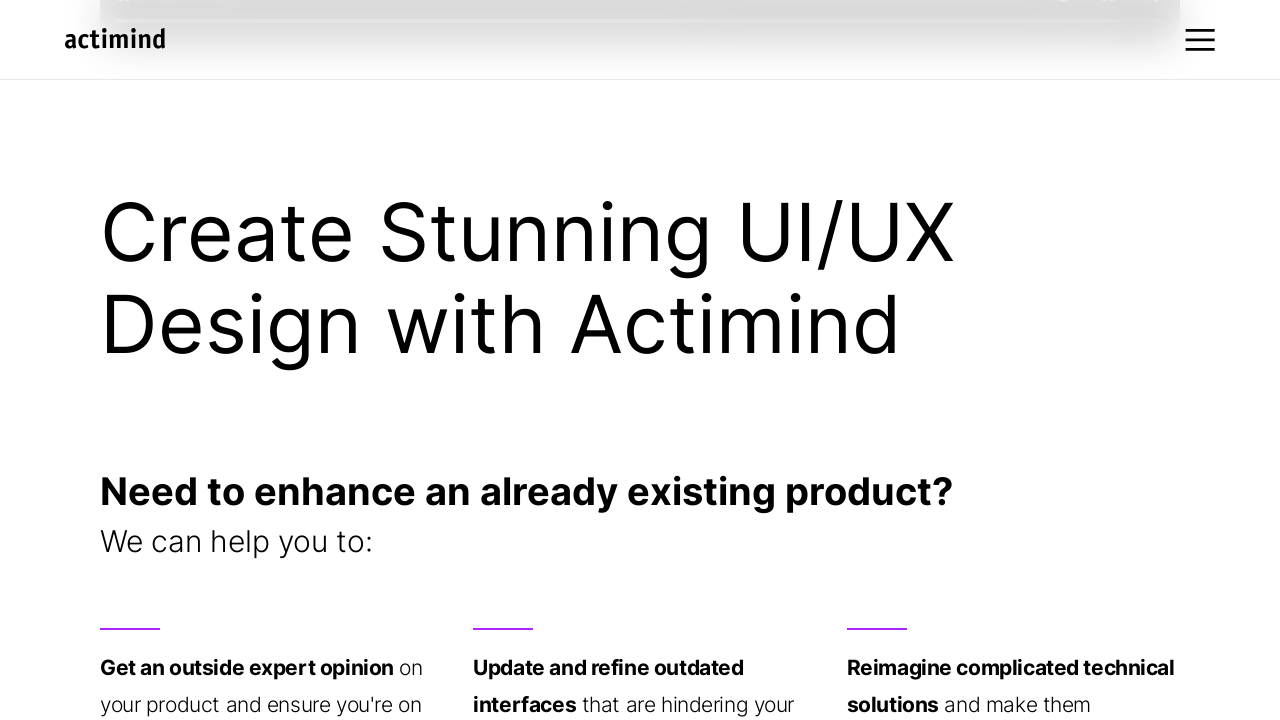

Waited 500ms after scrolling up (iteration 7/21)
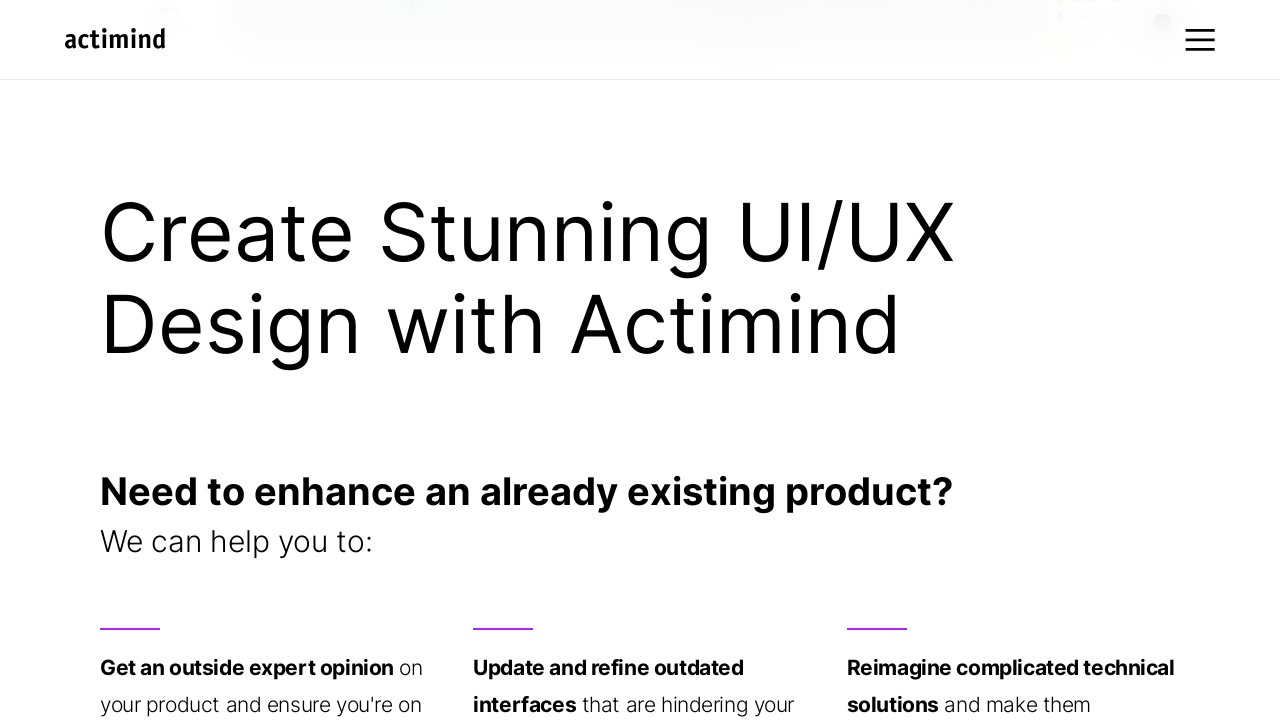

Scrolled up by 100 pixels (iteration 8/21)
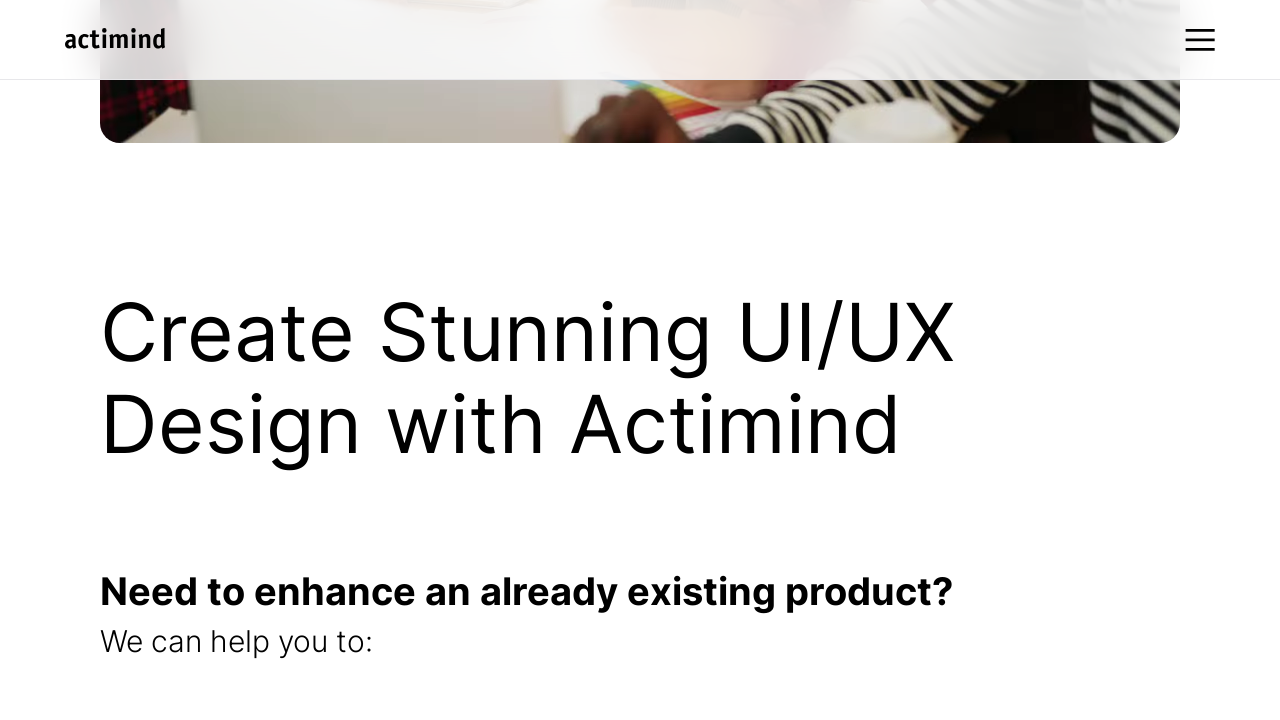

Waited 500ms after scrolling up (iteration 8/21)
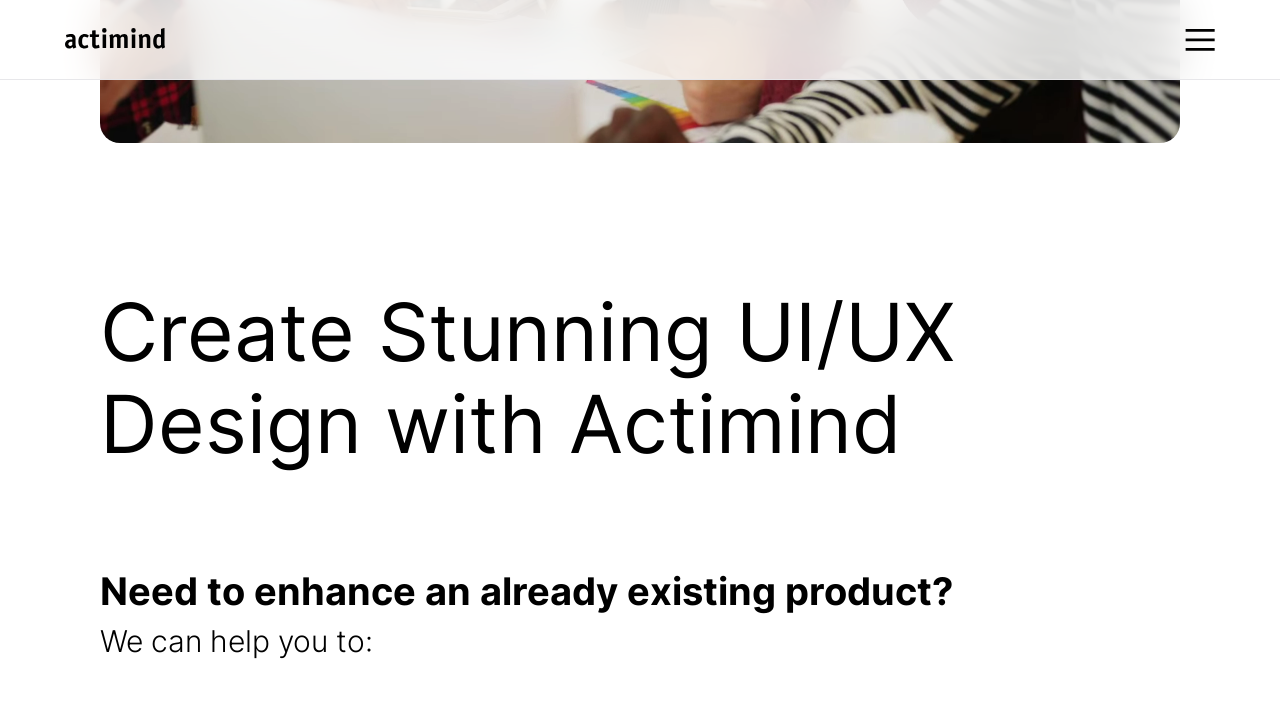

Scrolled up by 100 pixels (iteration 9/21)
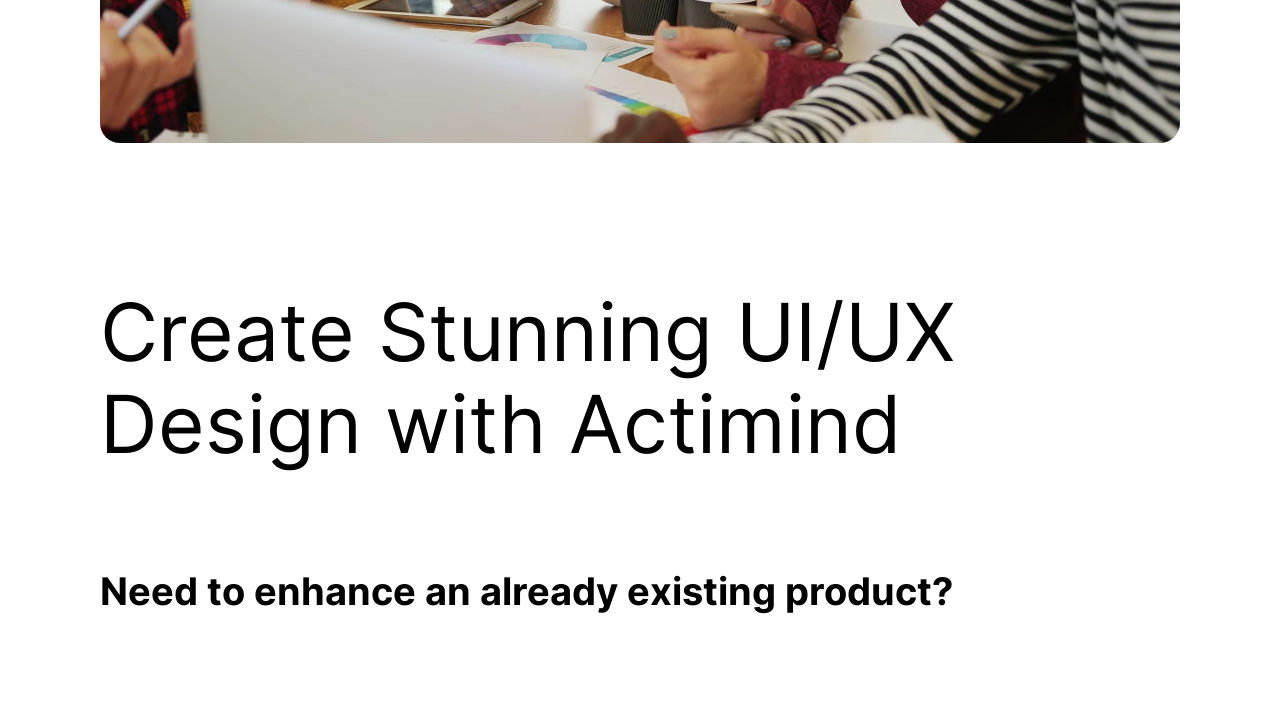

Waited 500ms after scrolling up (iteration 9/21)
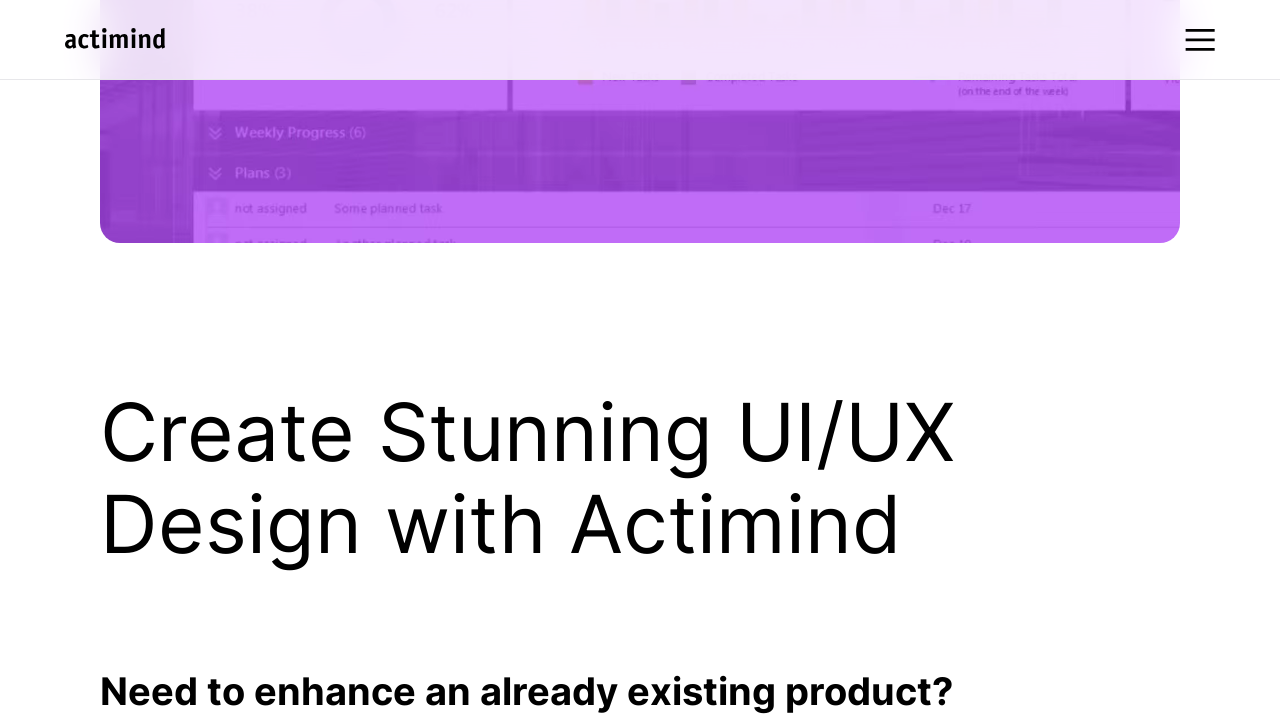

Scrolled up by 100 pixels (iteration 10/21)
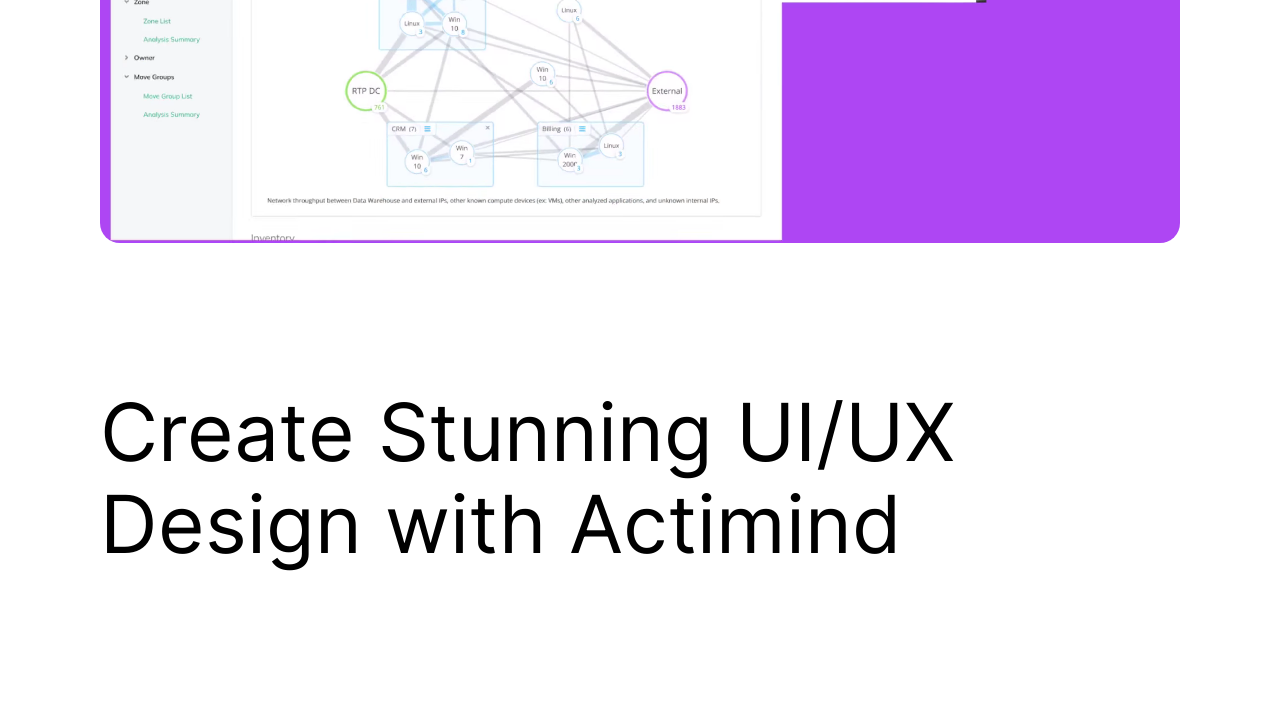

Waited 500ms after scrolling up (iteration 10/21)
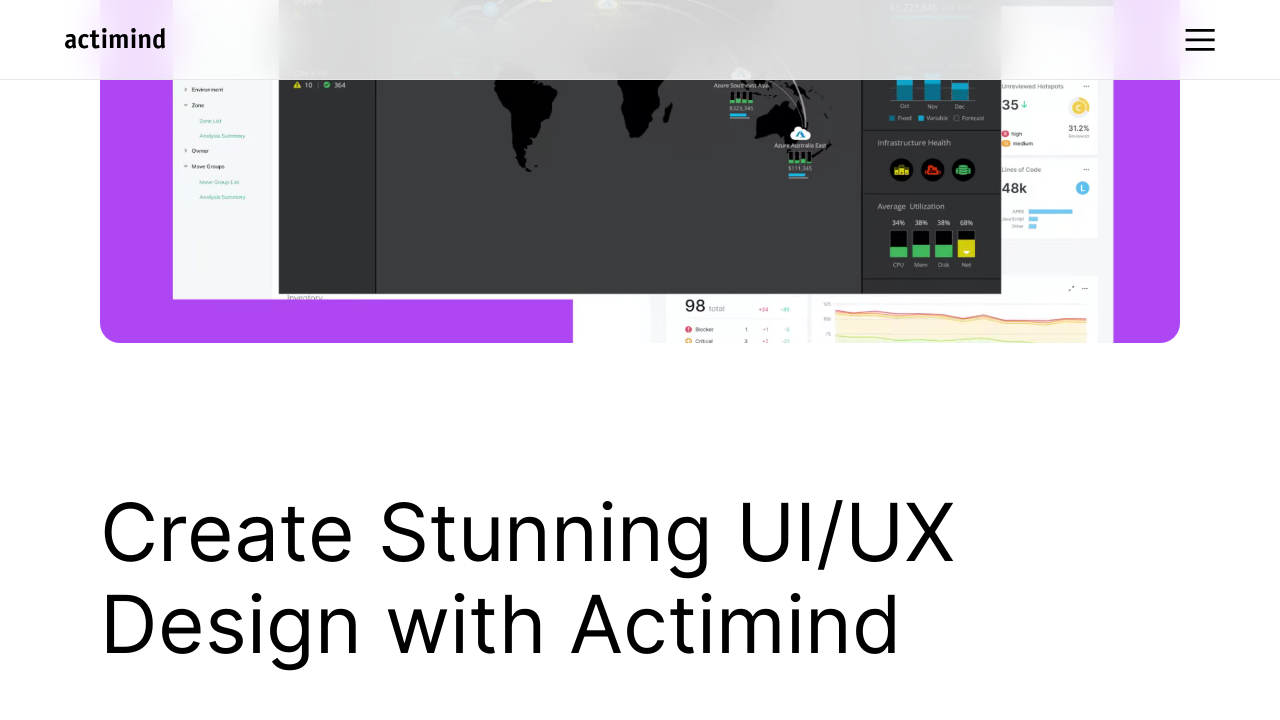

Scrolled up by 100 pixels (iteration 11/21)
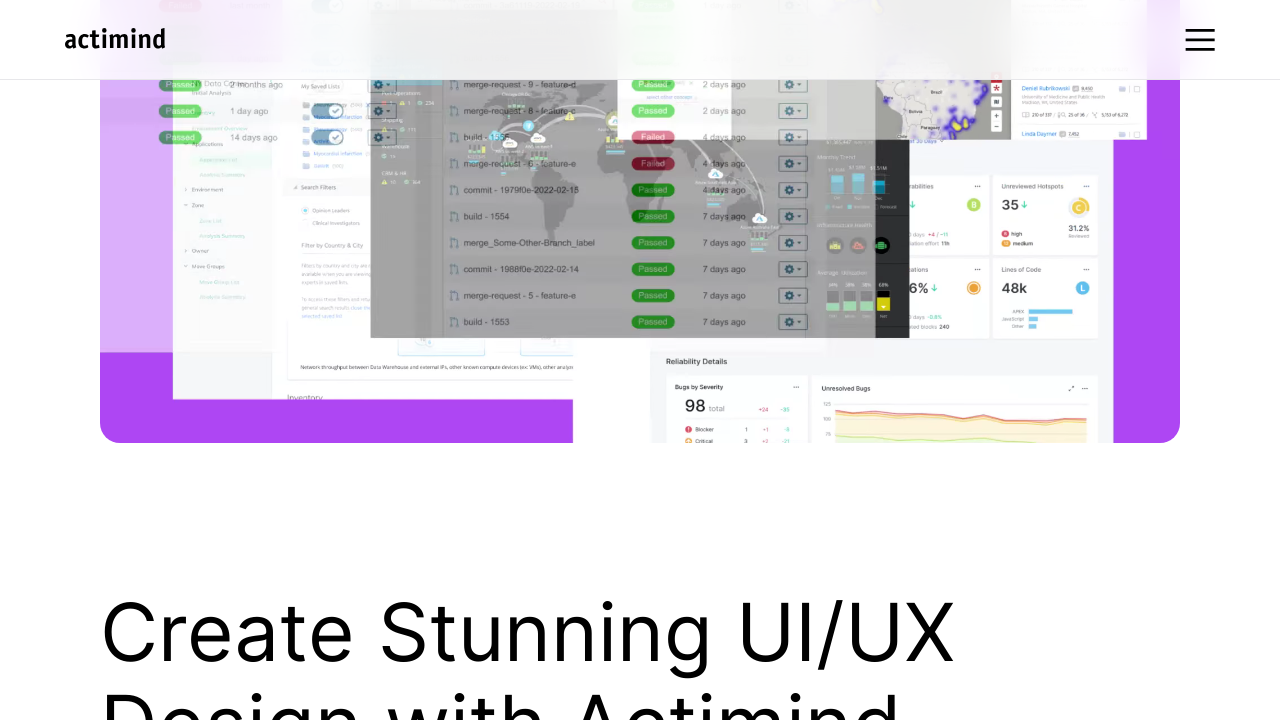

Waited 500ms after scrolling up (iteration 11/21)
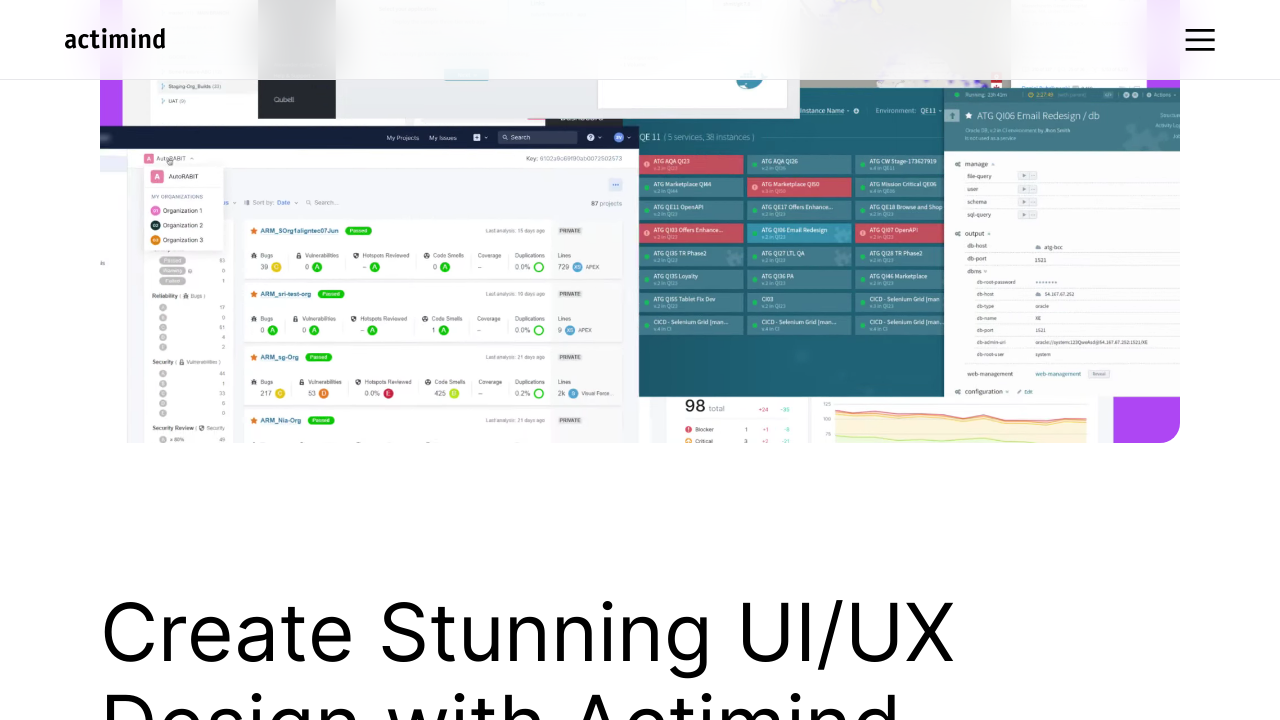

Scrolled up by 100 pixels (iteration 12/21)
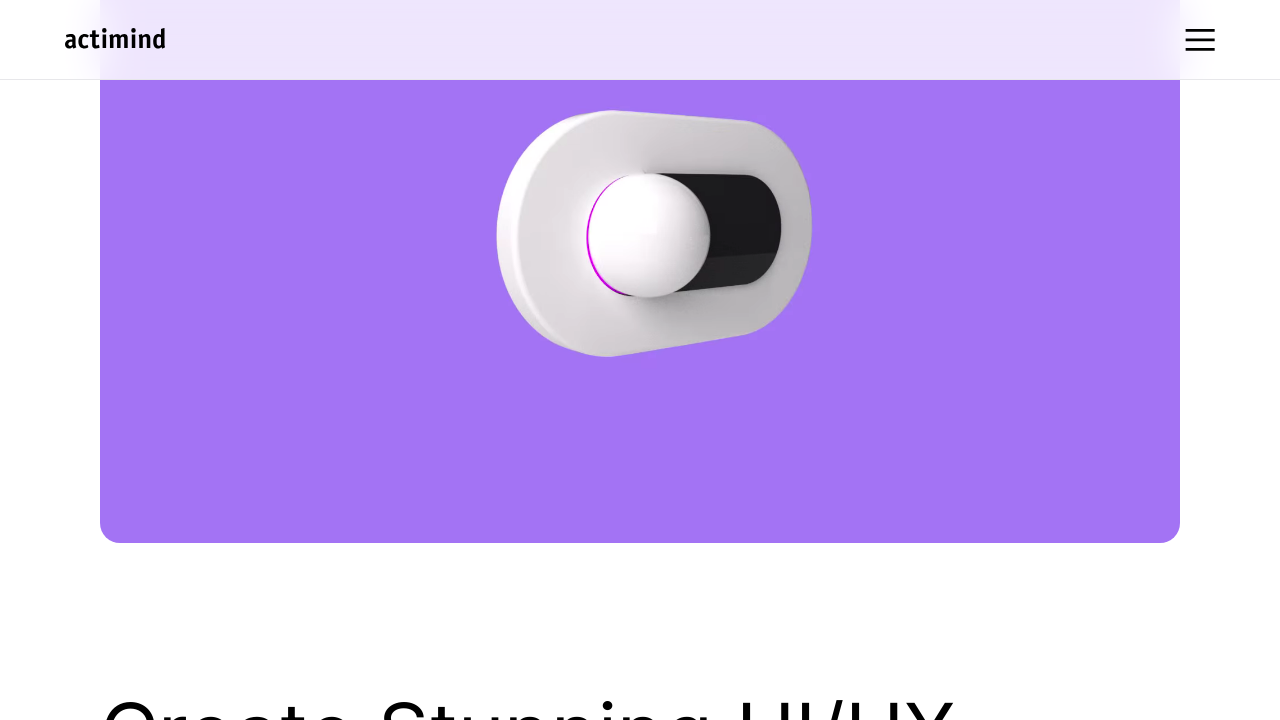

Waited 500ms after scrolling up (iteration 12/21)
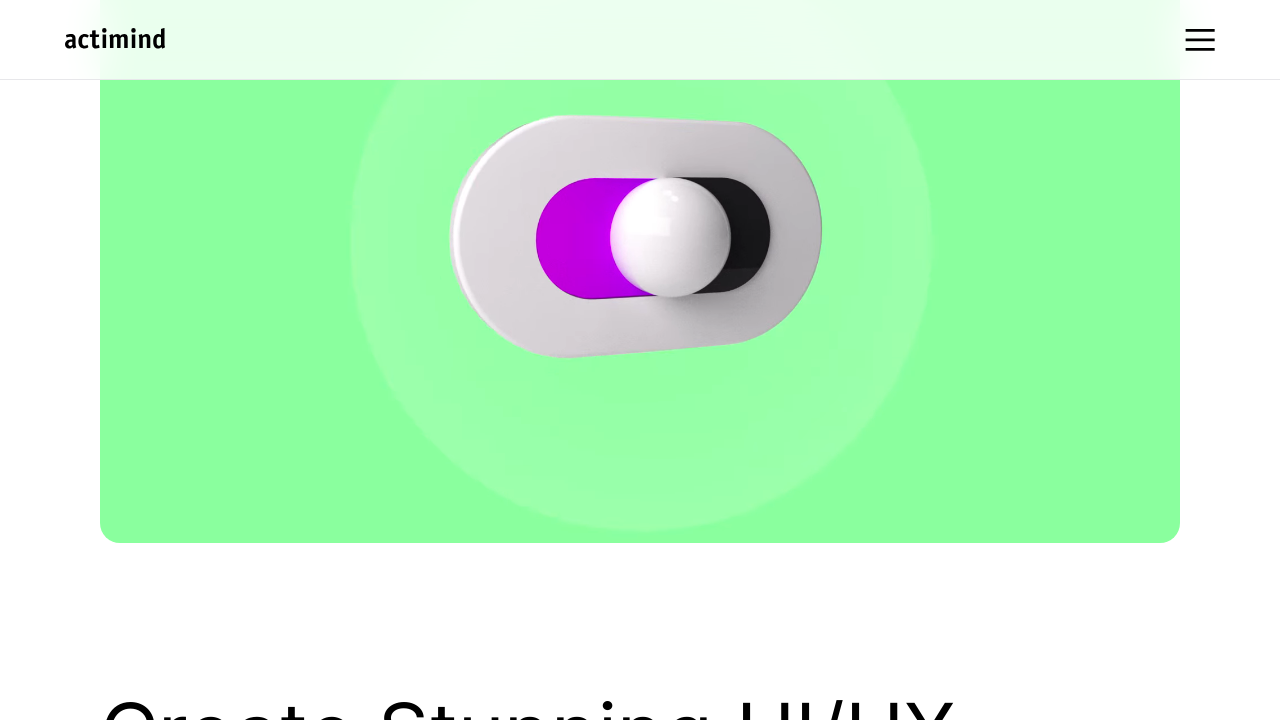

Scrolled up by 100 pixels (iteration 13/21)
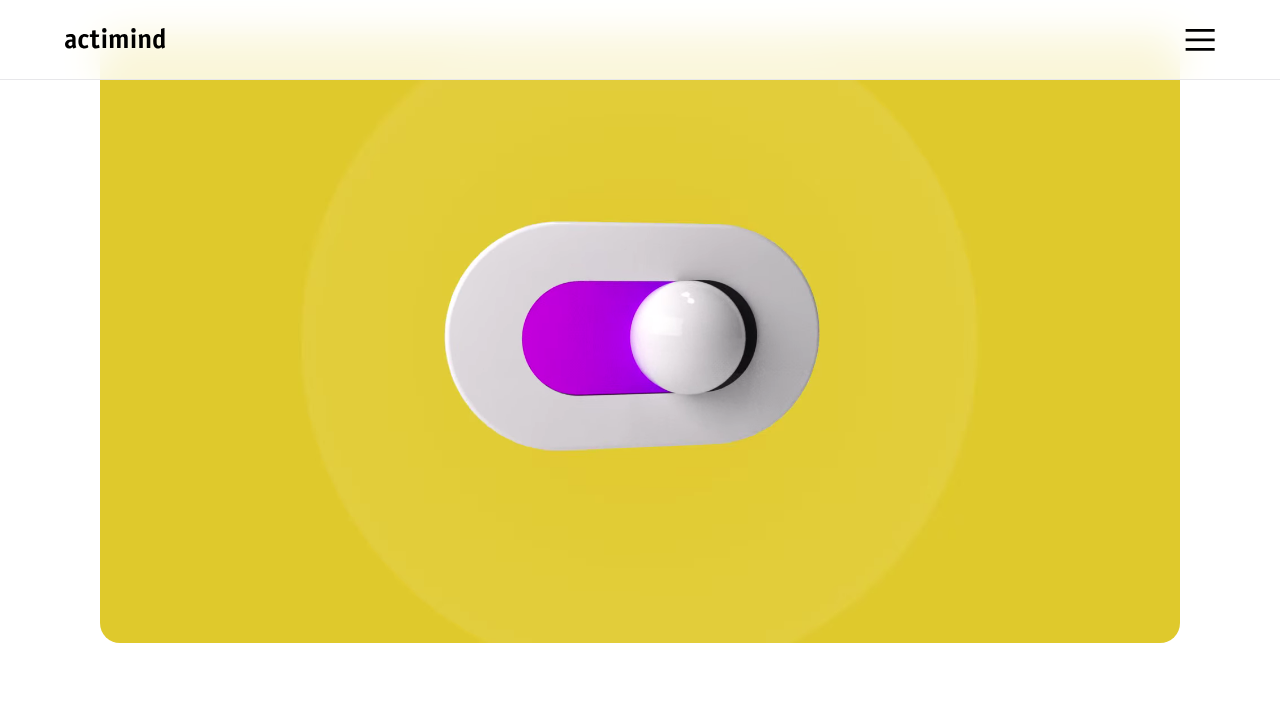

Waited 500ms after scrolling up (iteration 13/21)
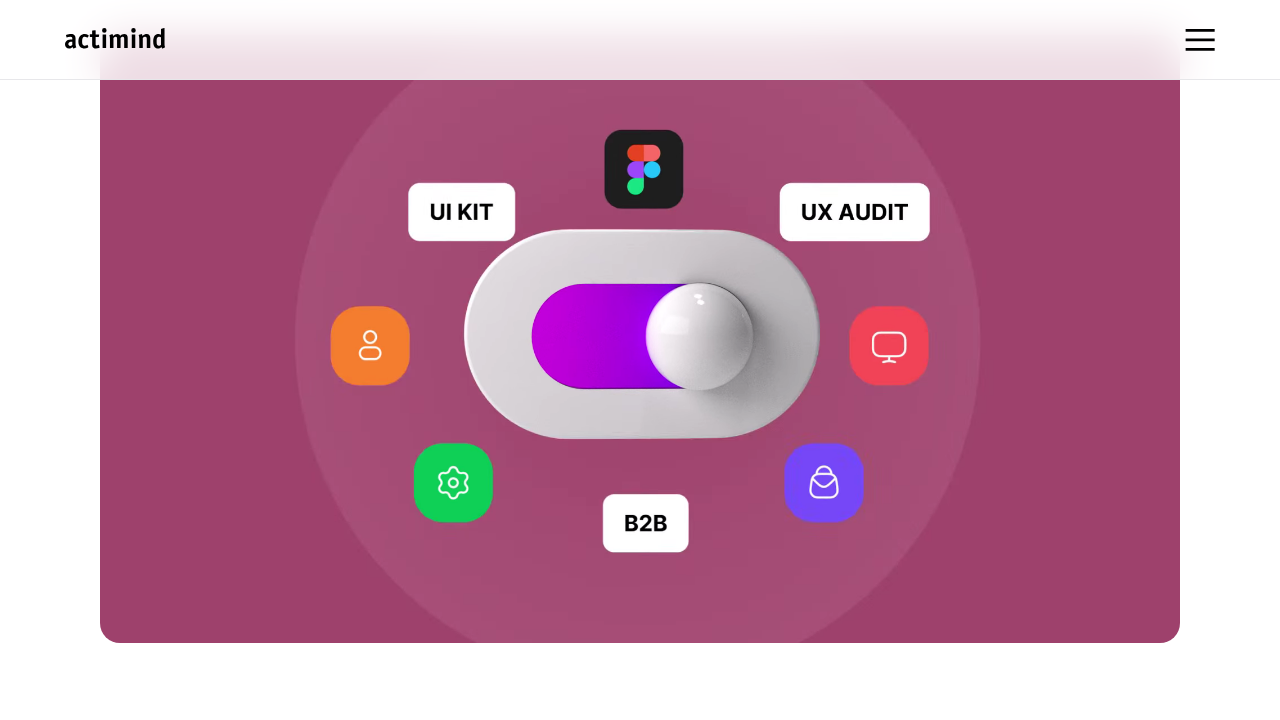

Scrolled up by 100 pixels (iteration 14/21)
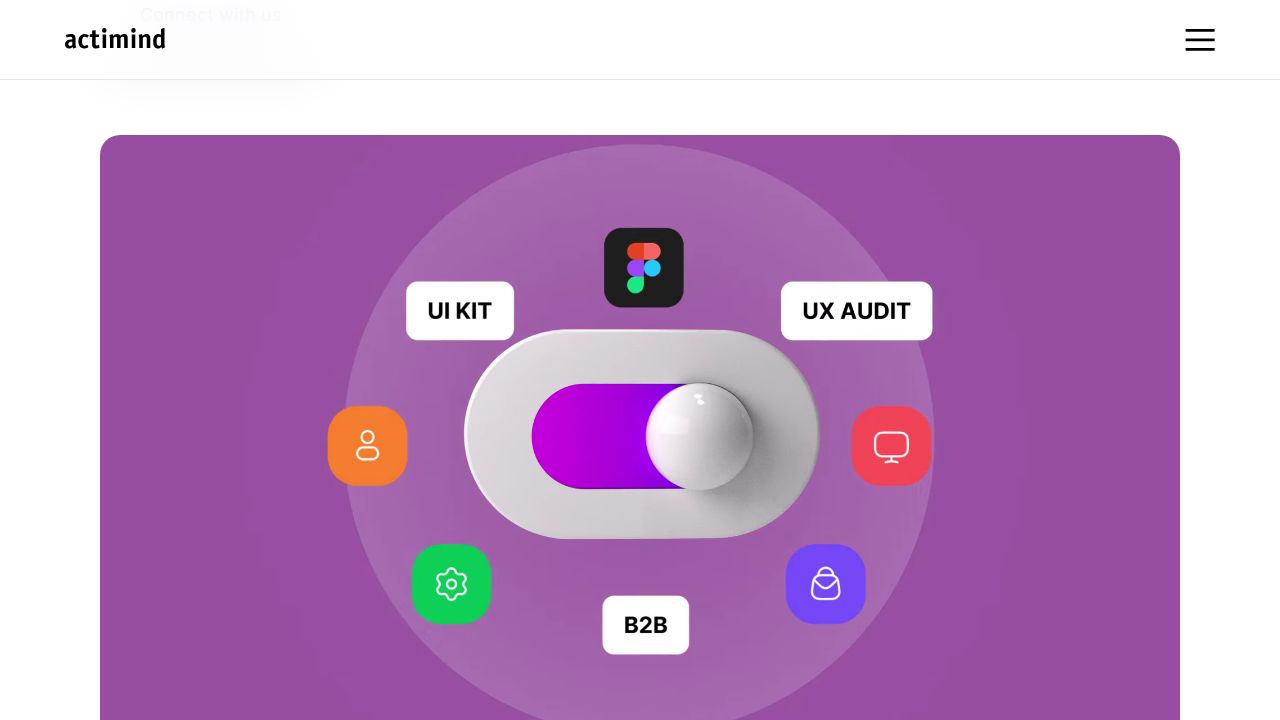

Waited 500ms after scrolling up (iteration 14/21)
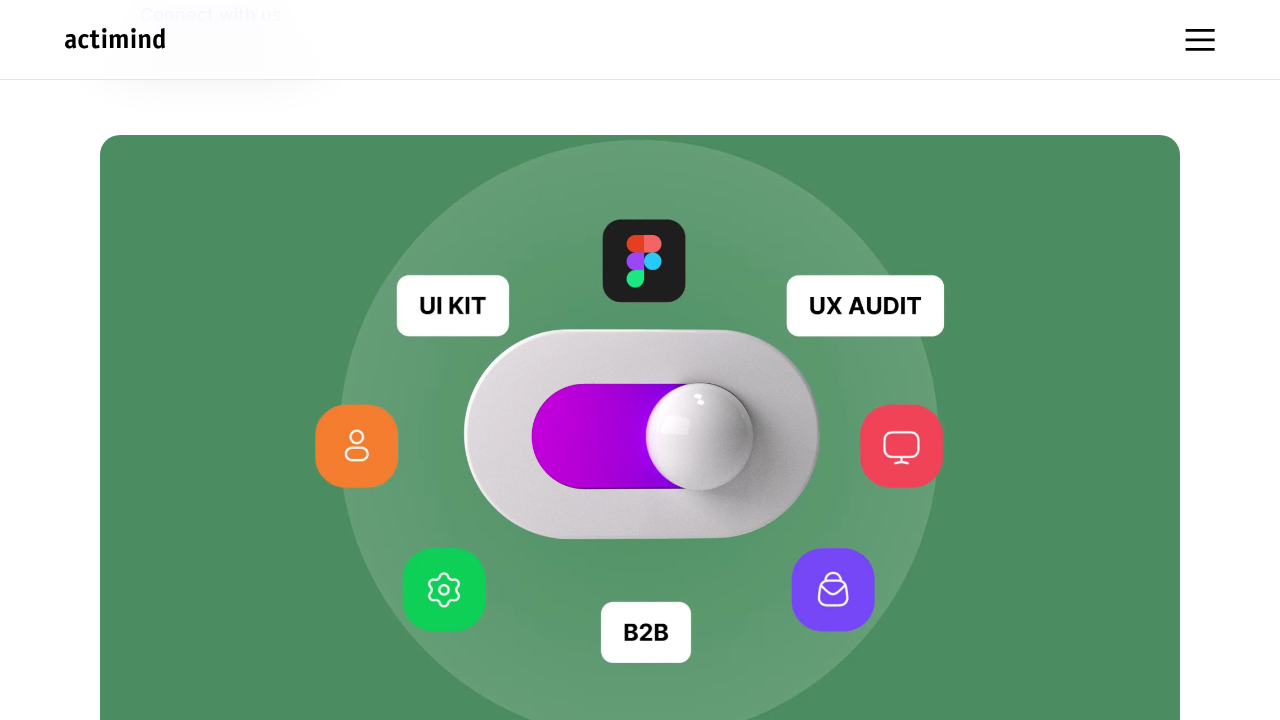

Scrolled up by 100 pixels (iteration 15/21)
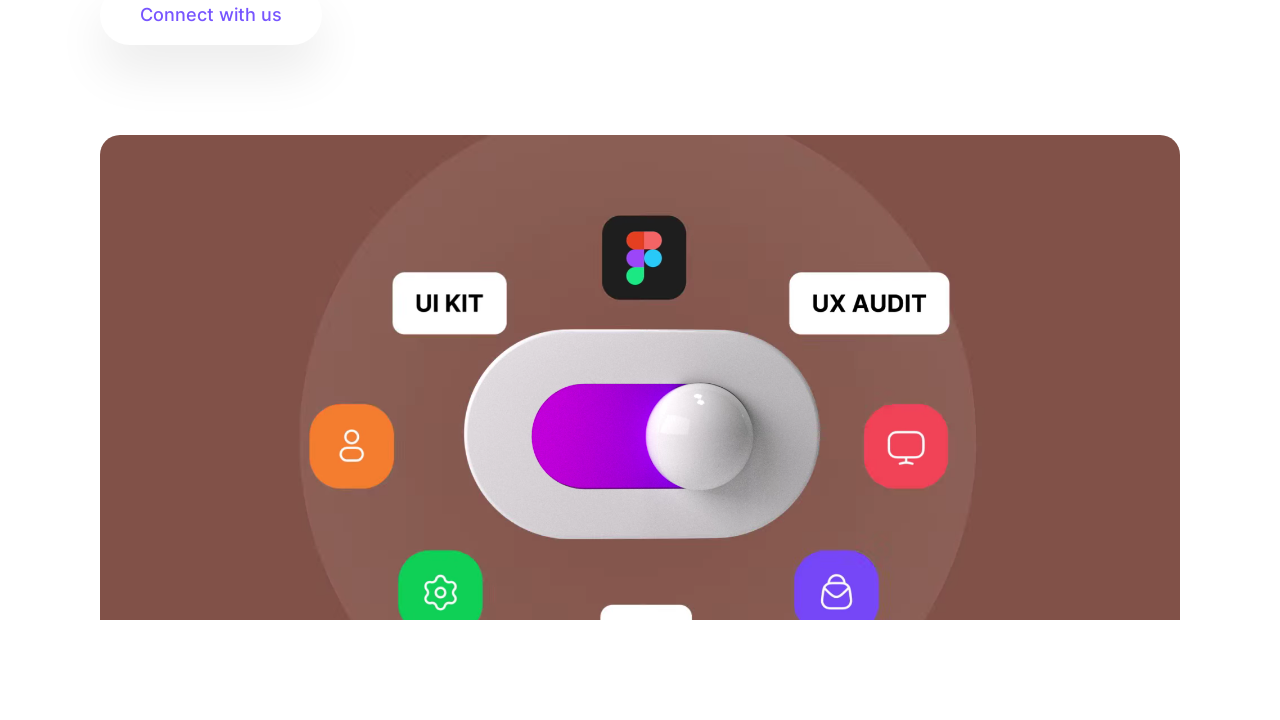

Waited 500ms after scrolling up (iteration 15/21)
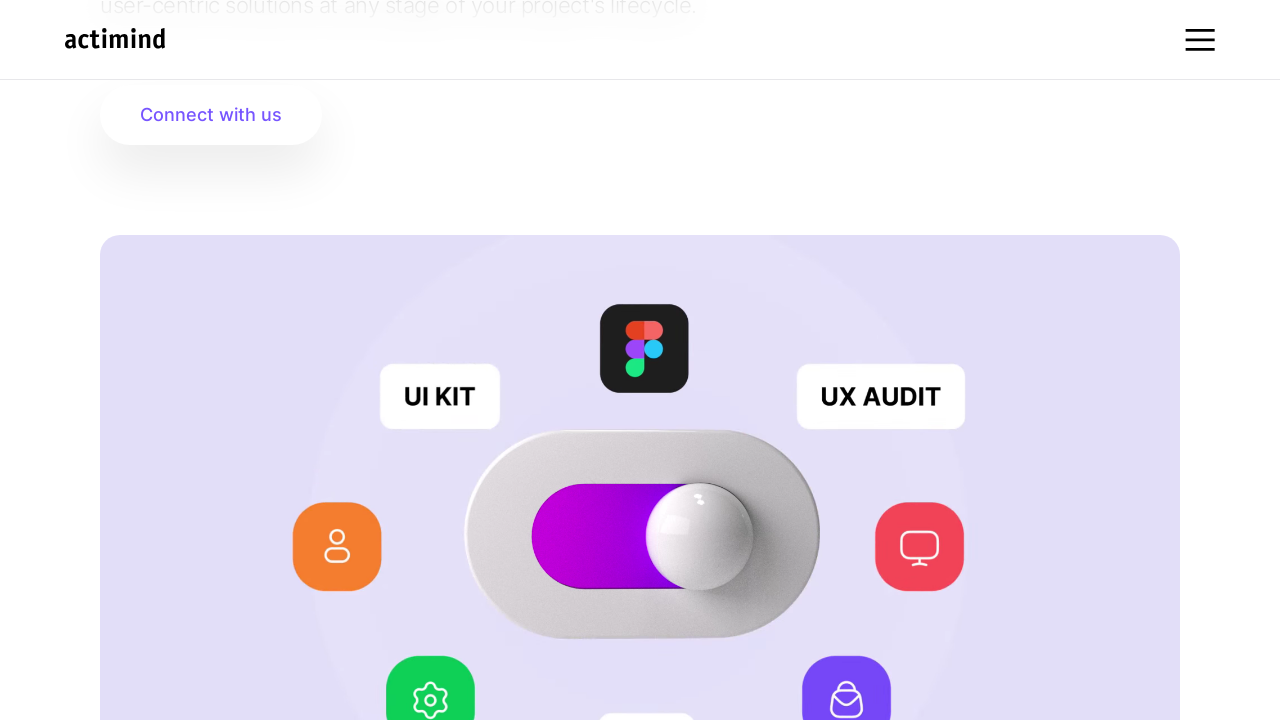

Scrolled up by 100 pixels (iteration 16/21)
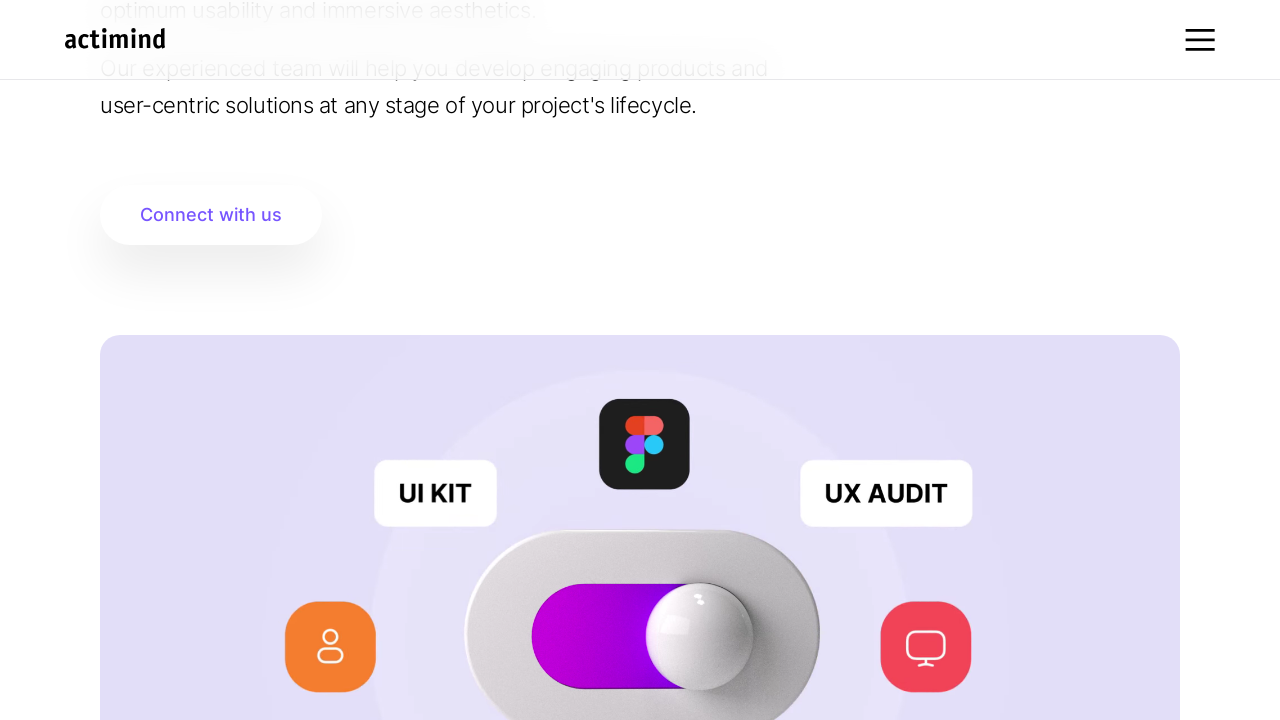

Waited 500ms after scrolling up (iteration 16/21)
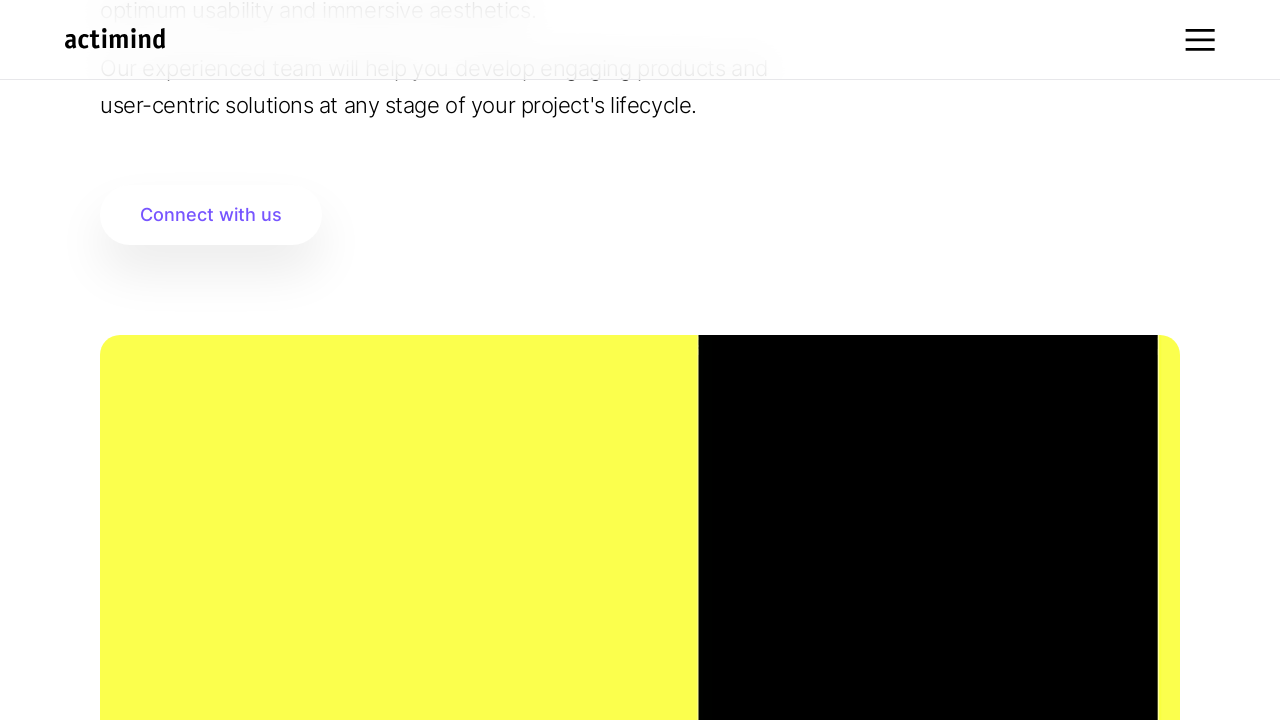

Scrolled up by 100 pixels (iteration 17/21)
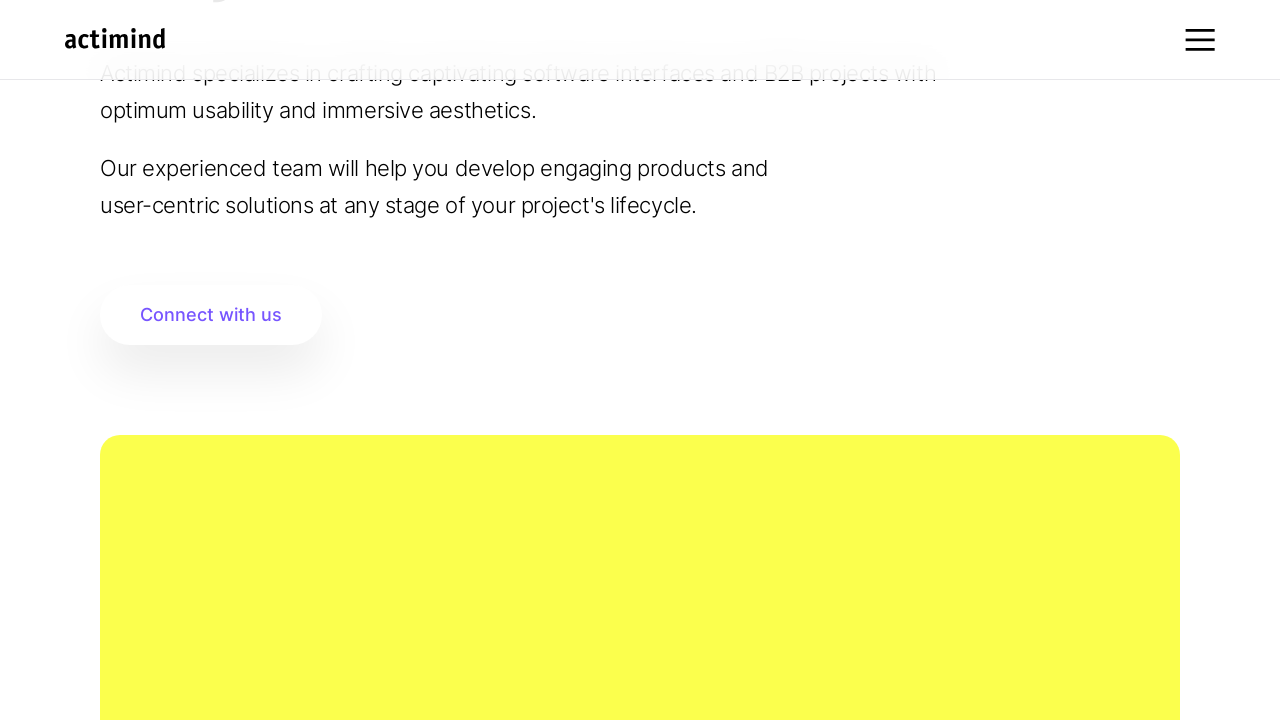

Waited 500ms after scrolling up (iteration 17/21)
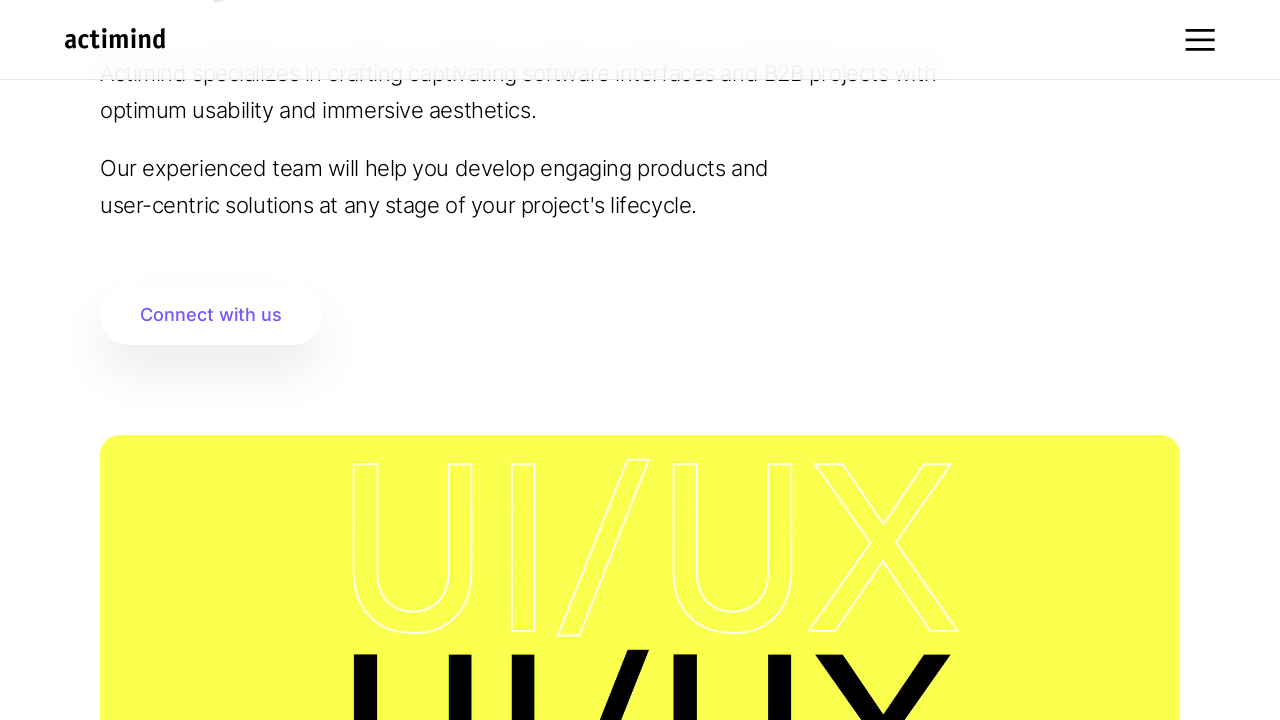

Scrolled up by 100 pixels (iteration 18/21)
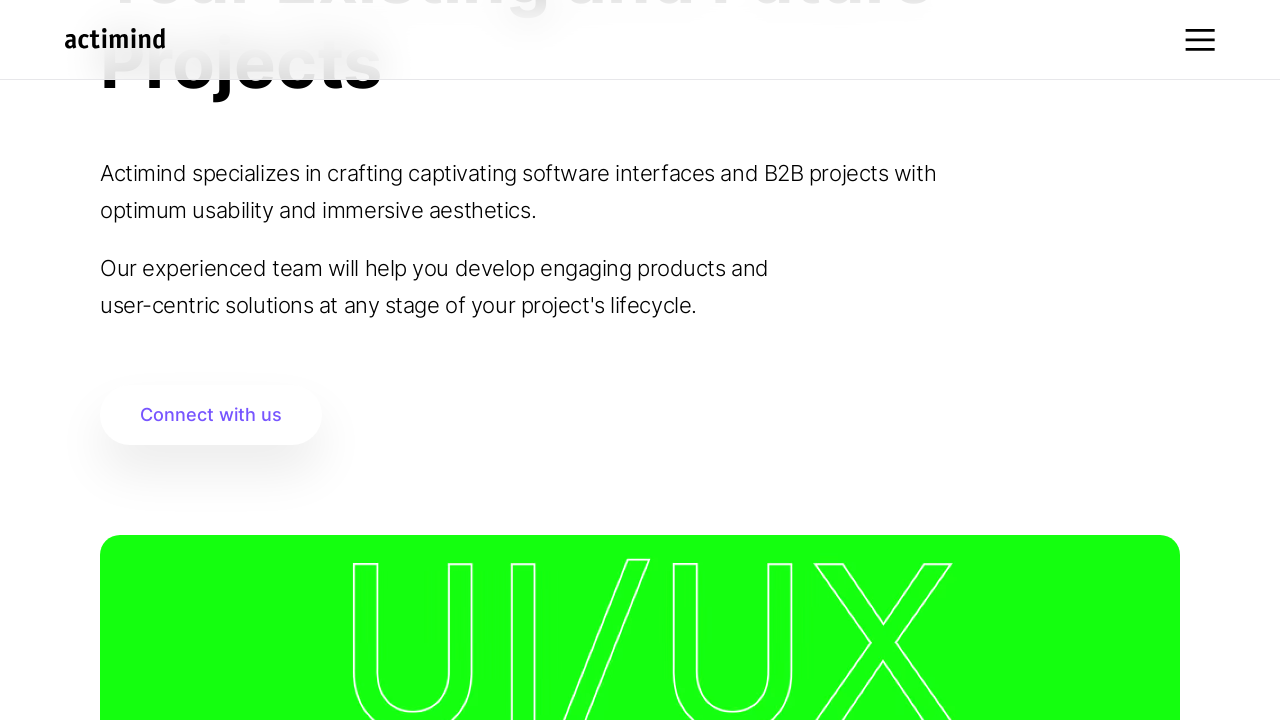

Waited 500ms after scrolling up (iteration 18/21)
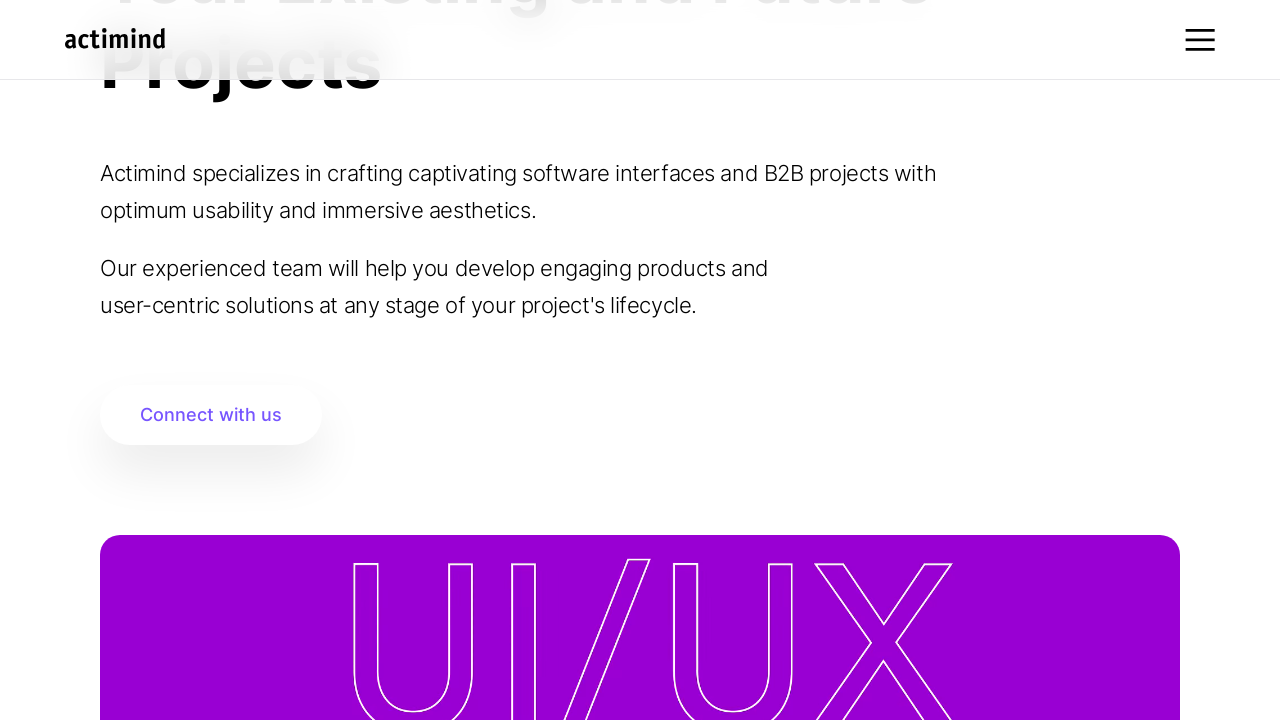

Scrolled up by 100 pixels (iteration 19/21)
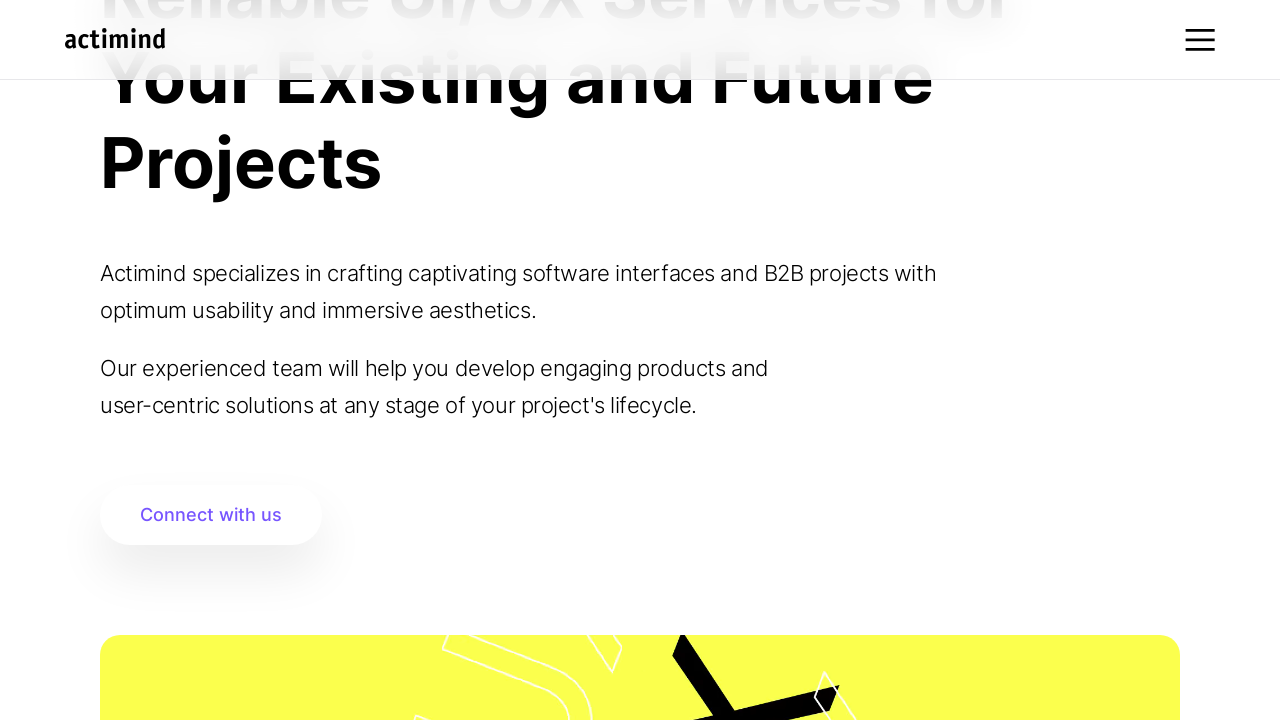

Waited 500ms after scrolling up (iteration 19/21)
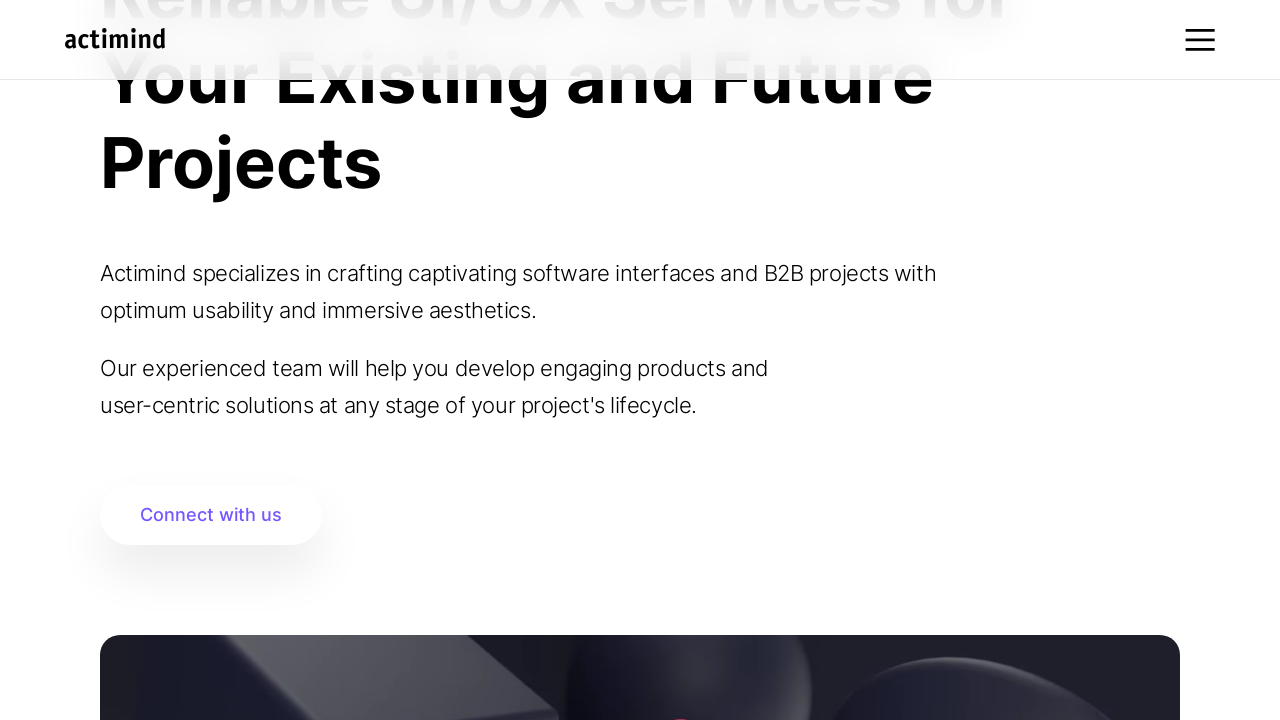

Scrolled up by 100 pixels (iteration 20/21)
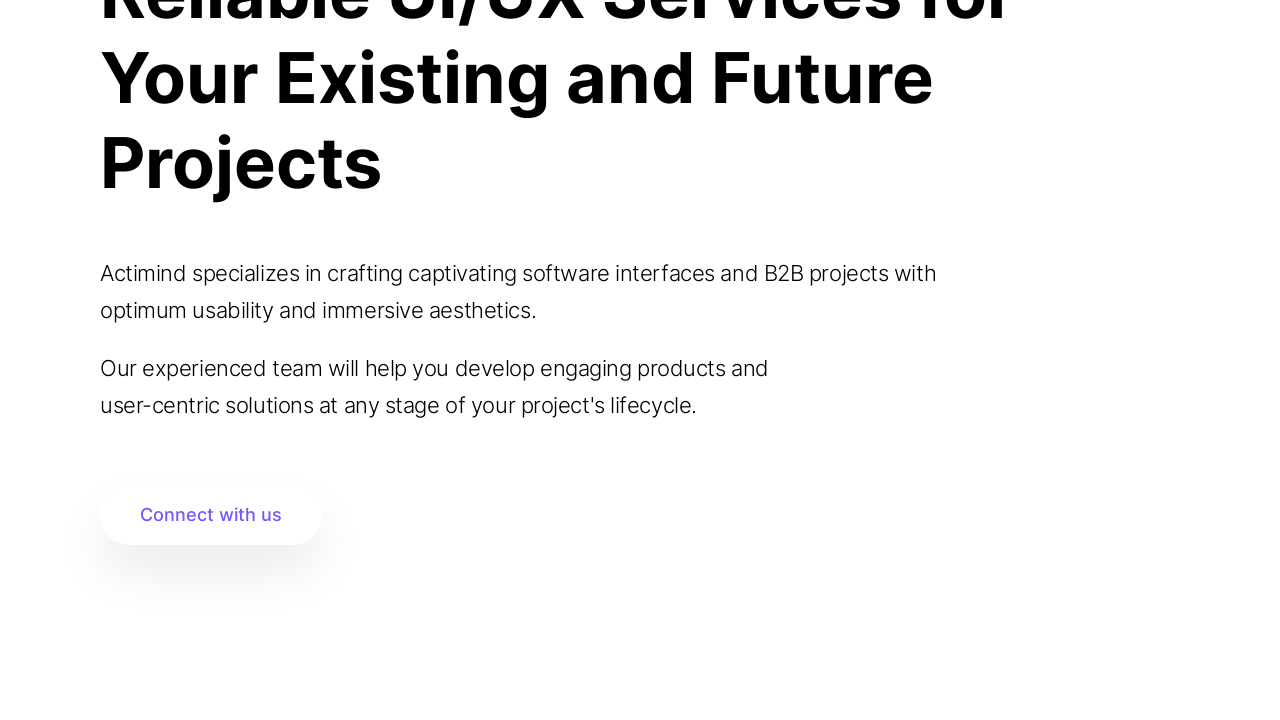

Waited 500ms after scrolling up (iteration 20/21)
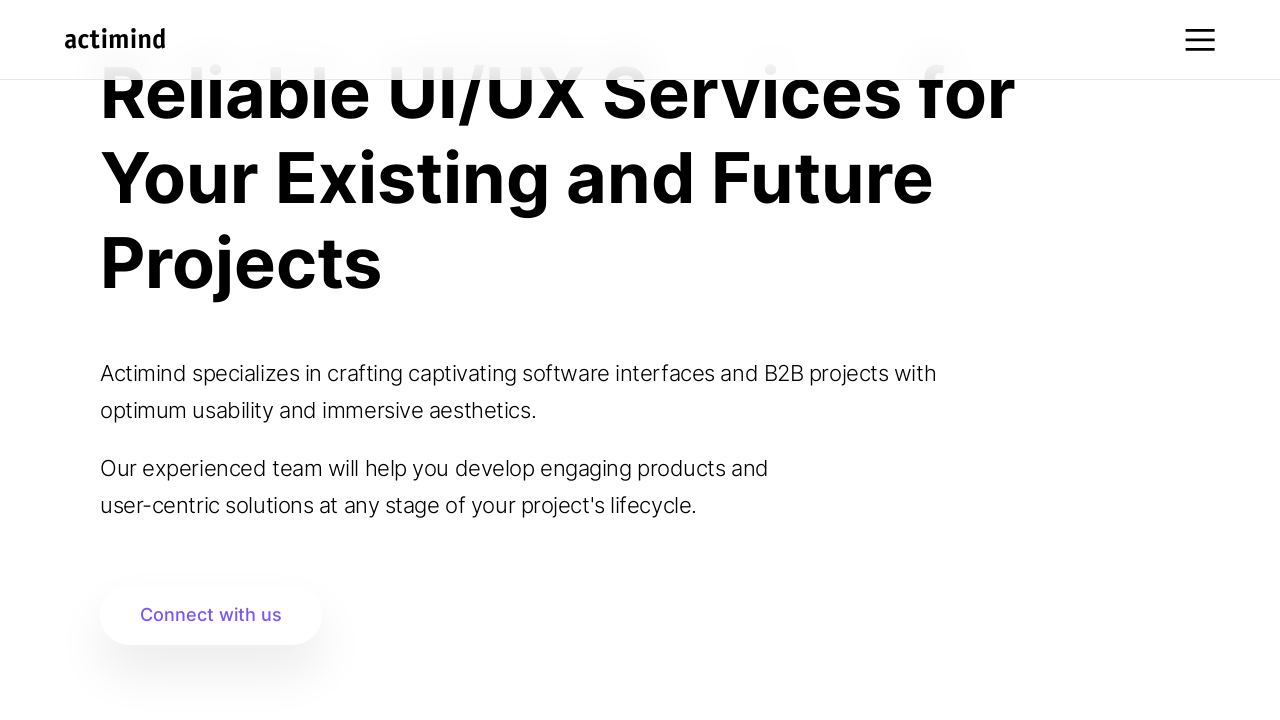

Scrolled up by 100 pixels (iteration 21/21)
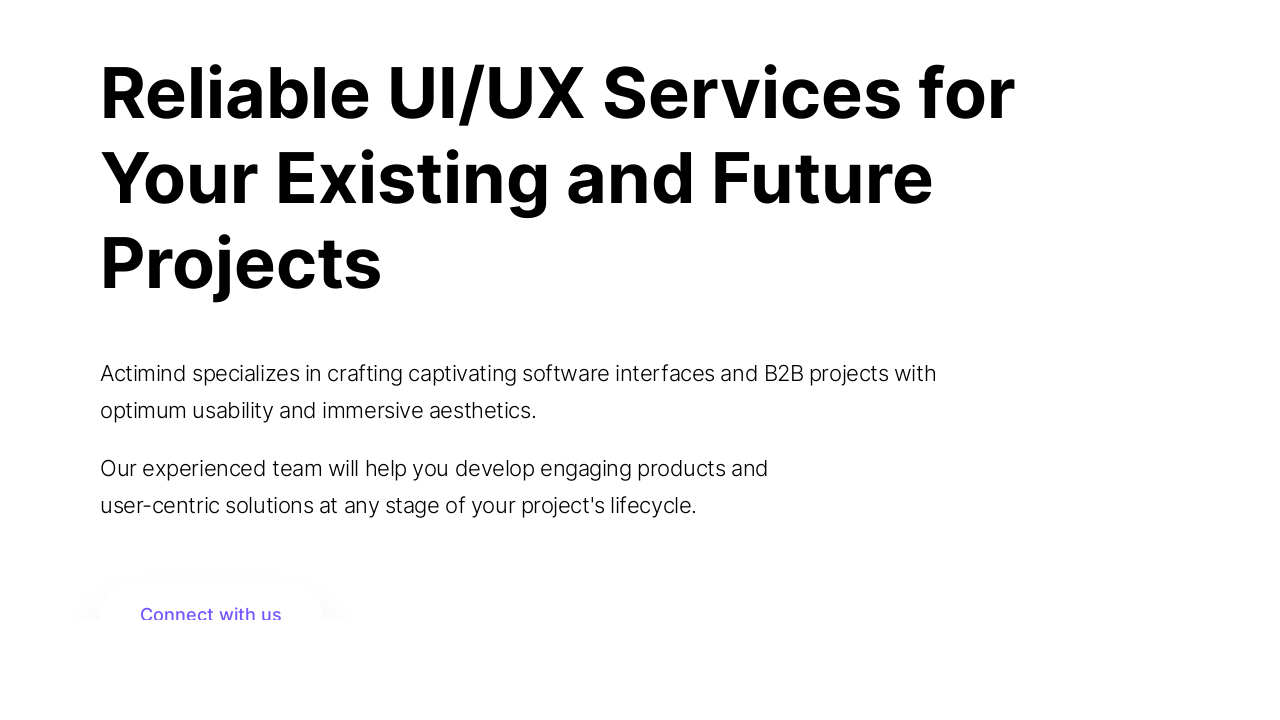

Waited 500ms after scrolling up (iteration 21/21)
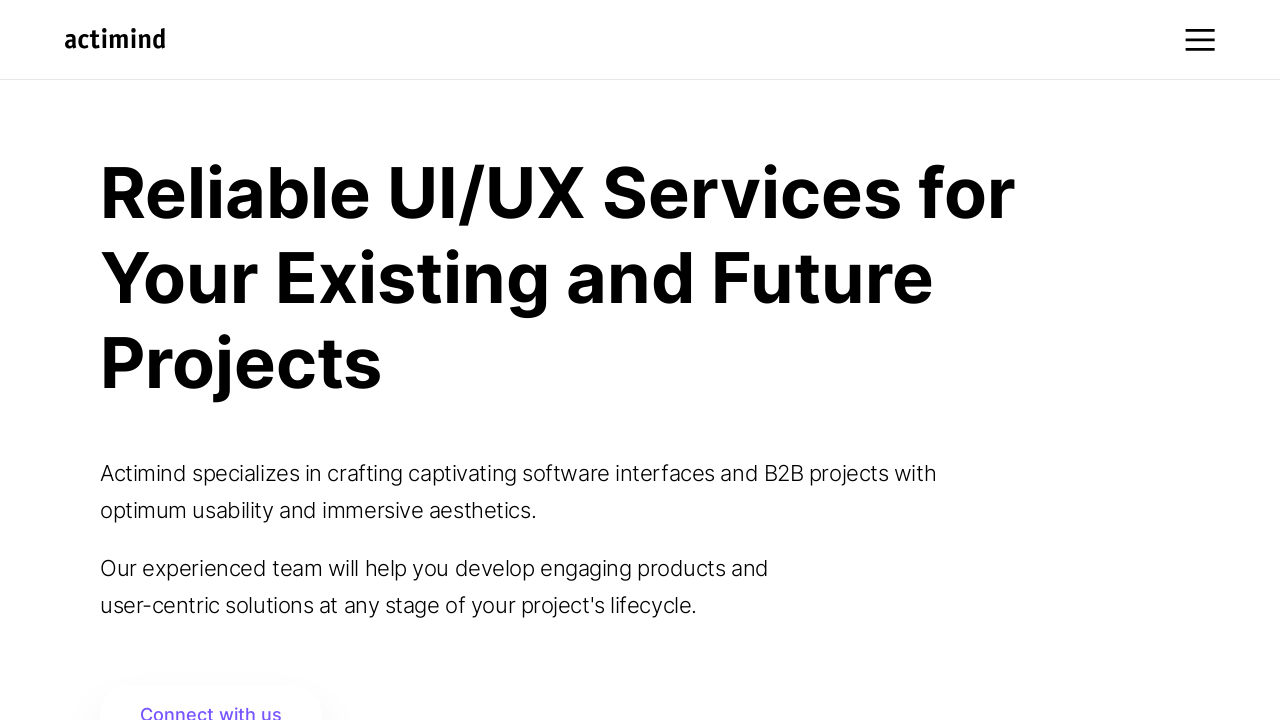

Final wait of 500ms completed
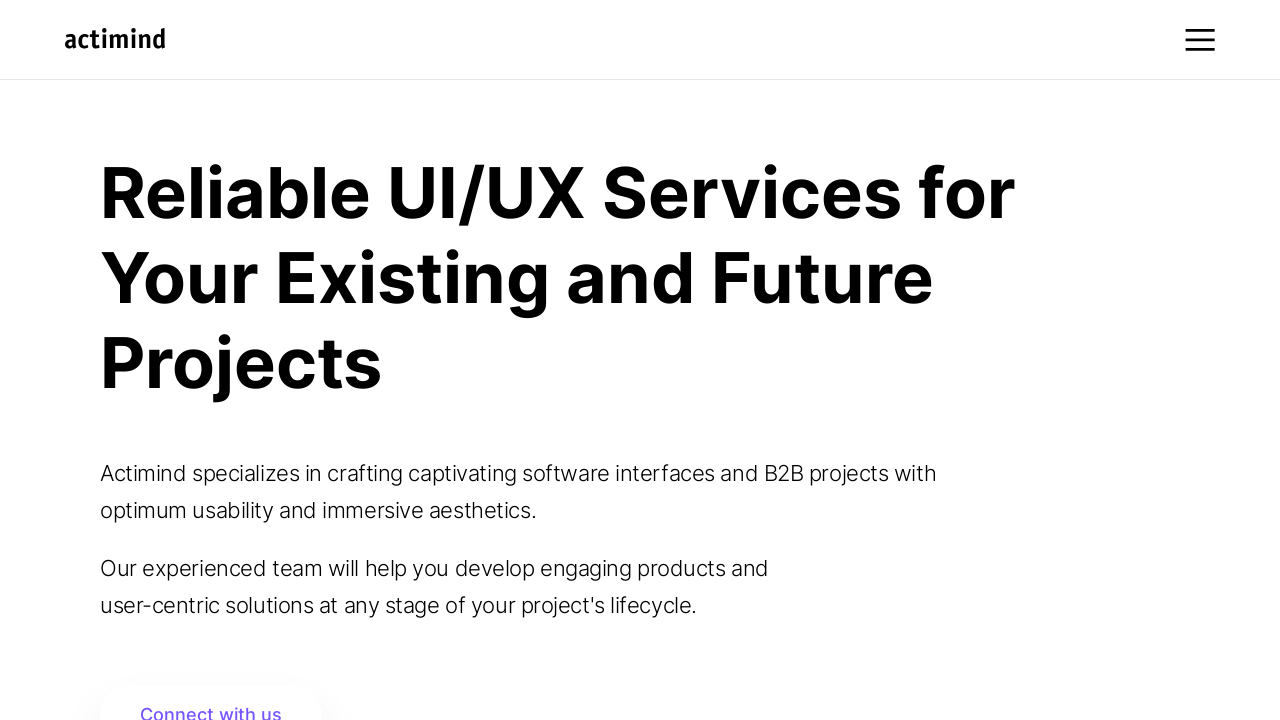

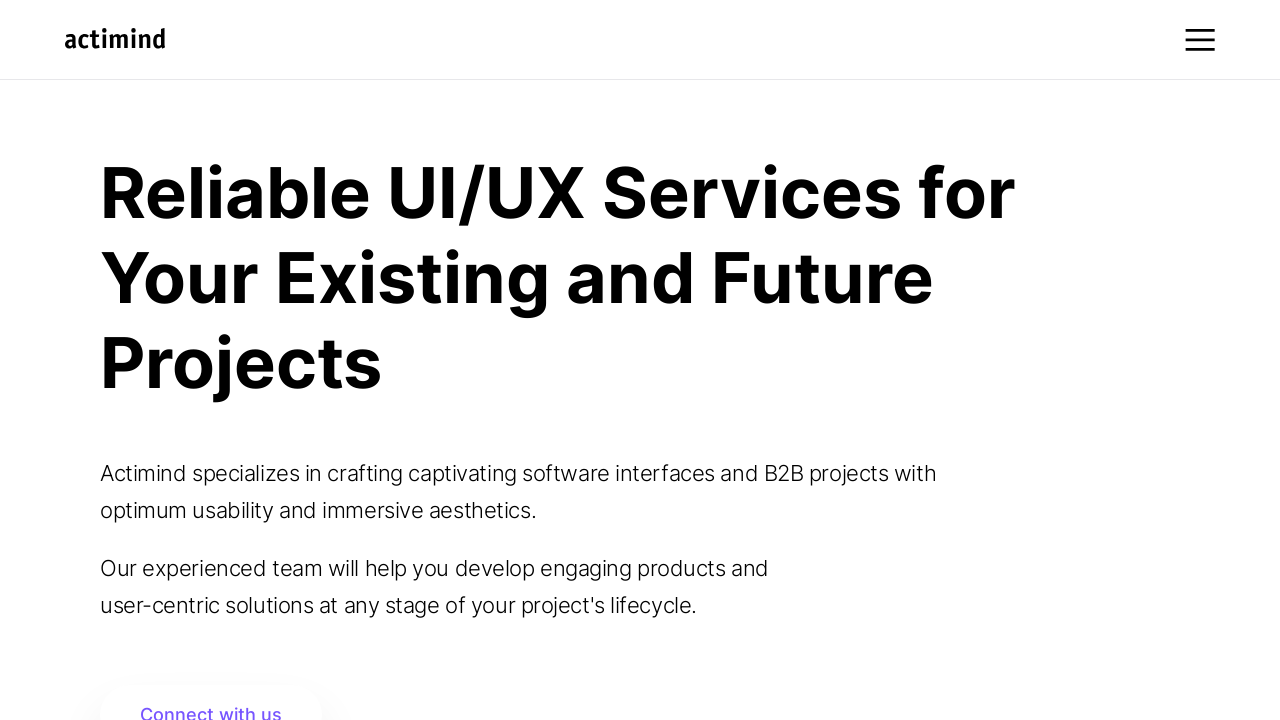